Tests filling a large form by entering text into all input fields and clicking the submit button

Starting URL: http://suninjuly.github.io/huge_form.html

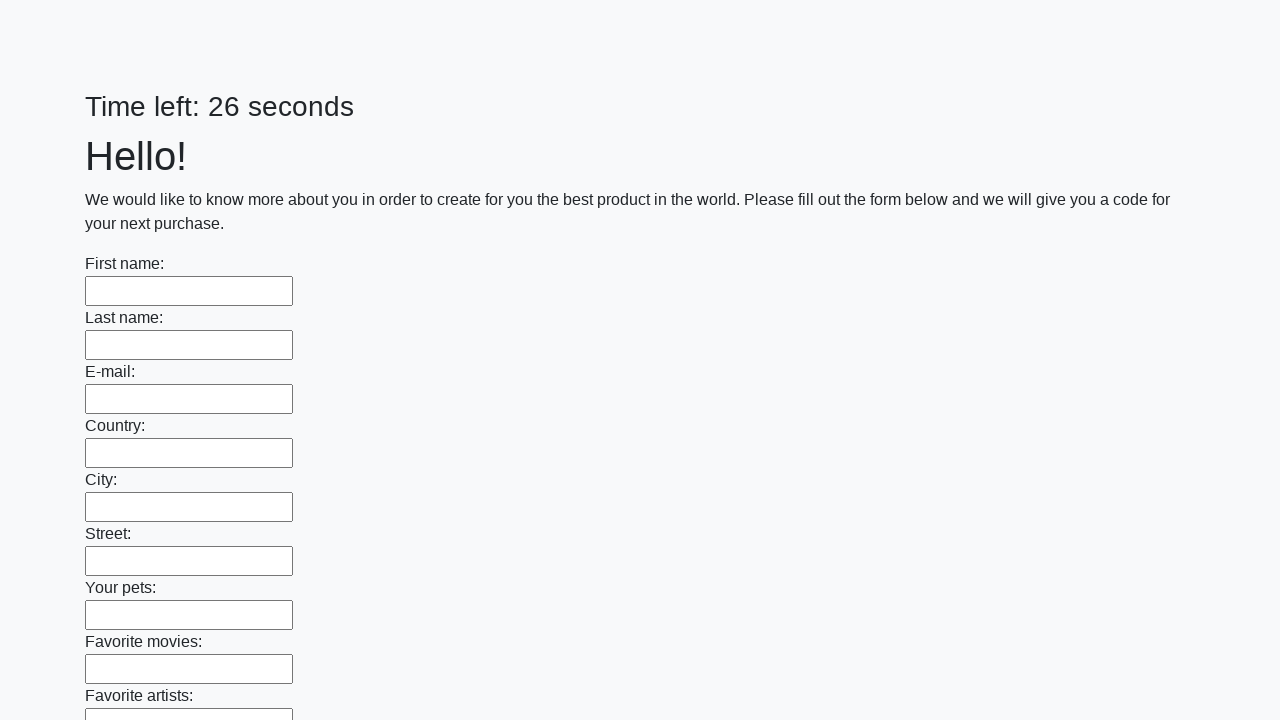

Navigated to huge form page
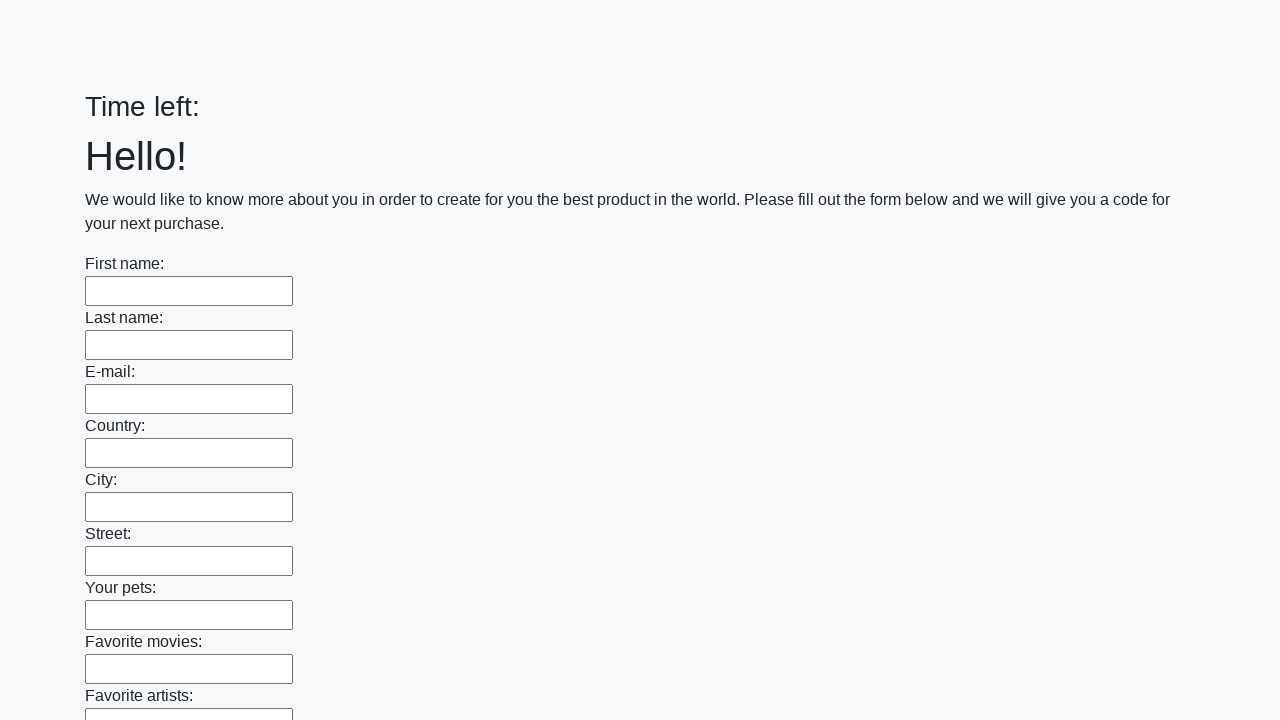

Filled an input field with 'Мой' on input >> nth=0
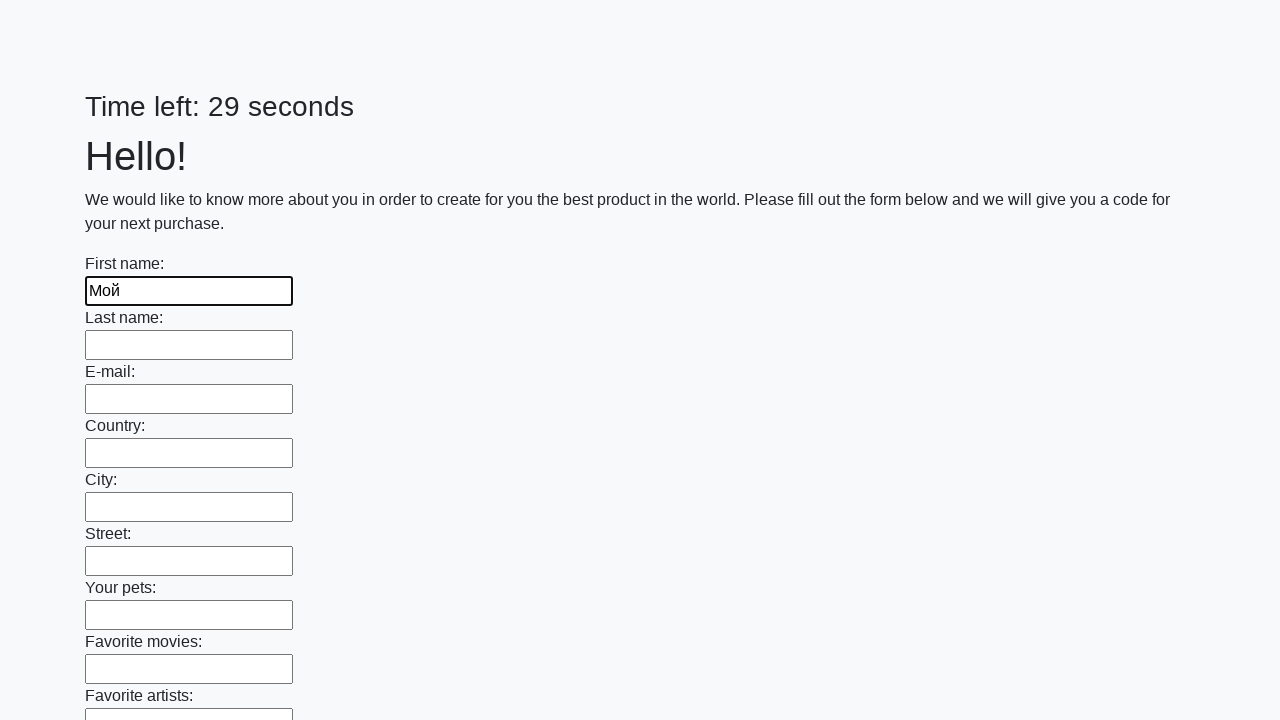

Filled an input field with 'Мой' on input >> nth=1
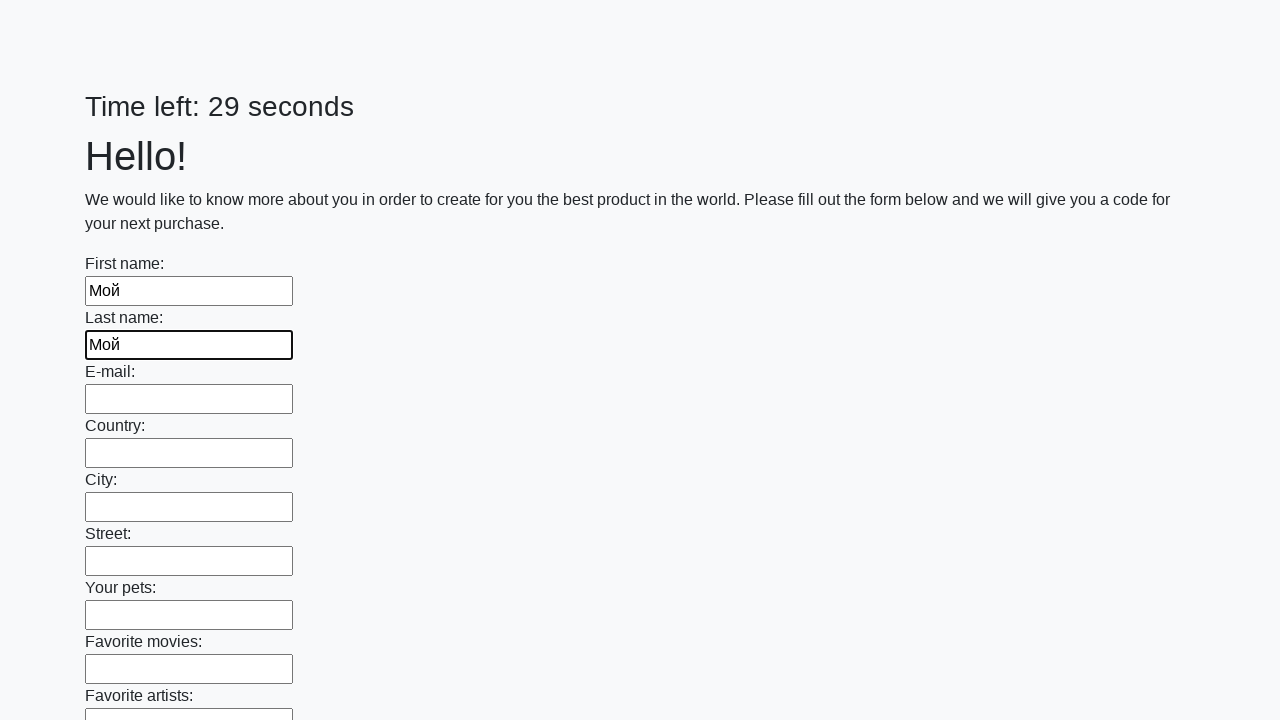

Filled an input field with 'Мой' on input >> nth=2
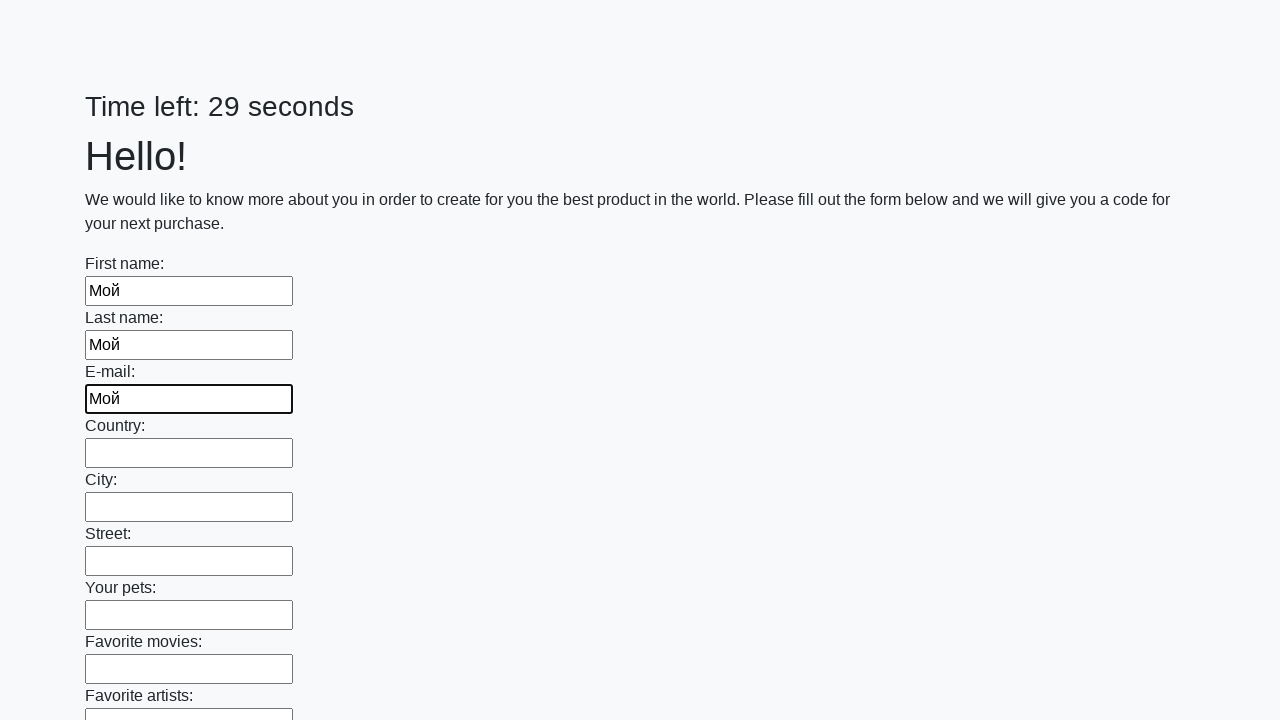

Filled an input field with 'Мой' on input >> nth=3
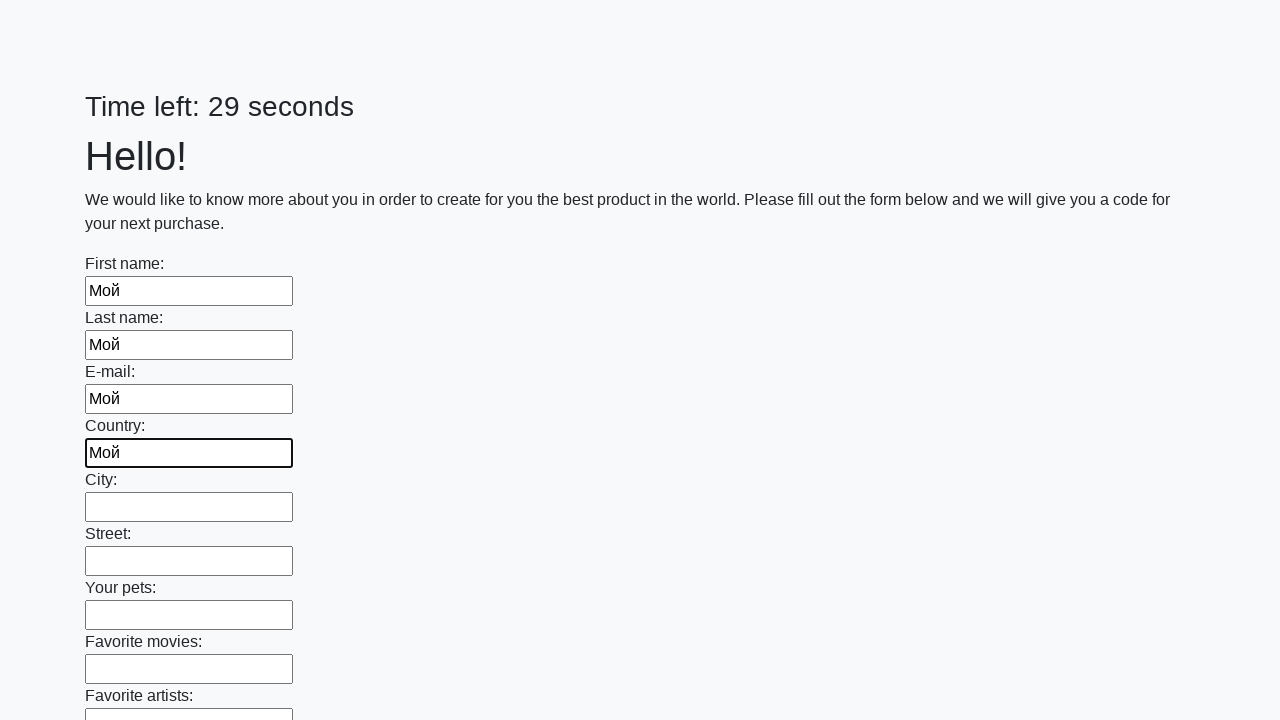

Filled an input field with 'Мой' on input >> nth=4
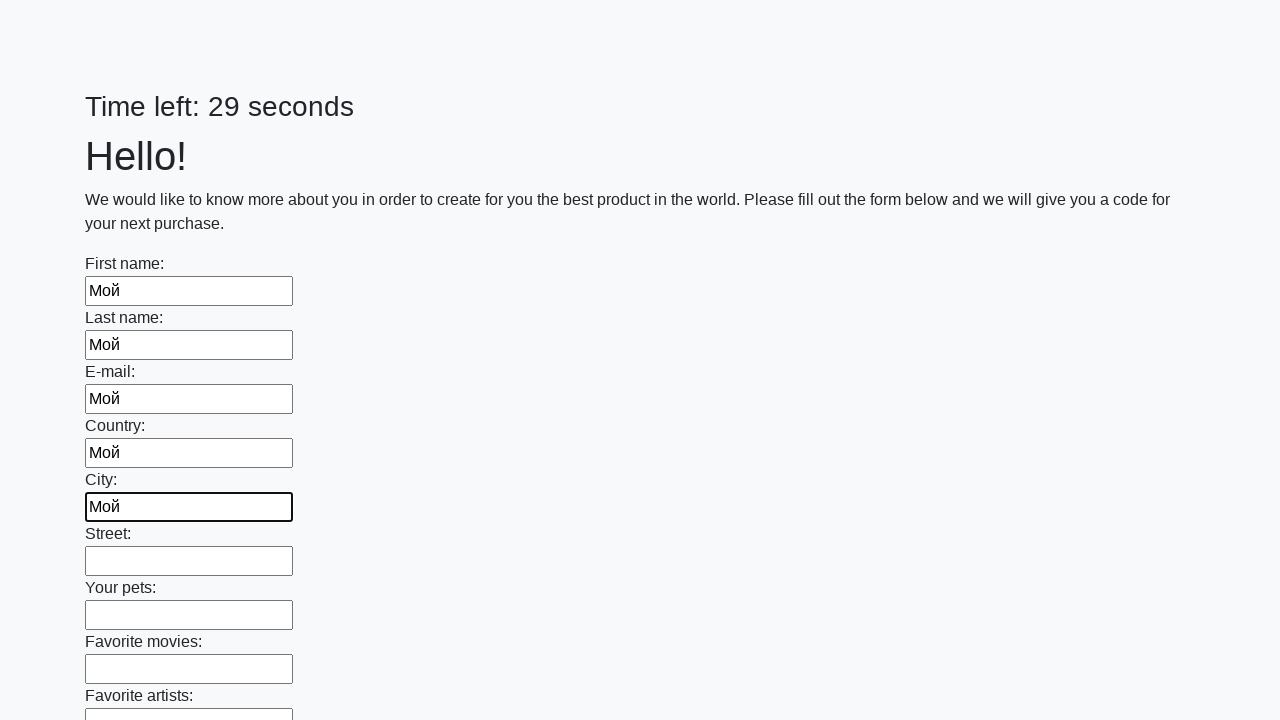

Filled an input field with 'Мой' on input >> nth=5
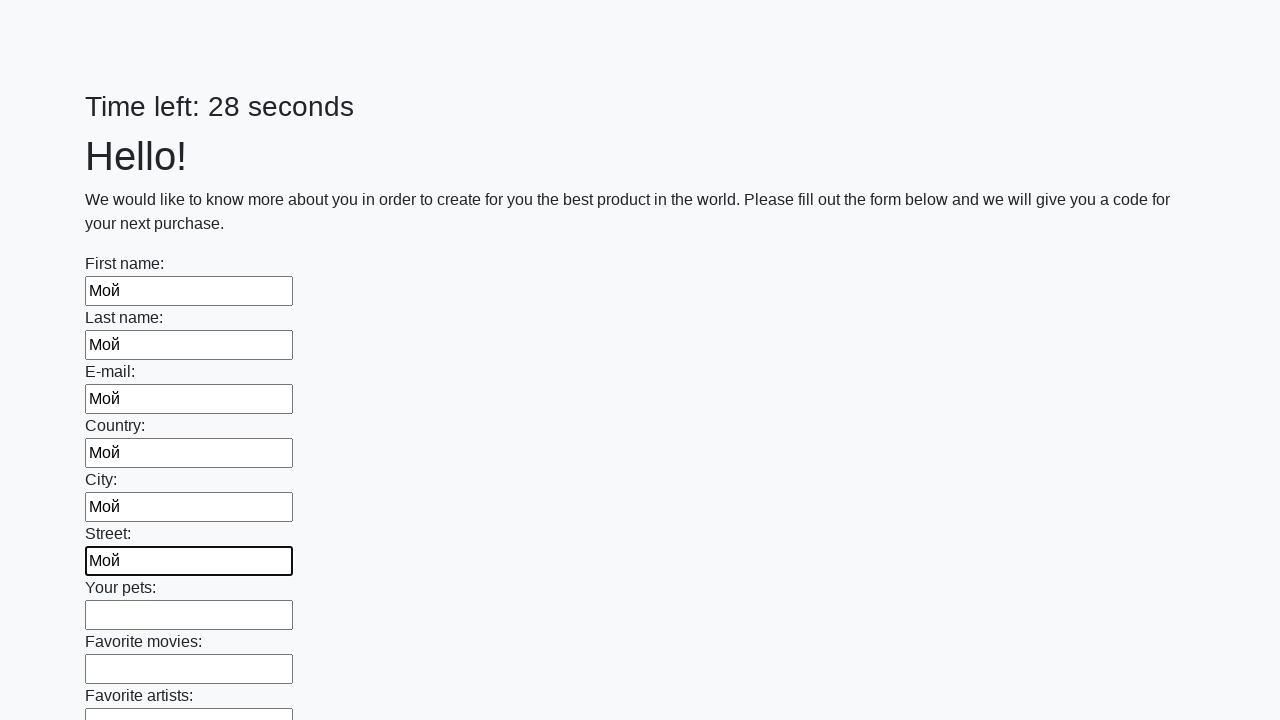

Filled an input field with 'Мой' on input >> nth=6
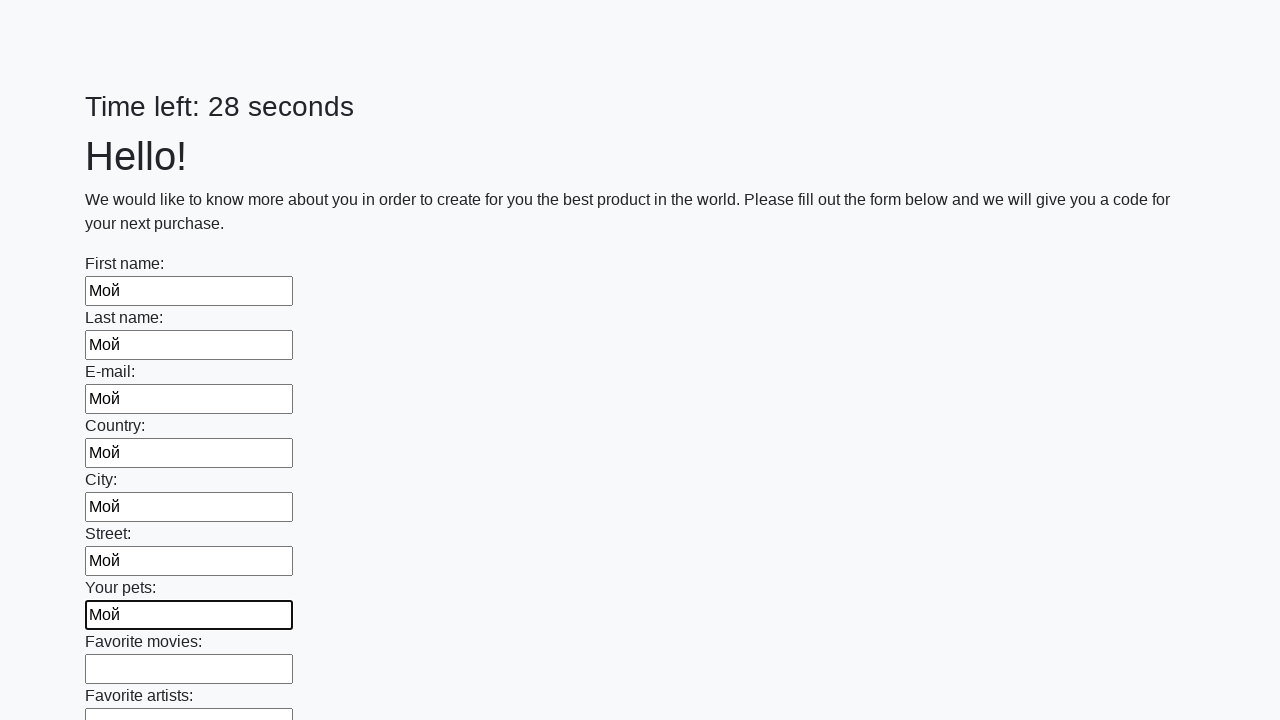

Filled an input field with 'Мой' on input >> nth=7
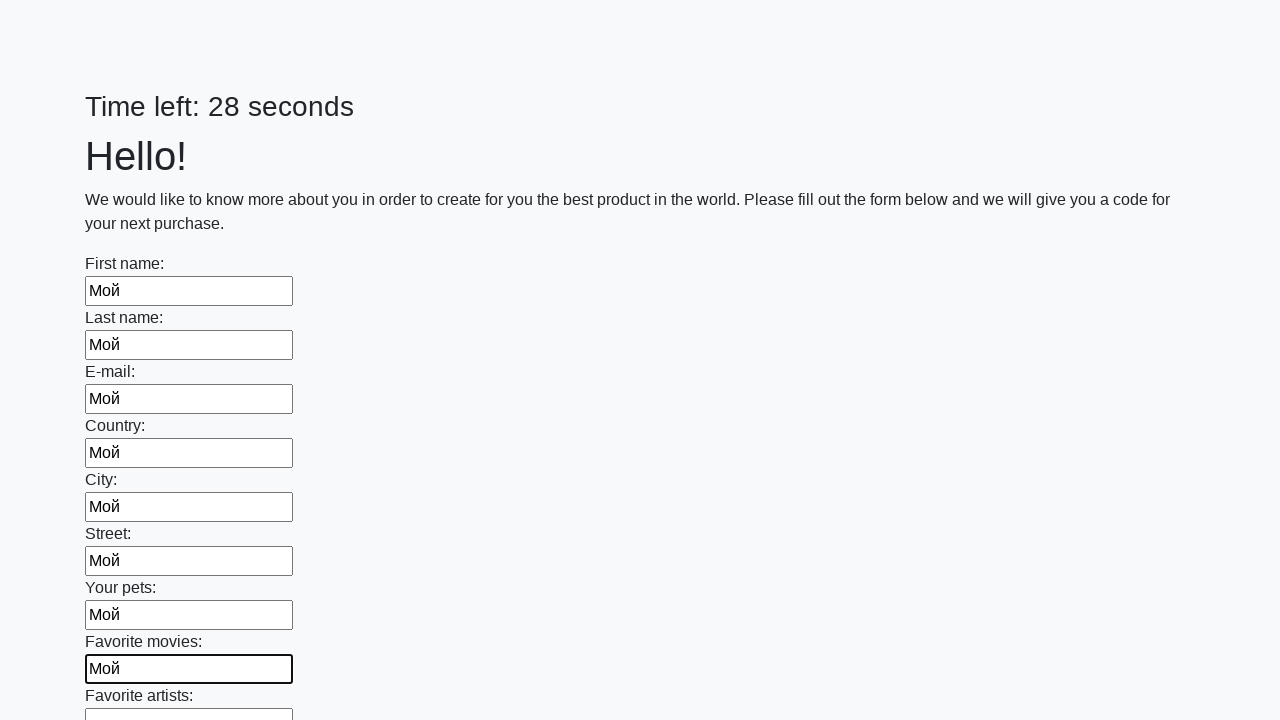

Filled an input field with 'Мой' on input >> nth=8
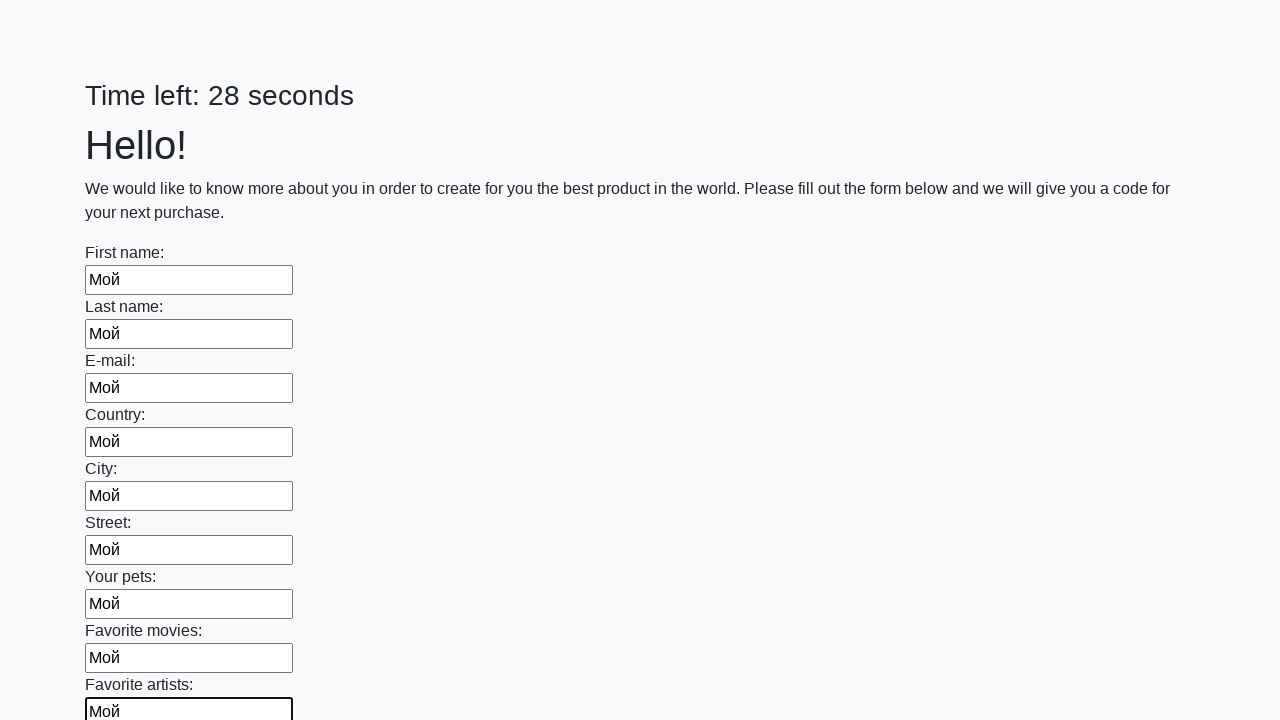

Filled an input field with 'Мой' on input >> nth=9
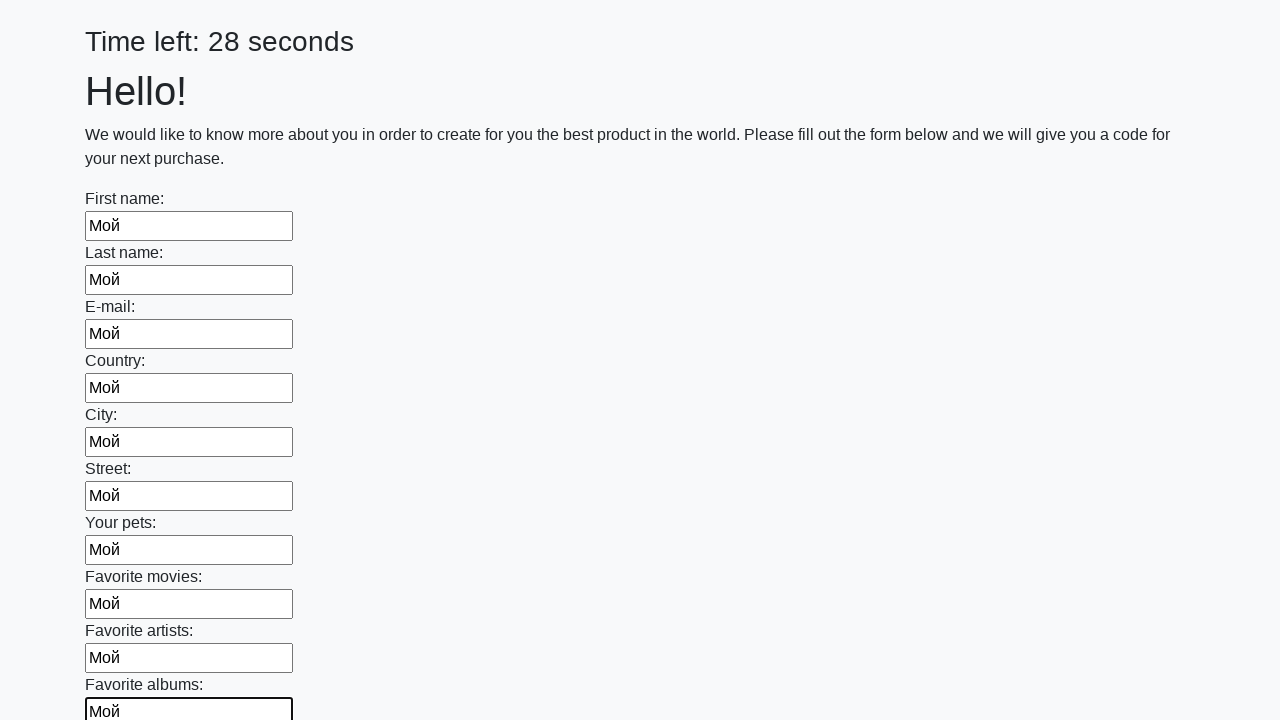

Filled an input field with 'Мой' on input >> nth=10
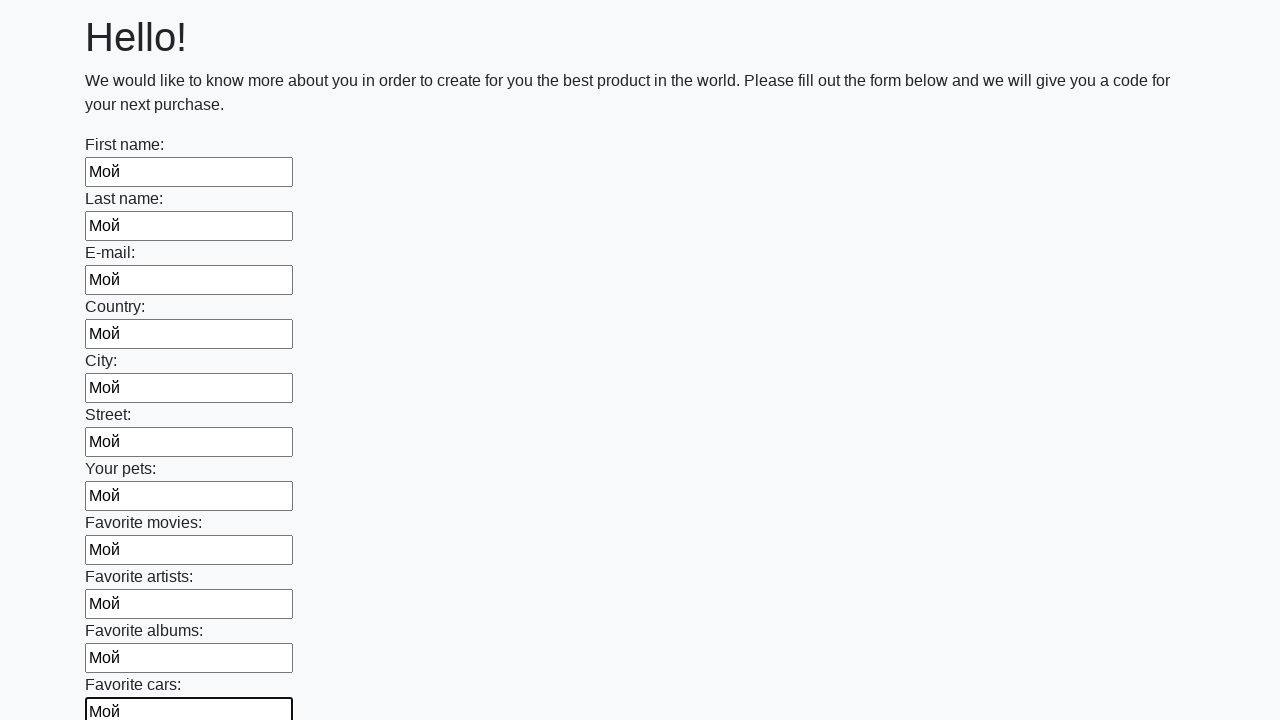

Filled an input field with 'Мой' on input >> nth=11
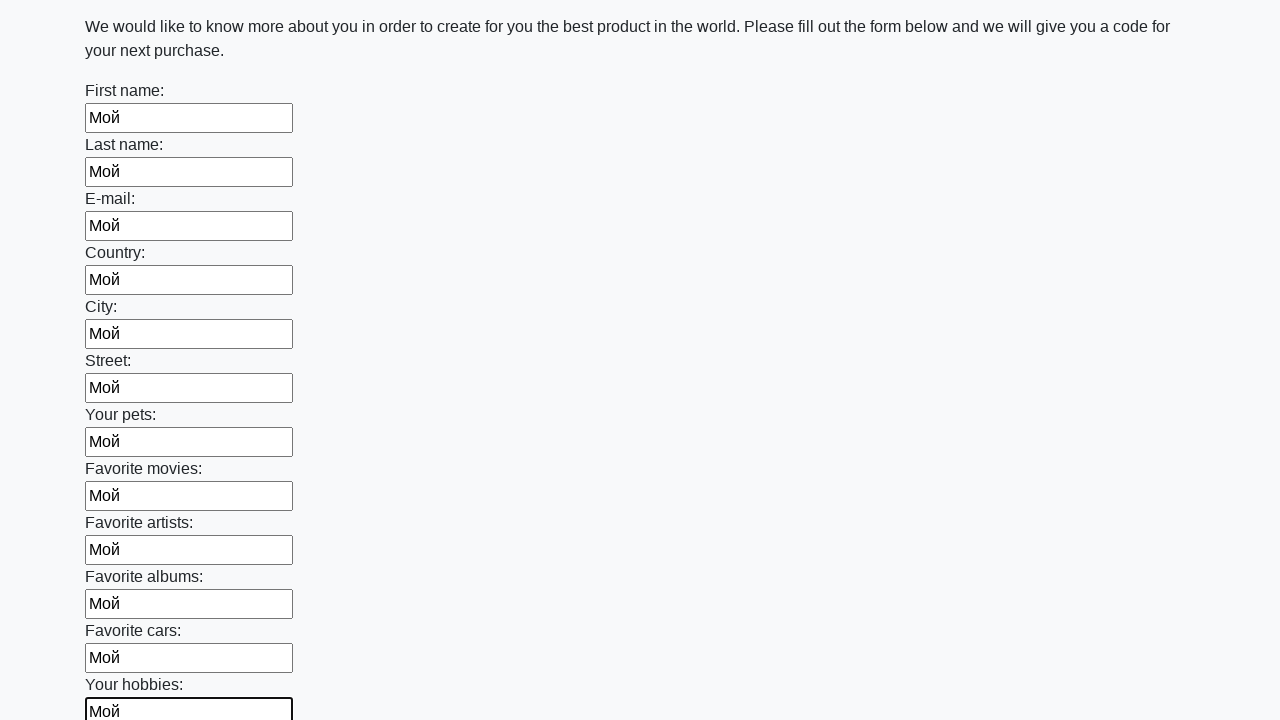

Filled an input field with 'Мой' on input >> nth=12
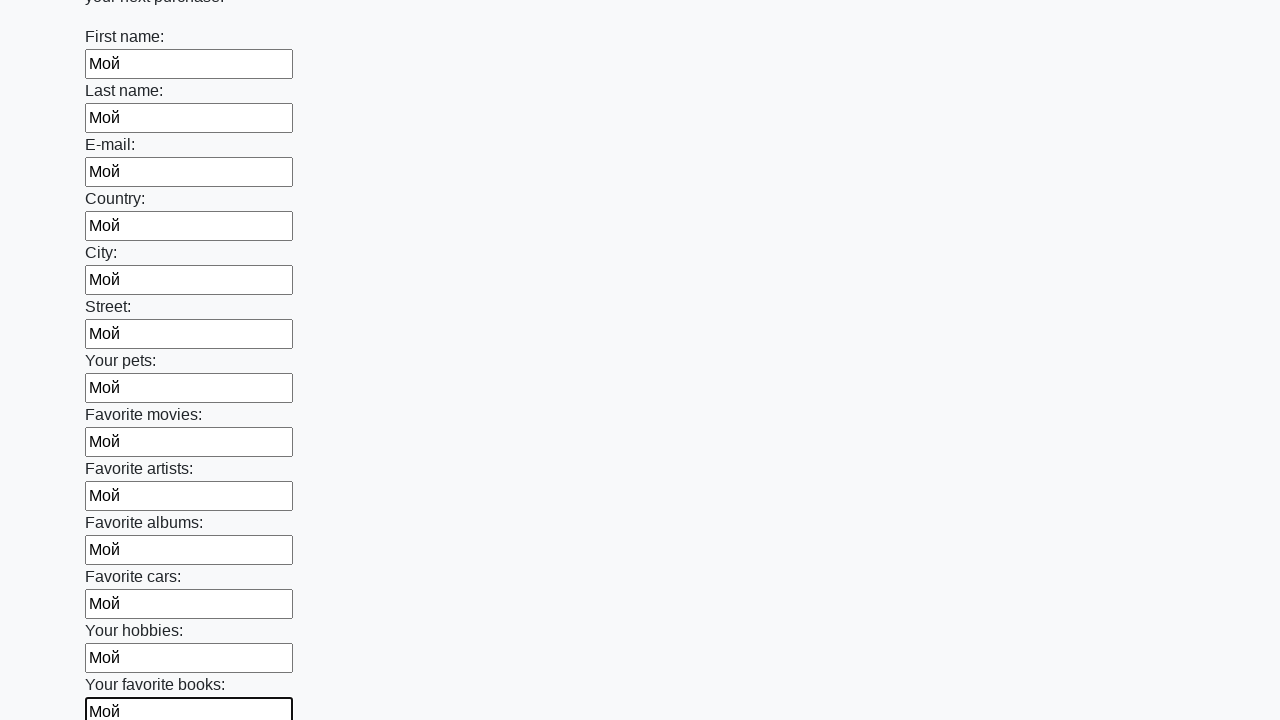

Filled an input field with 'Мой' on input >> nth=13
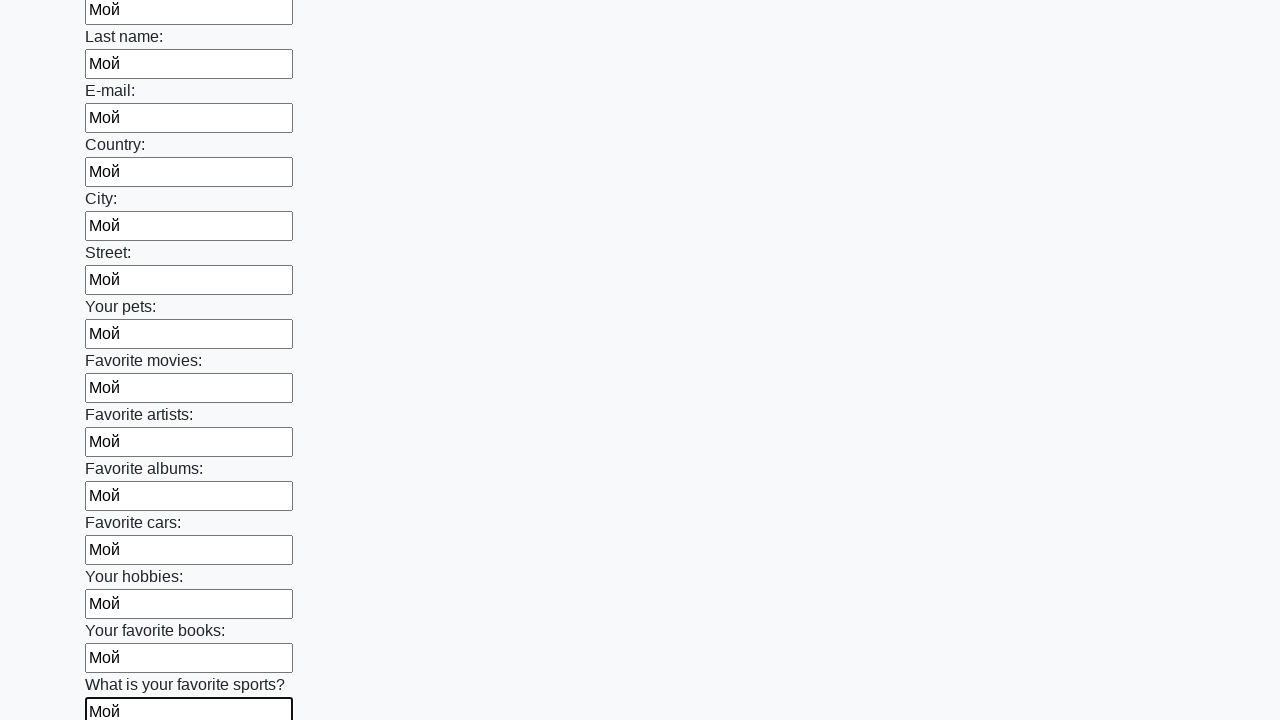

Filled an input field with 'Мой' on input >> nth=14
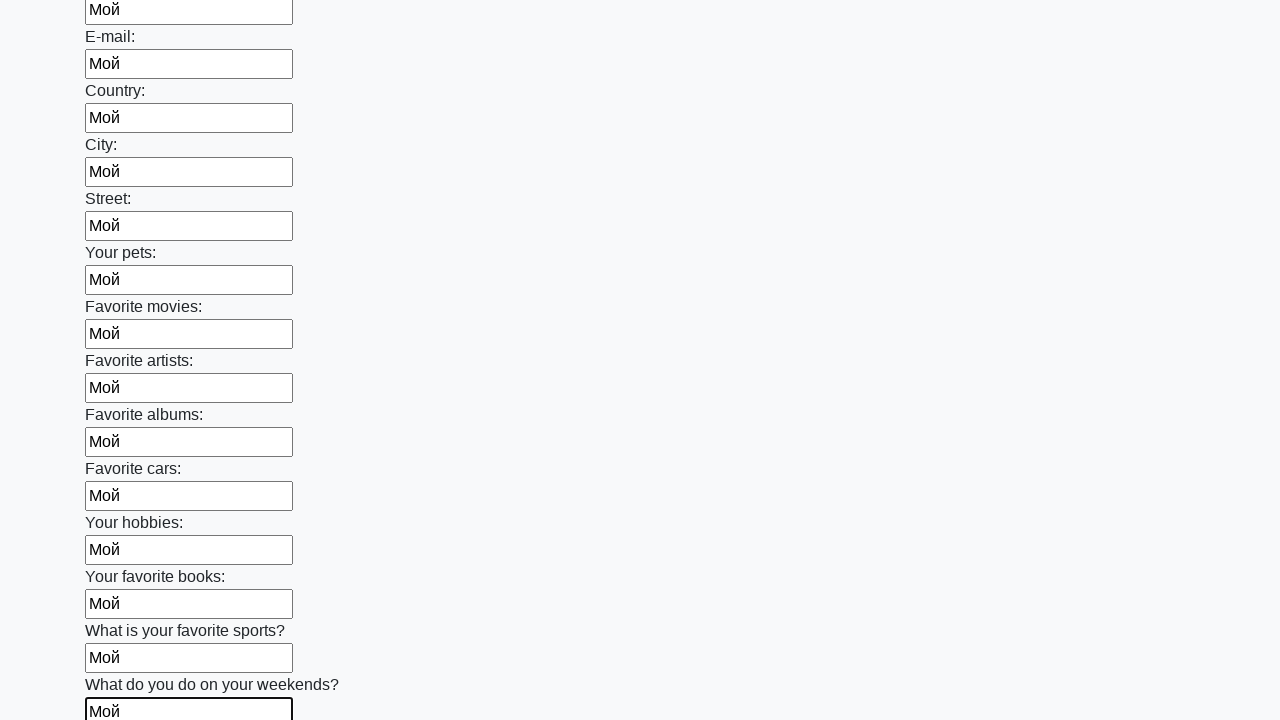

Filled an input field with 'Мой' on input >> nth=15
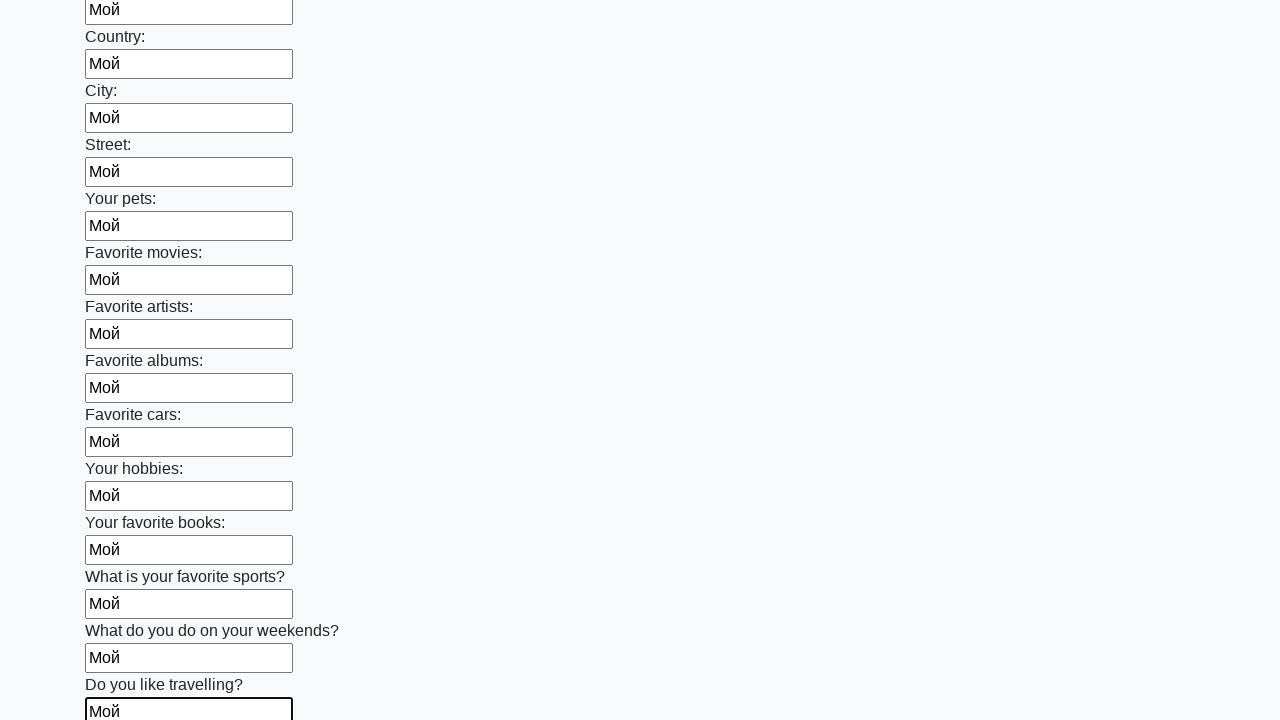

Filled an input field with 'Мой' on input >> nth=16
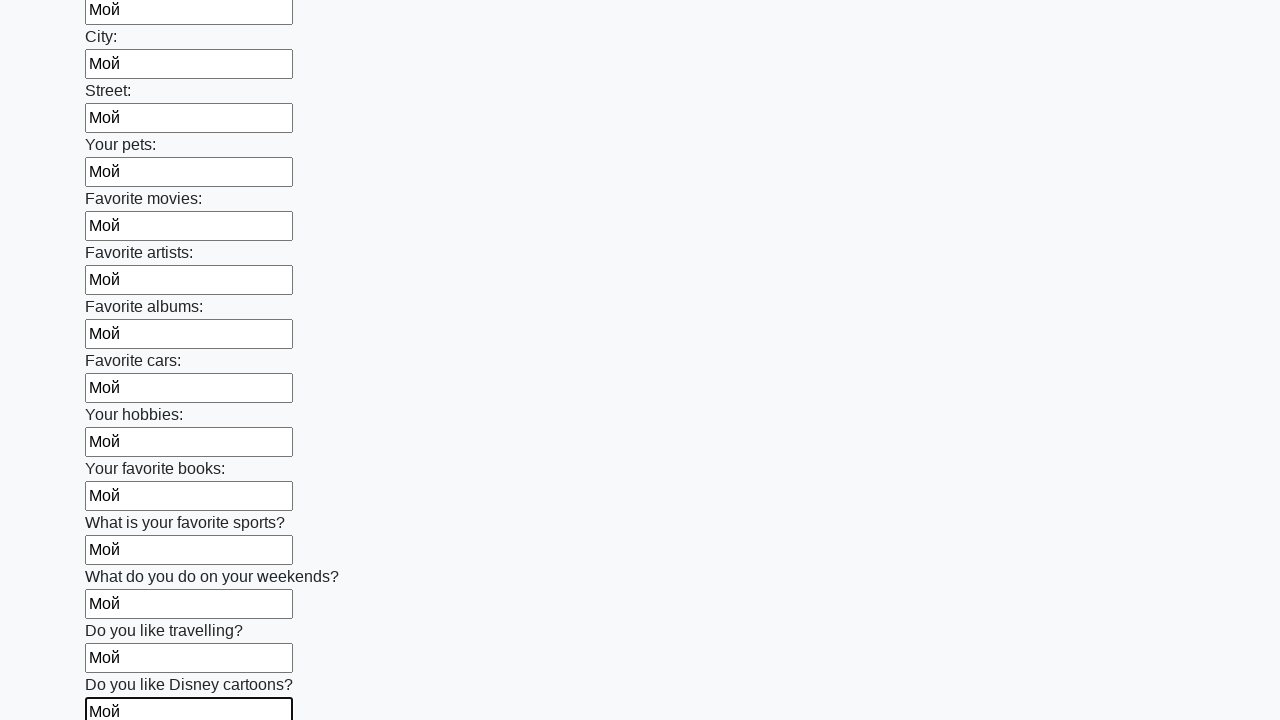

Filled an input field with 'Мой' on input >> nth=17
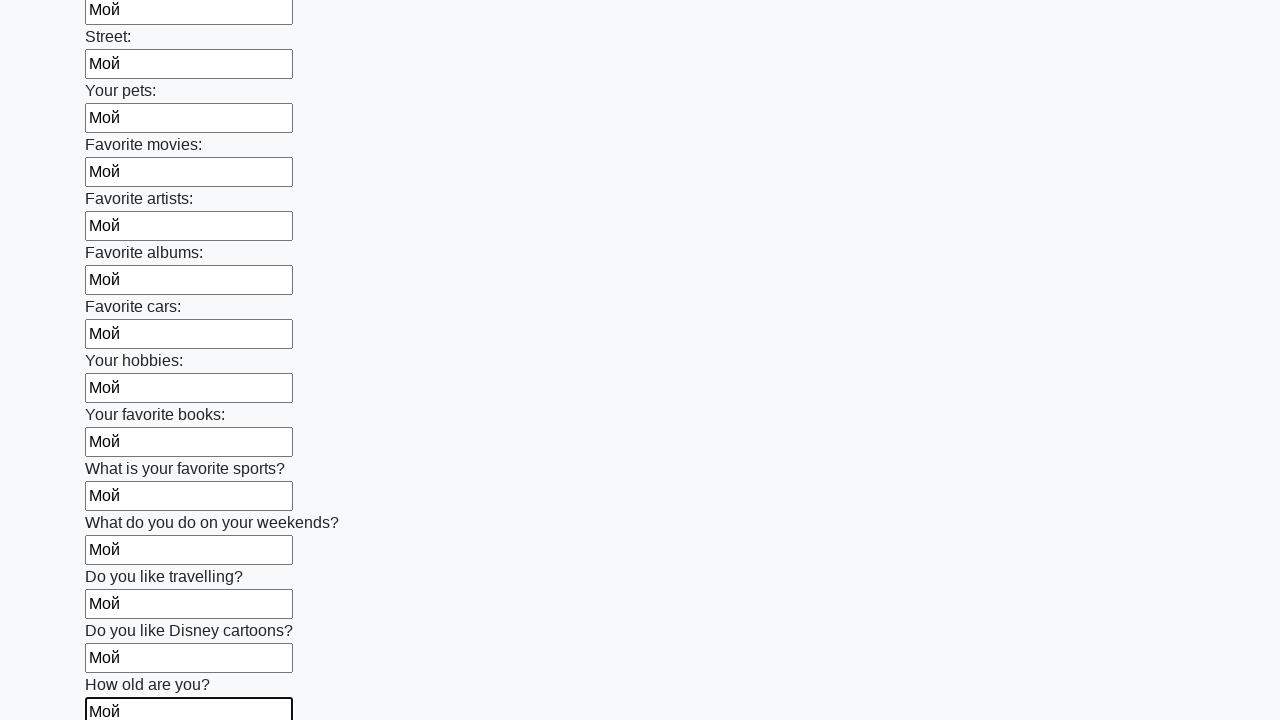

Filled an input field with 'Мой' on input >> nth=18
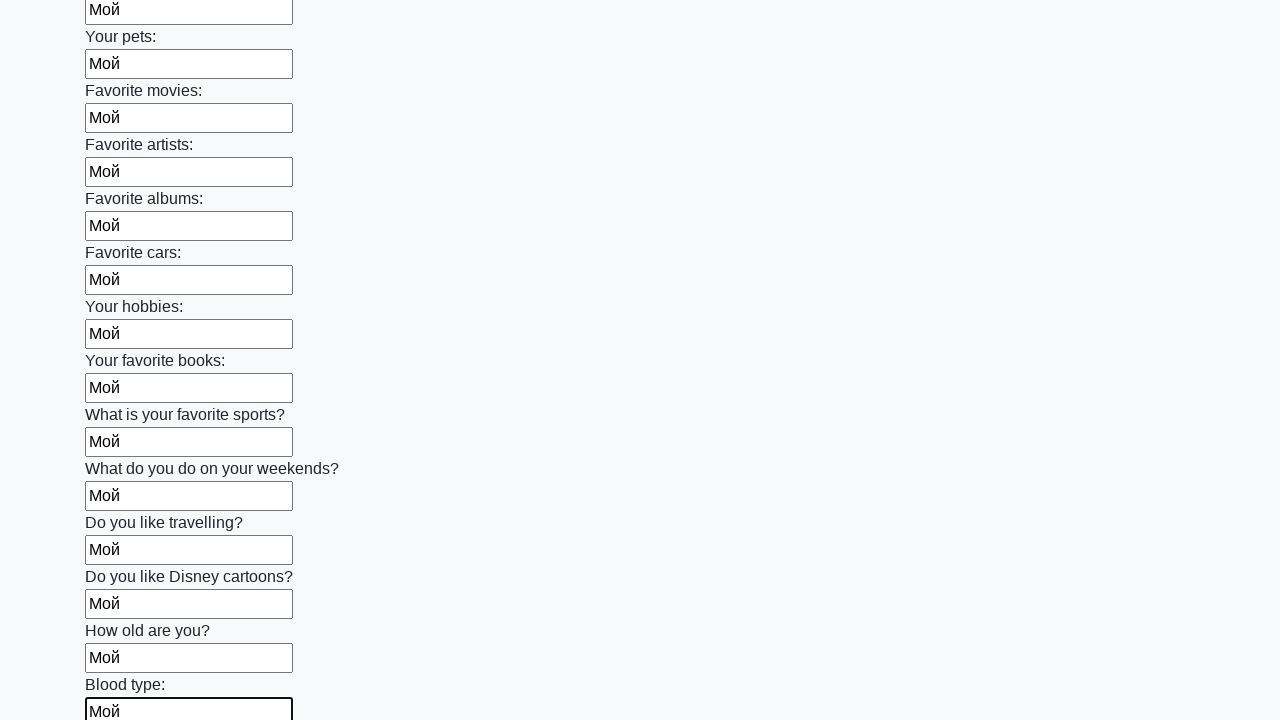

Filled an input field with 'Мой' on input >> nth=19
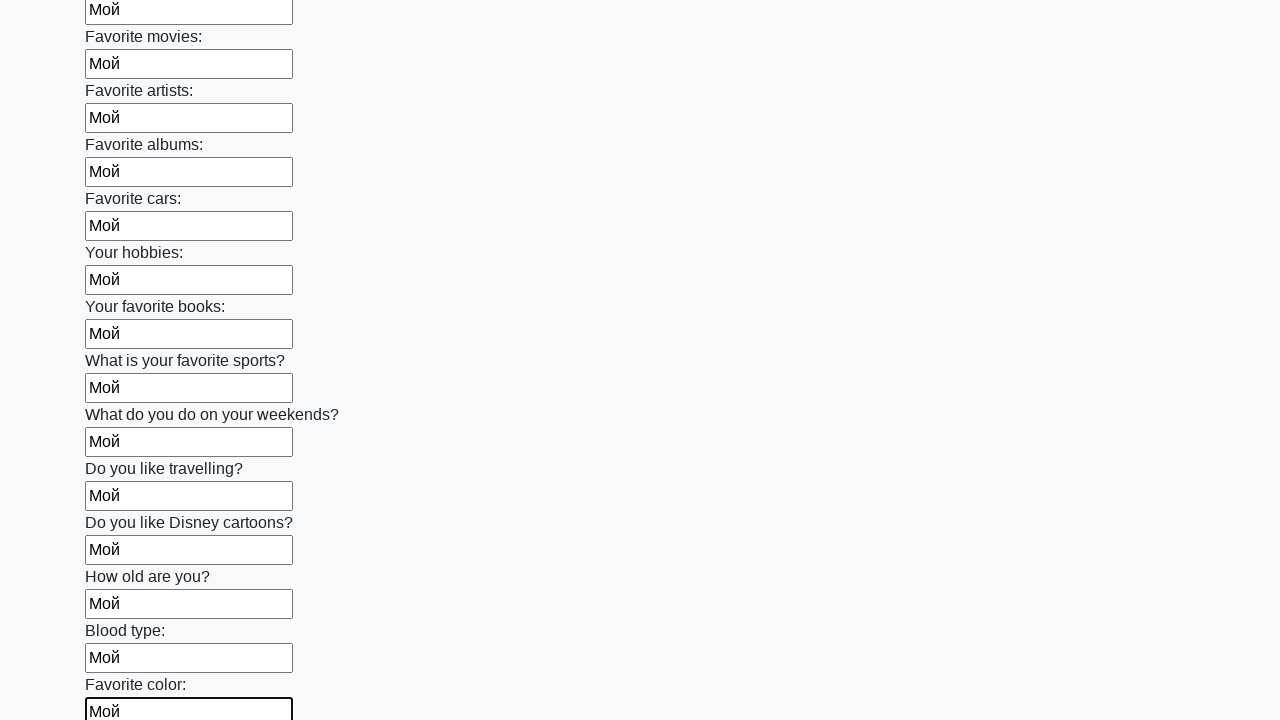

Filled an input field with 'Мой' on input >> nth=20
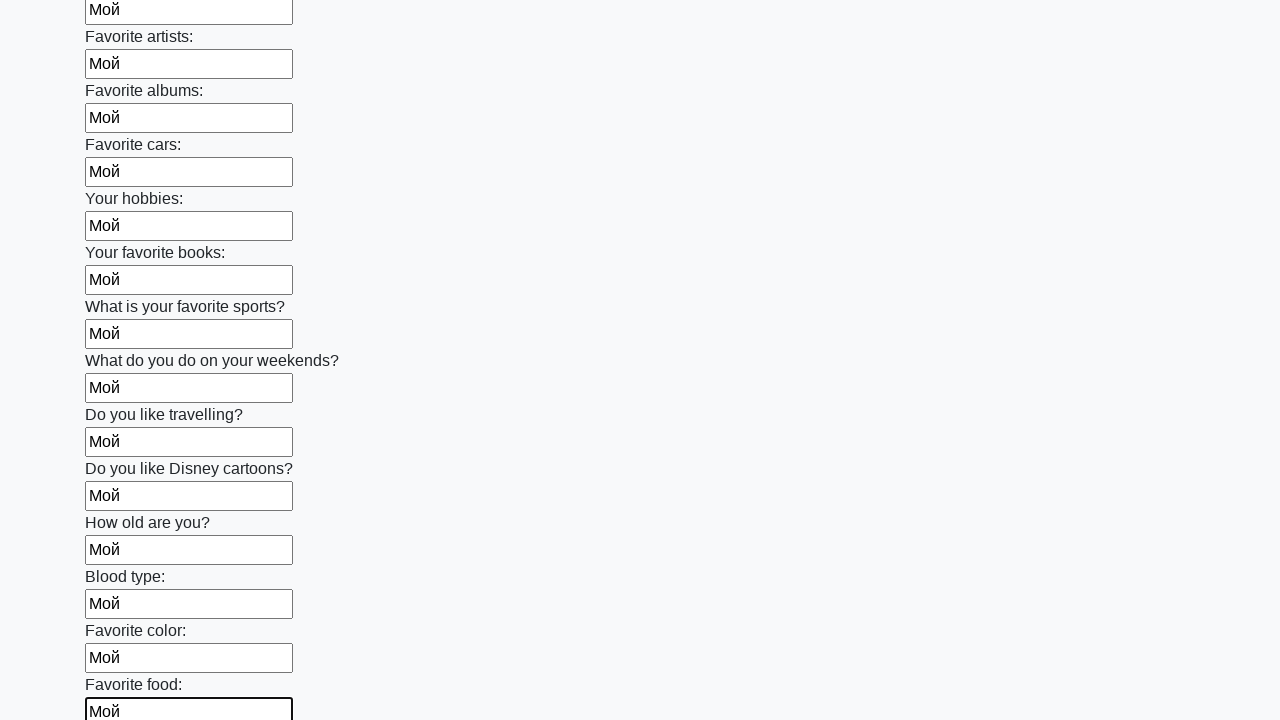

Filled an input field with 'Мой' on input >> nth=21
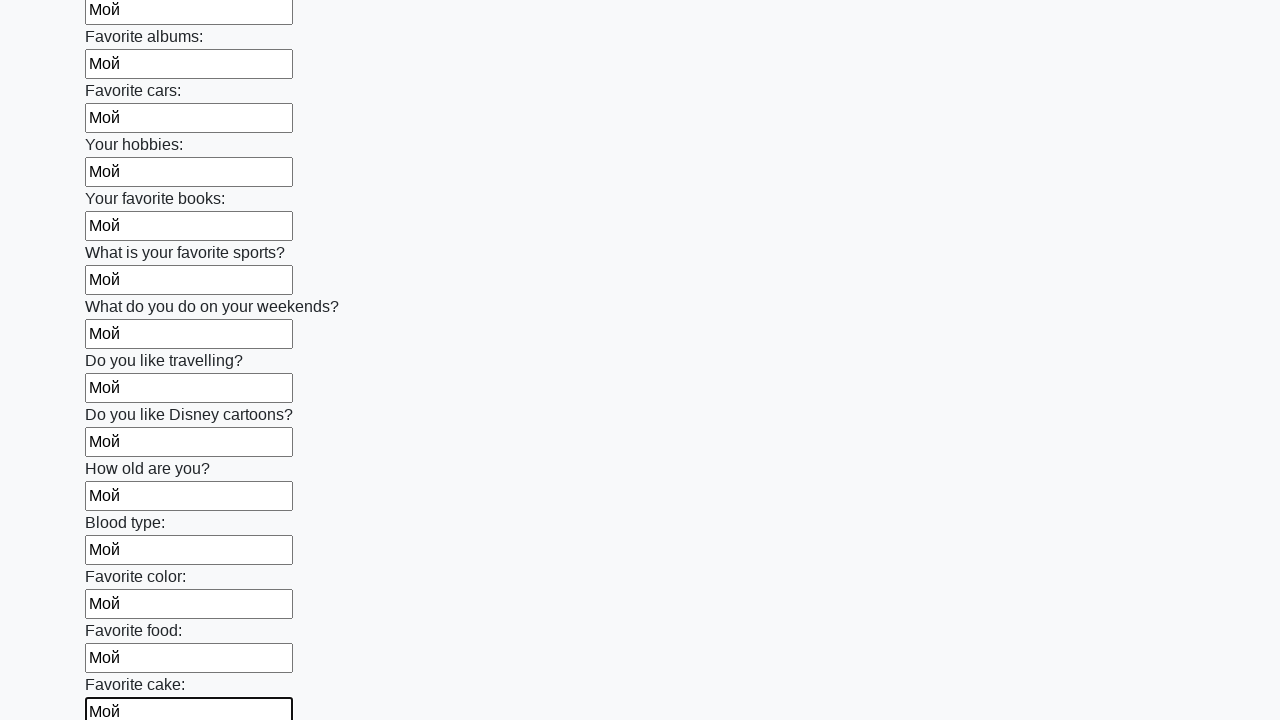

Filled an input field with 'Мой' on input >> nth=22
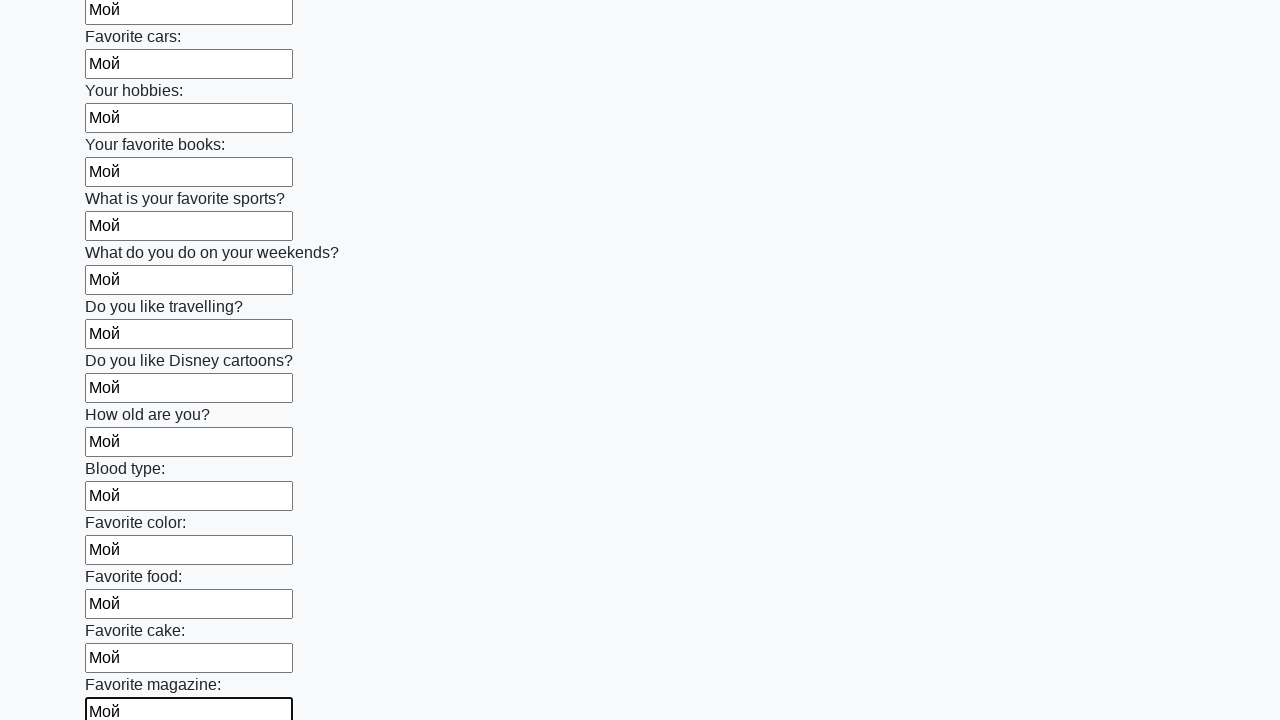

Filled an input field with 'Мой' on input >> nth=23
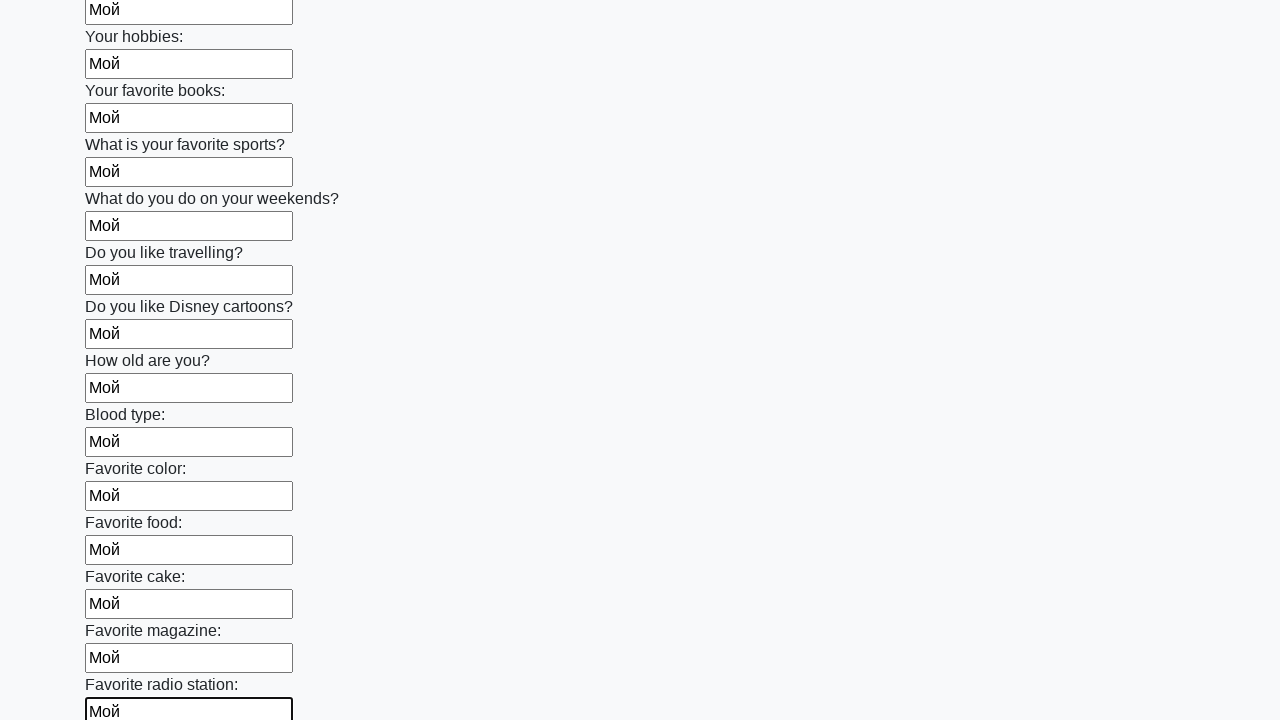

Filled an input field with 'Мой' on input >> nth=24
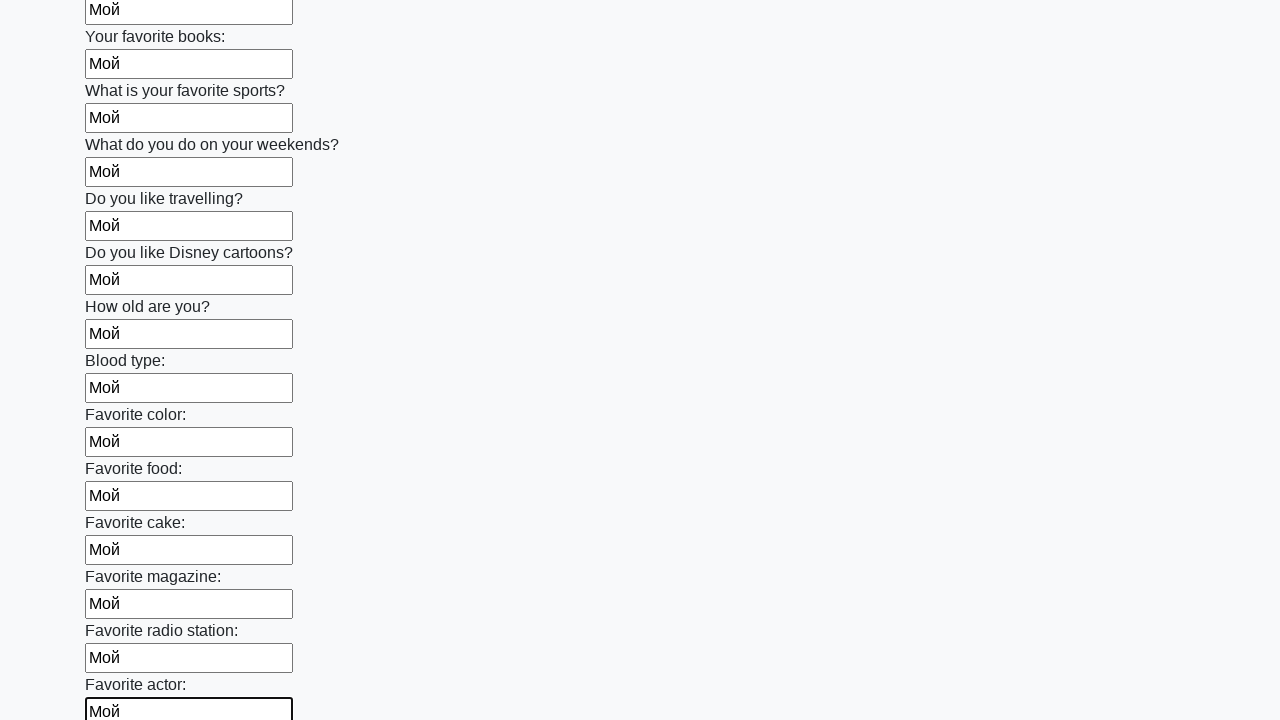

Filled an input field with 'Мой' on input >> nth=25
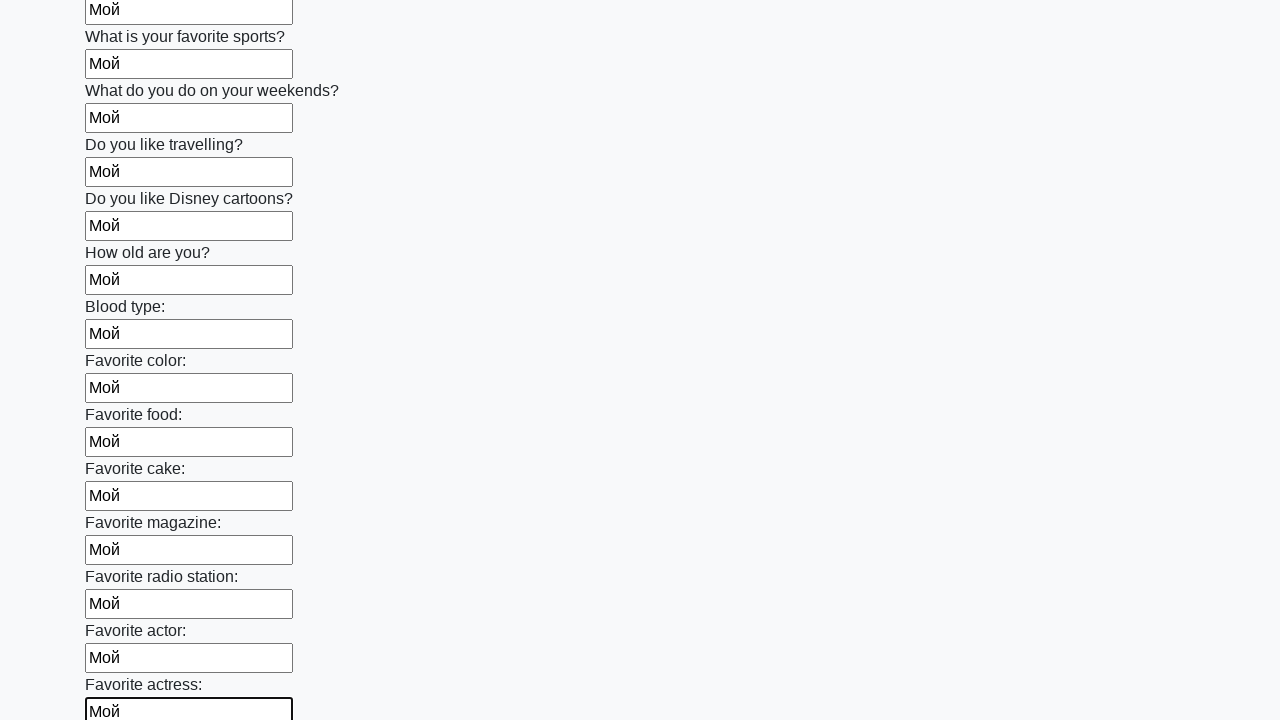

Filled an input field with 'Мой' on input >> nth=26
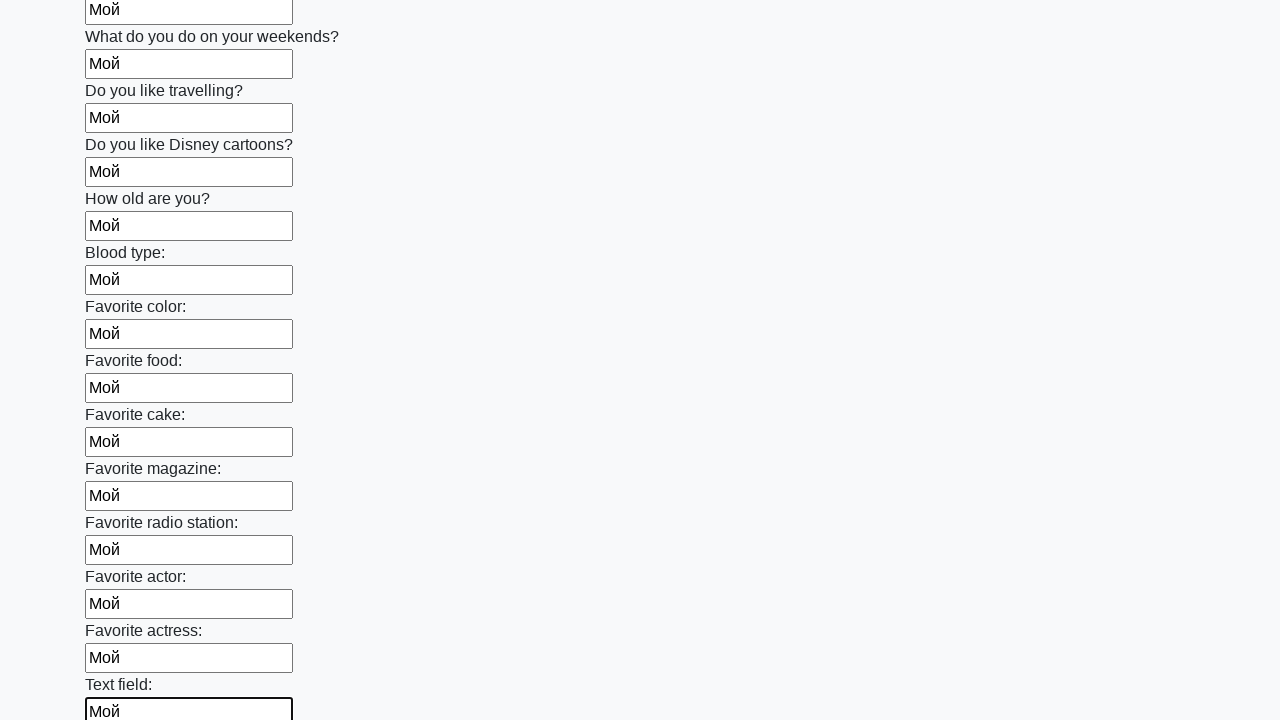

Filled an input field with 'Мой' on input >> nth=27
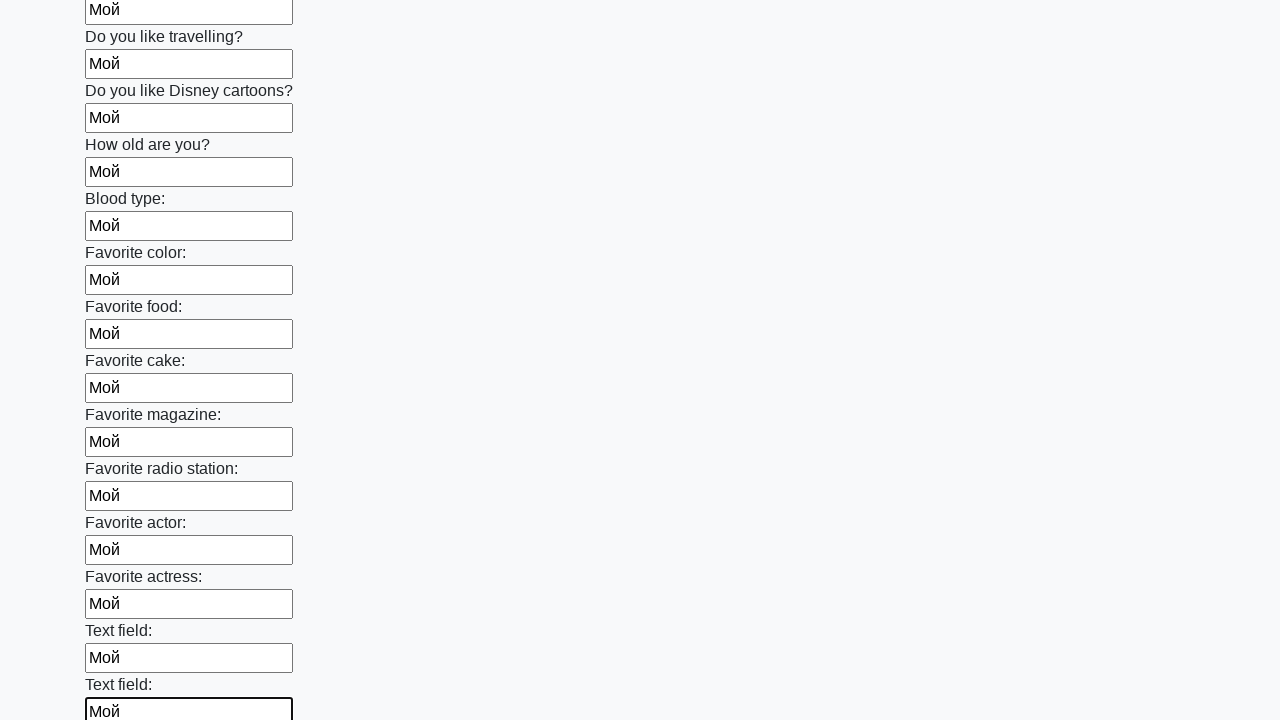

Filled an input field with 'Мой' on input >> nth=28
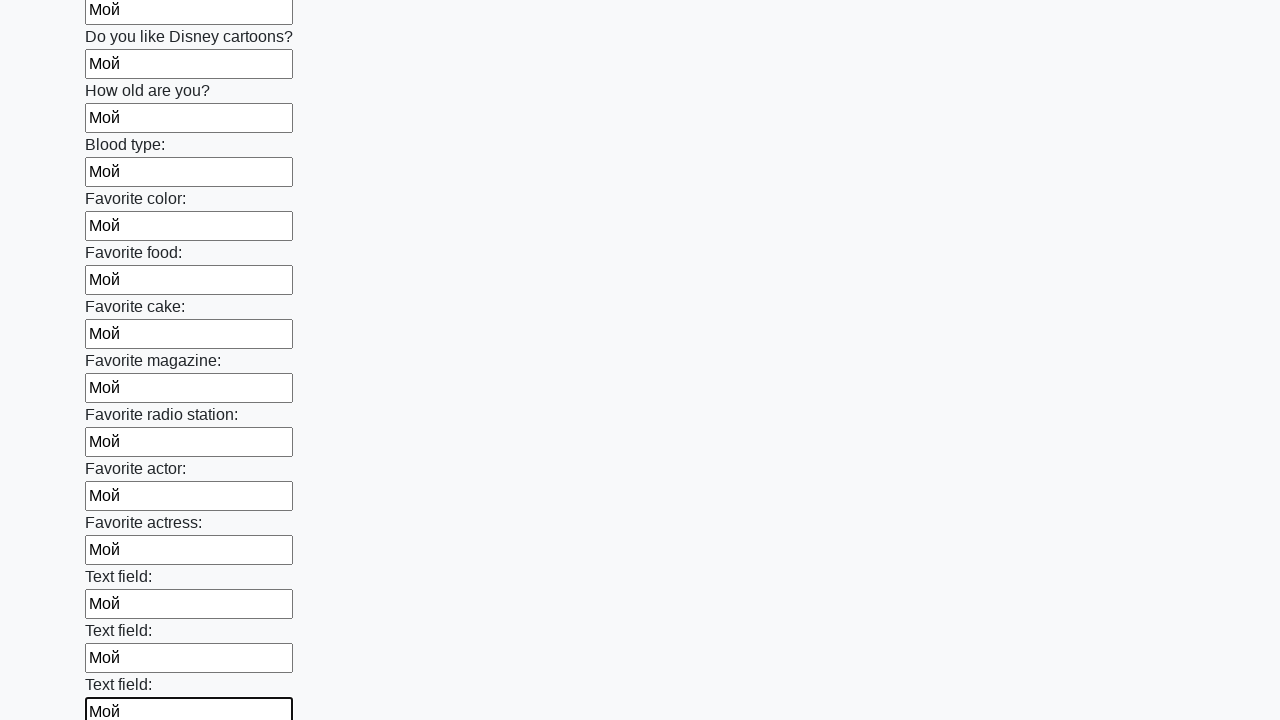

Filled an input field with 'Мой' on input >> nth=29
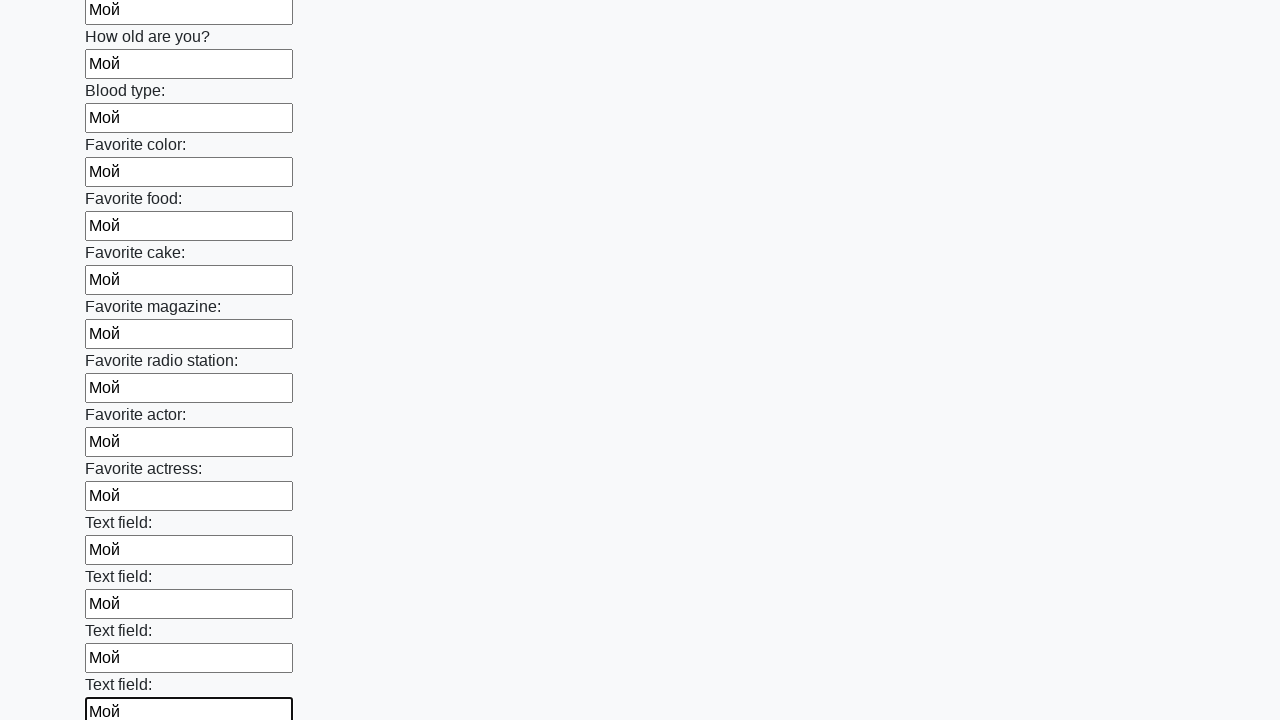

Filled an input field with 'Мой' on input >> nth=30
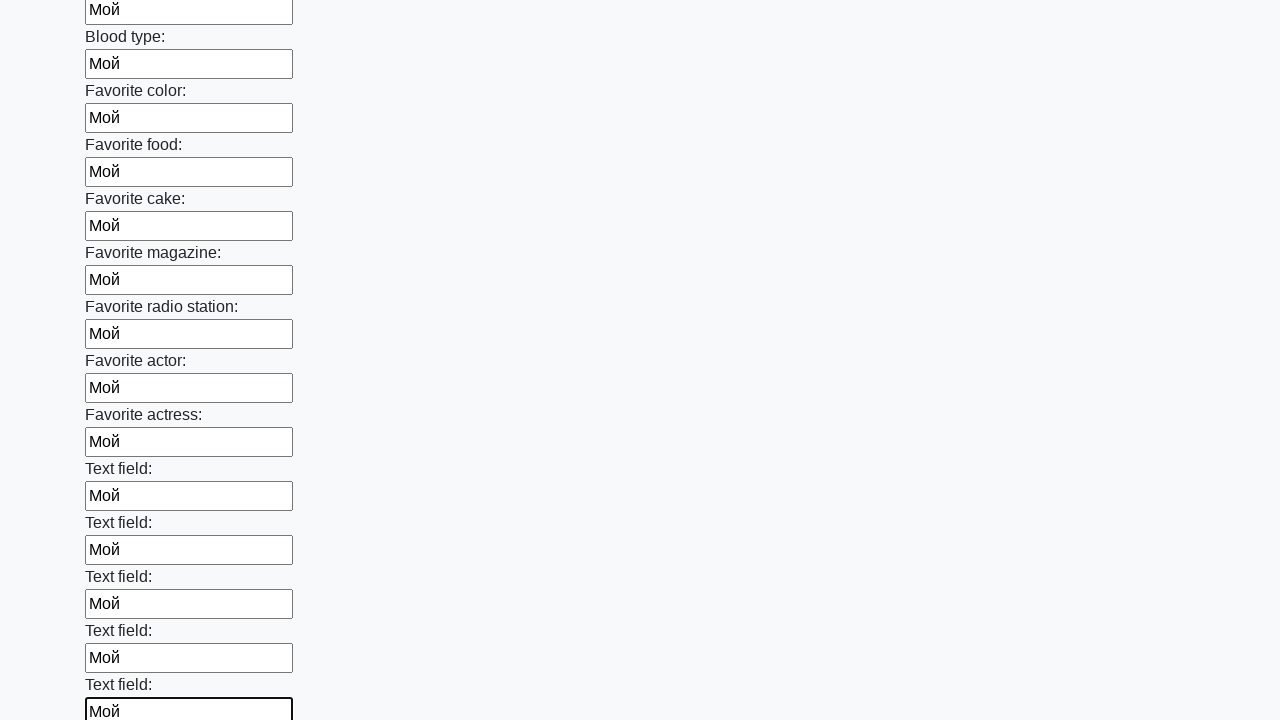

Filled an input field with 'Мой' on input >> nth=31
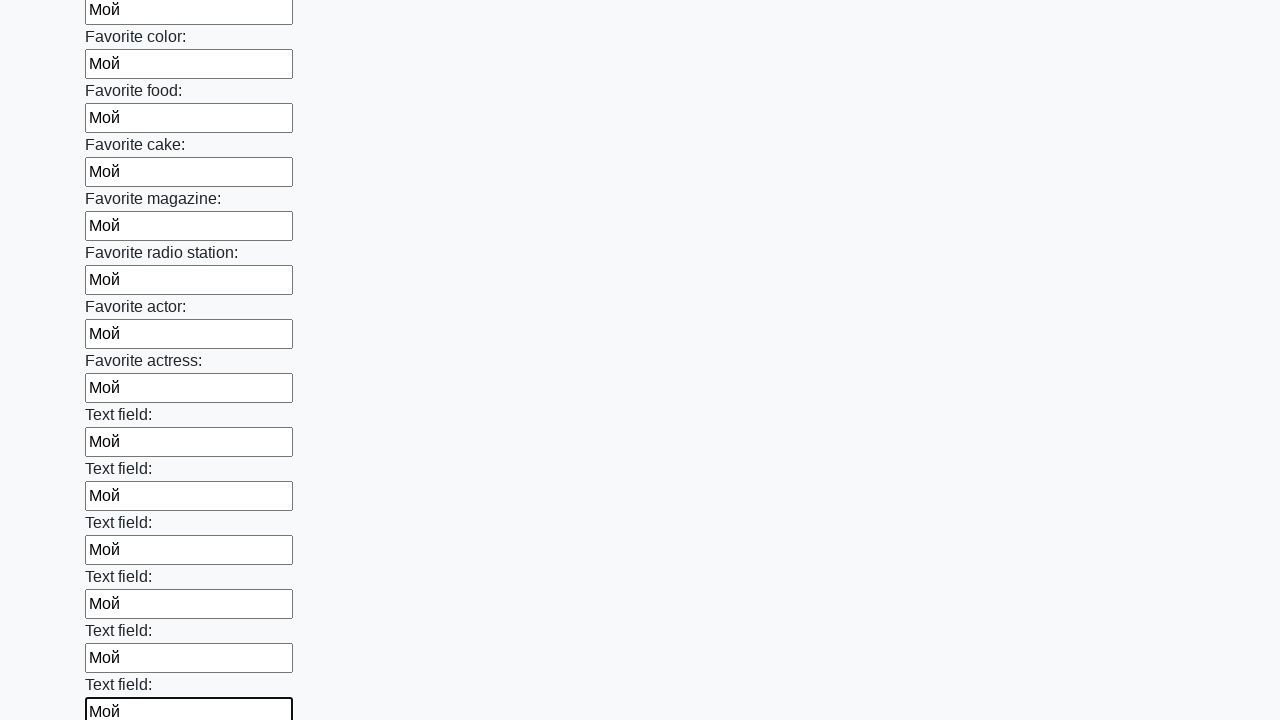

Filled an input field with 'Мой' on input >> nth=32
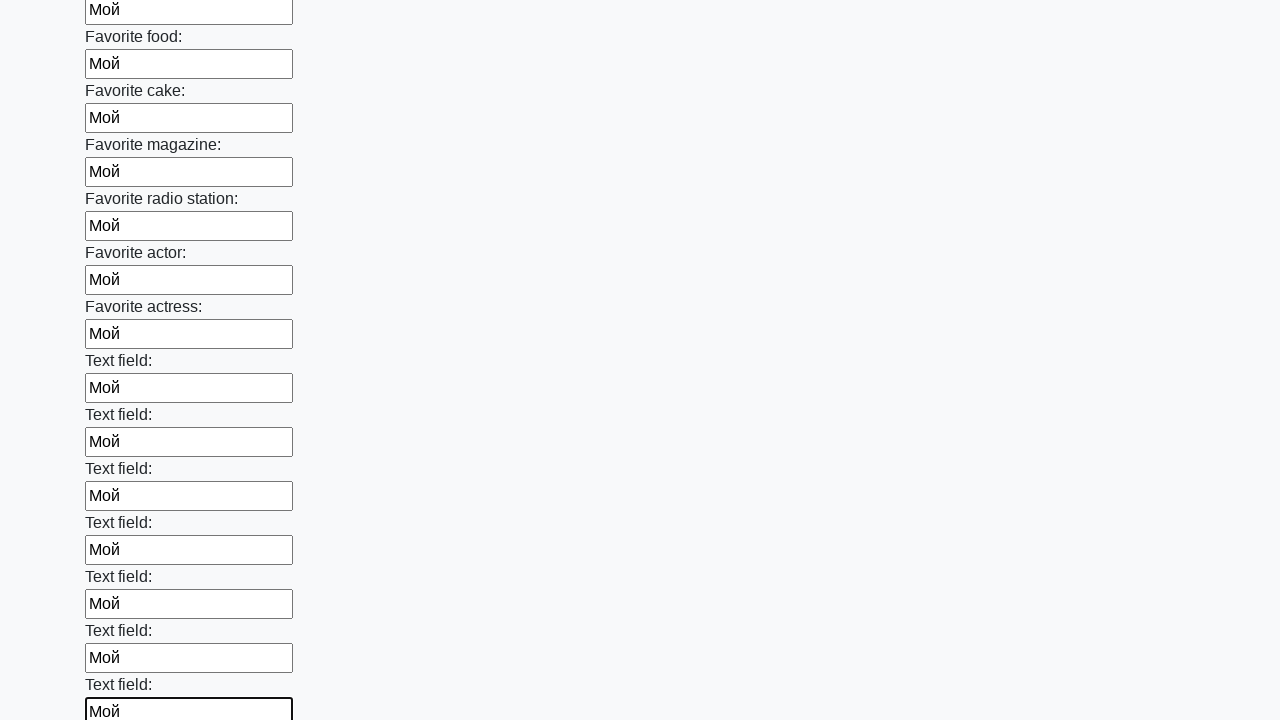

Filled an input field with 'Мой' on input >> nth=33
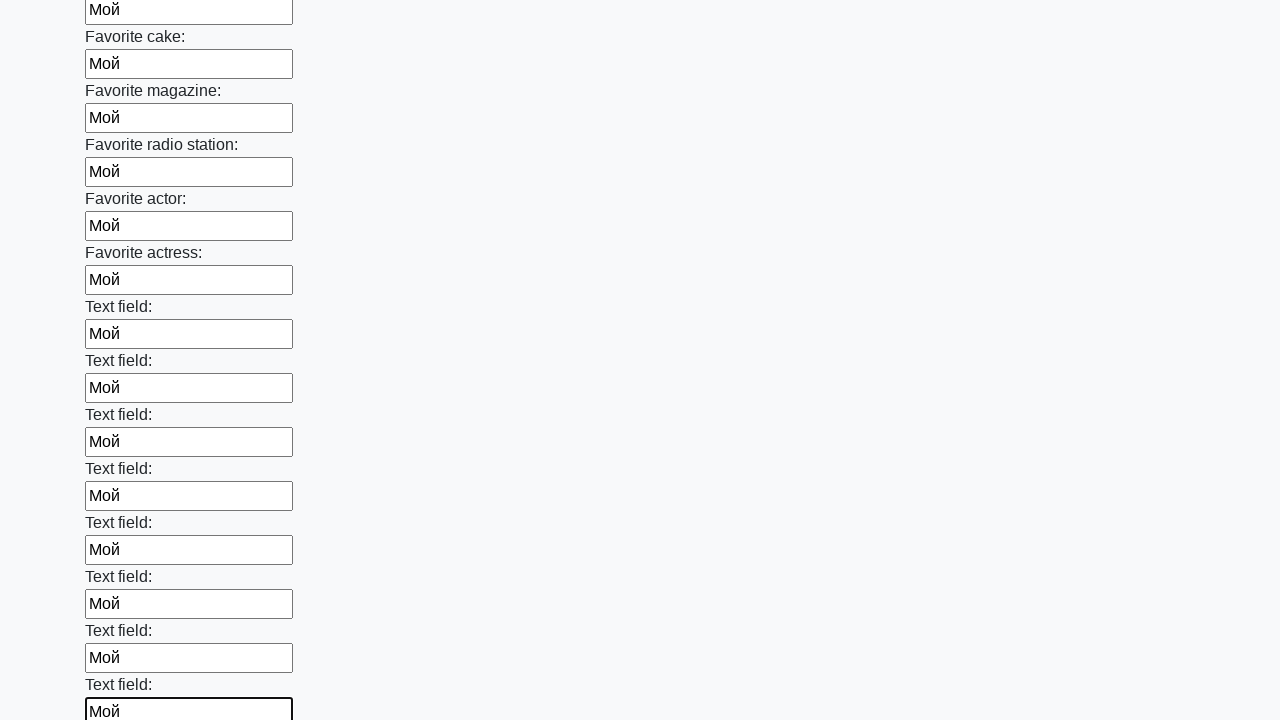

Filled an input field with 'Мой' on input >> nth=34
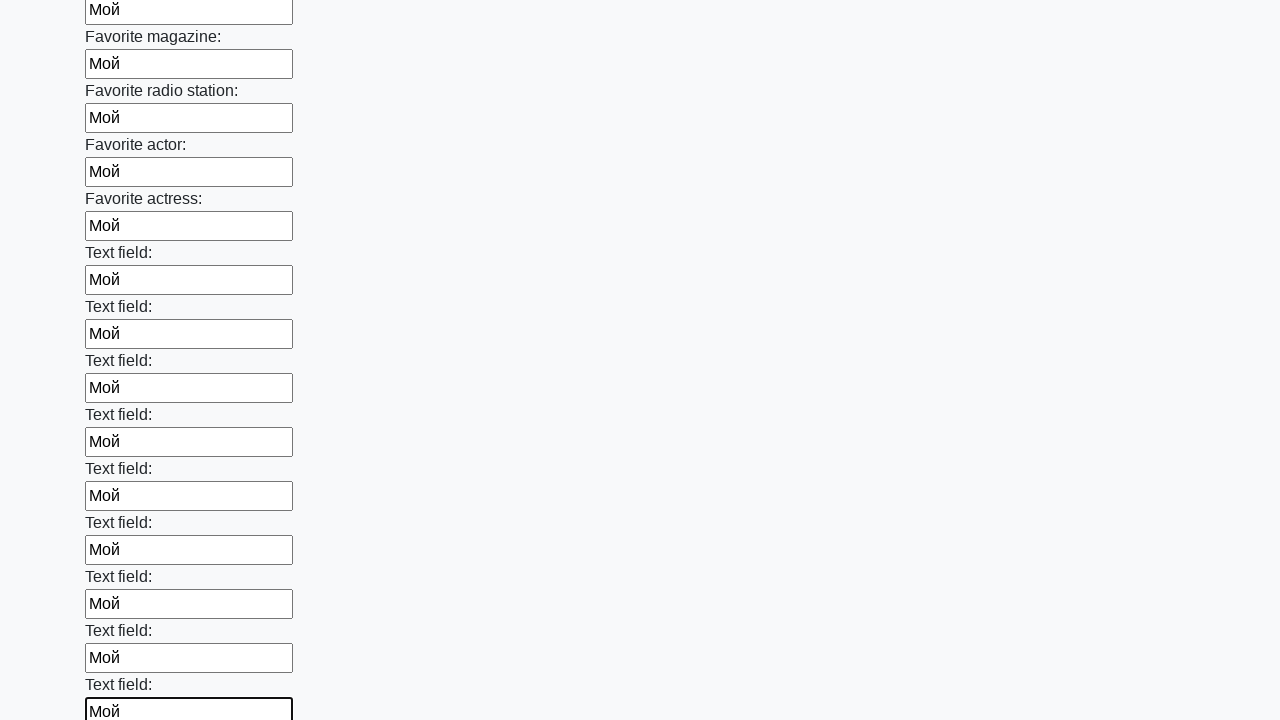

Filled an input field with 'Мой' on input >> nth=35
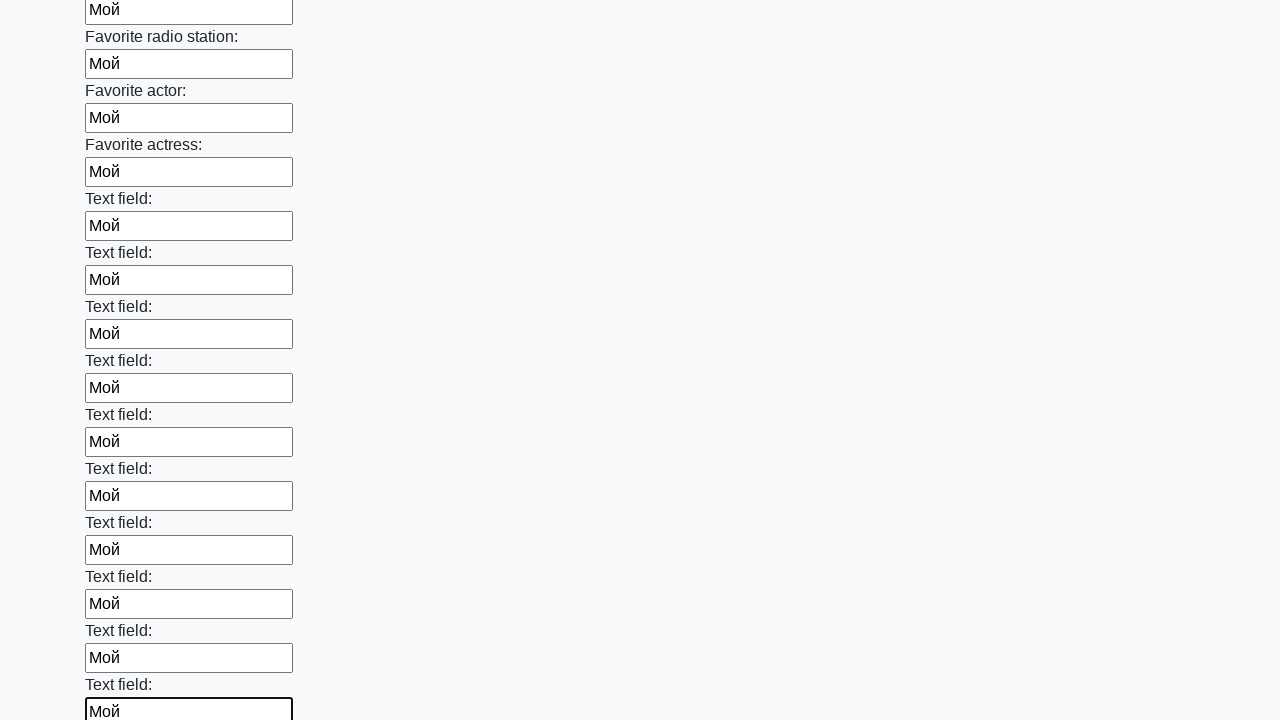

Filled an input field with 'Мой' on input >> nth=36
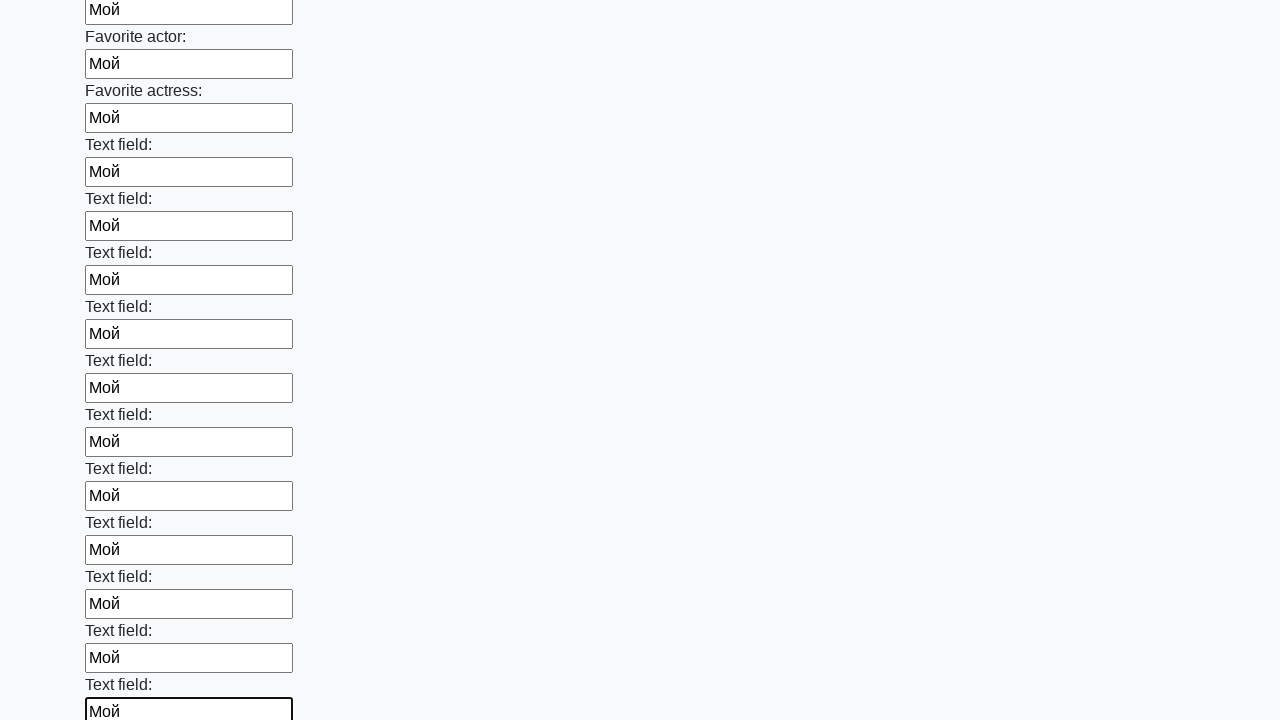

Filled an input field with 'Мой' on input >> nth=37
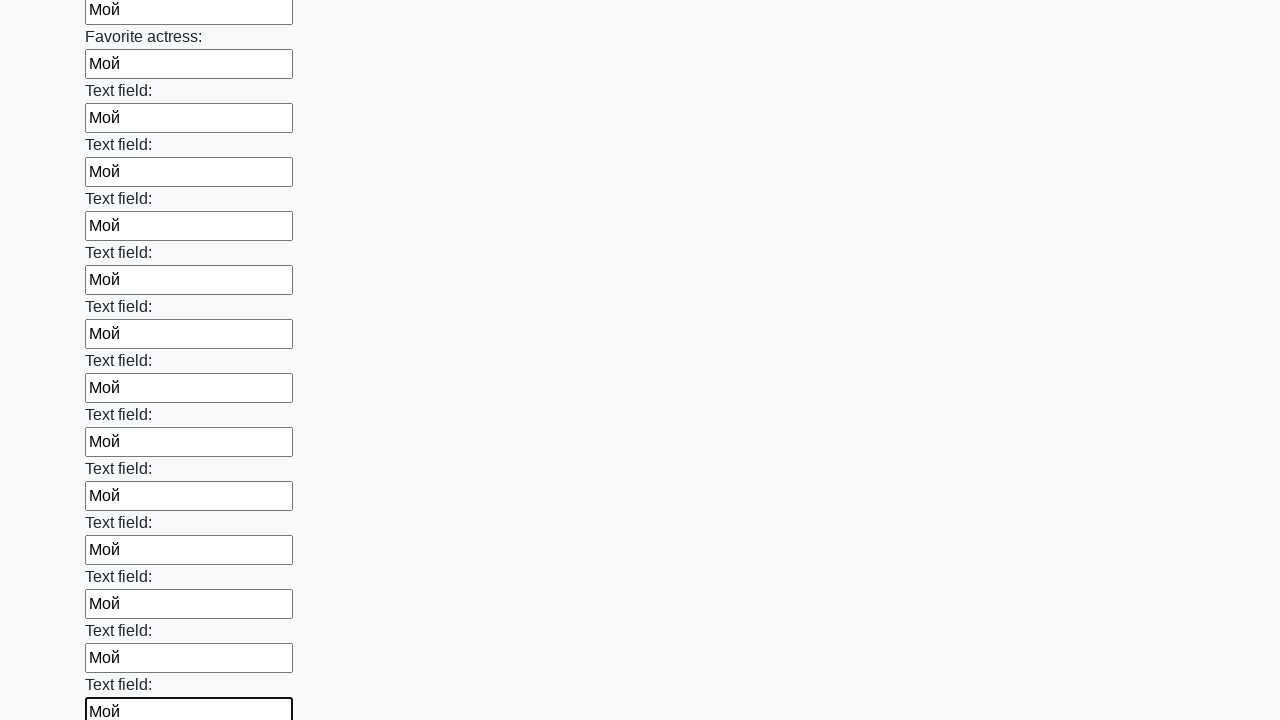

Filled an input field with 'Мой' on input >> nth=38
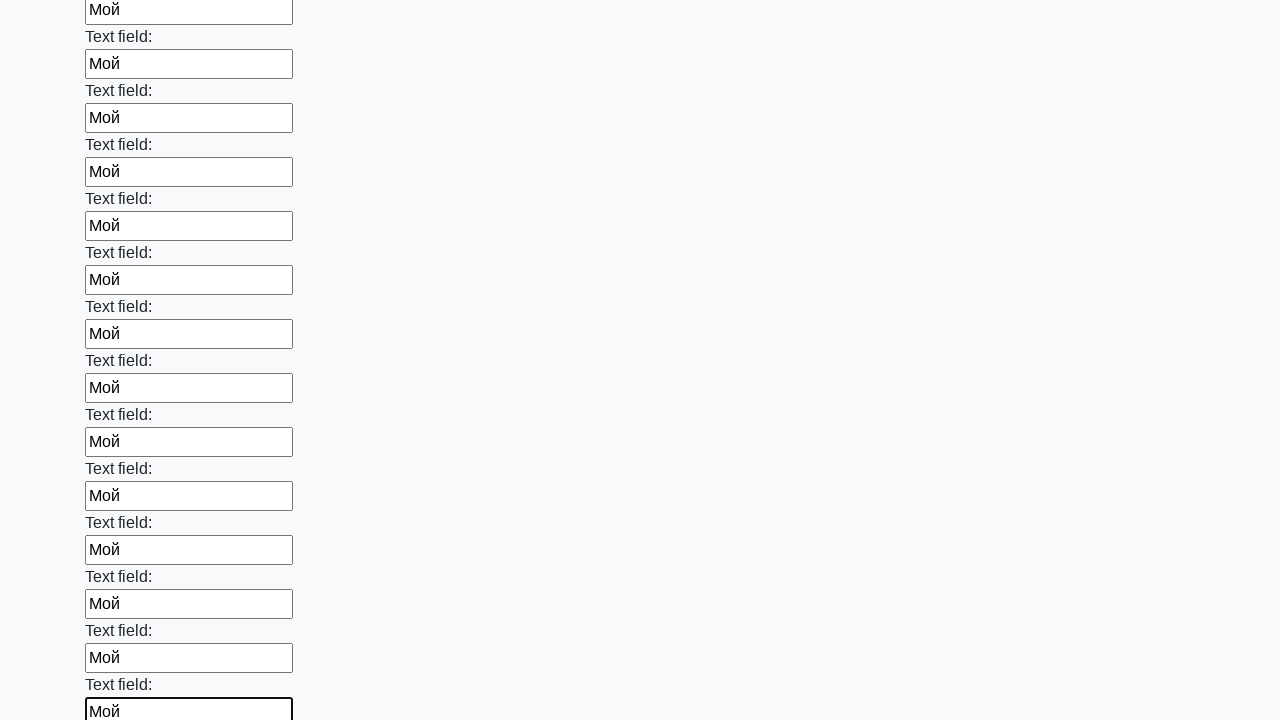

Filled an input field with 'Мой' on input >> nth=39
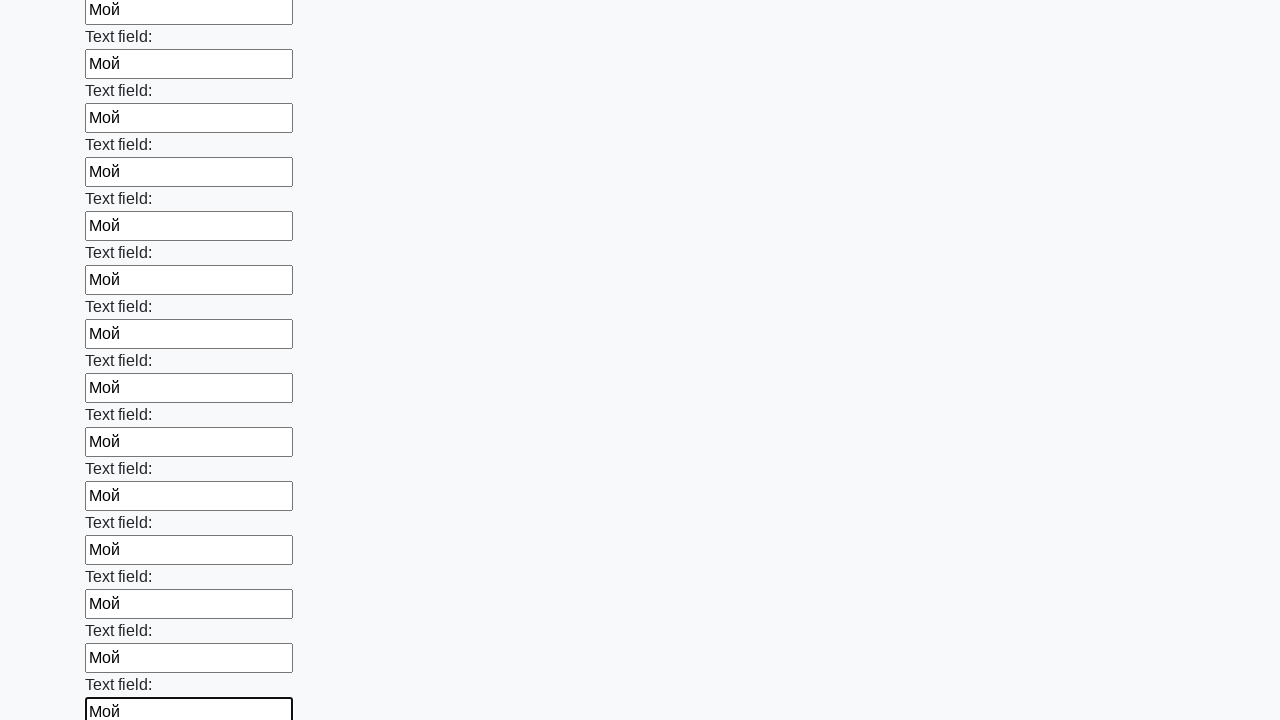

Filled an input field with 'Мой' on input >> nth=40
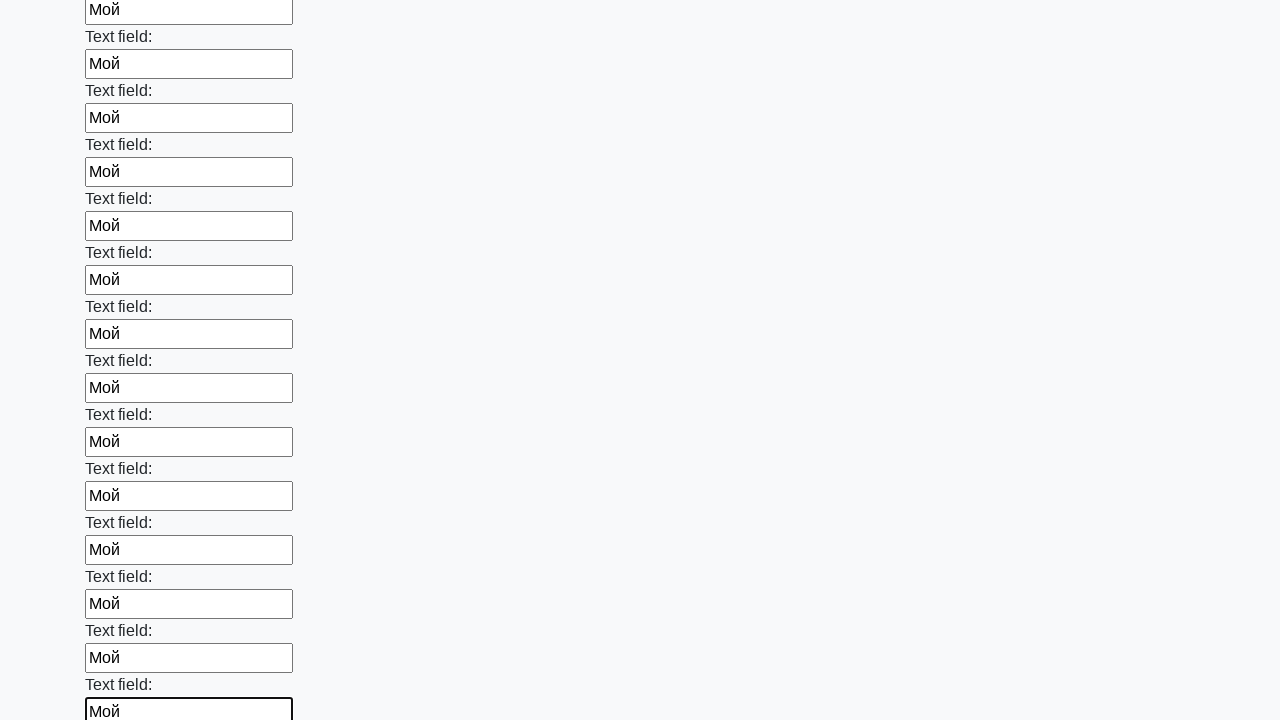

Filled an input field with 'Мой' on input >> nth=41
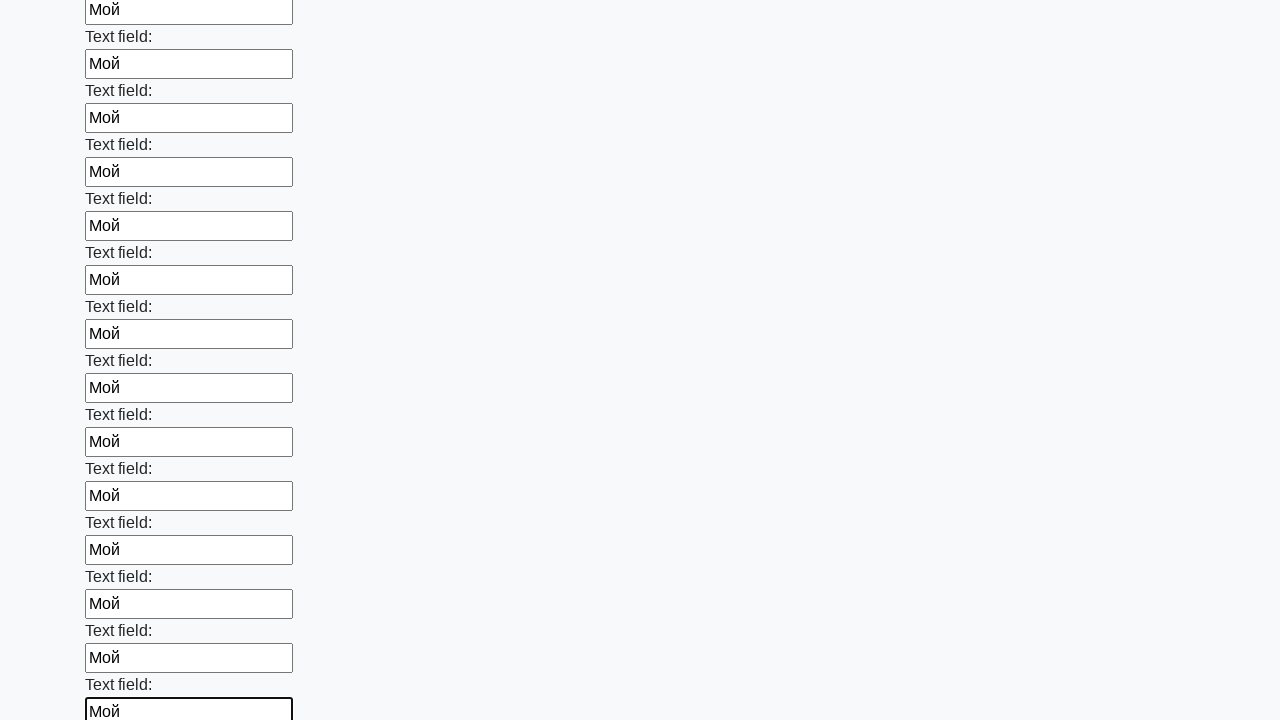

Filled an input field with 'Мой' on input >> nth=42
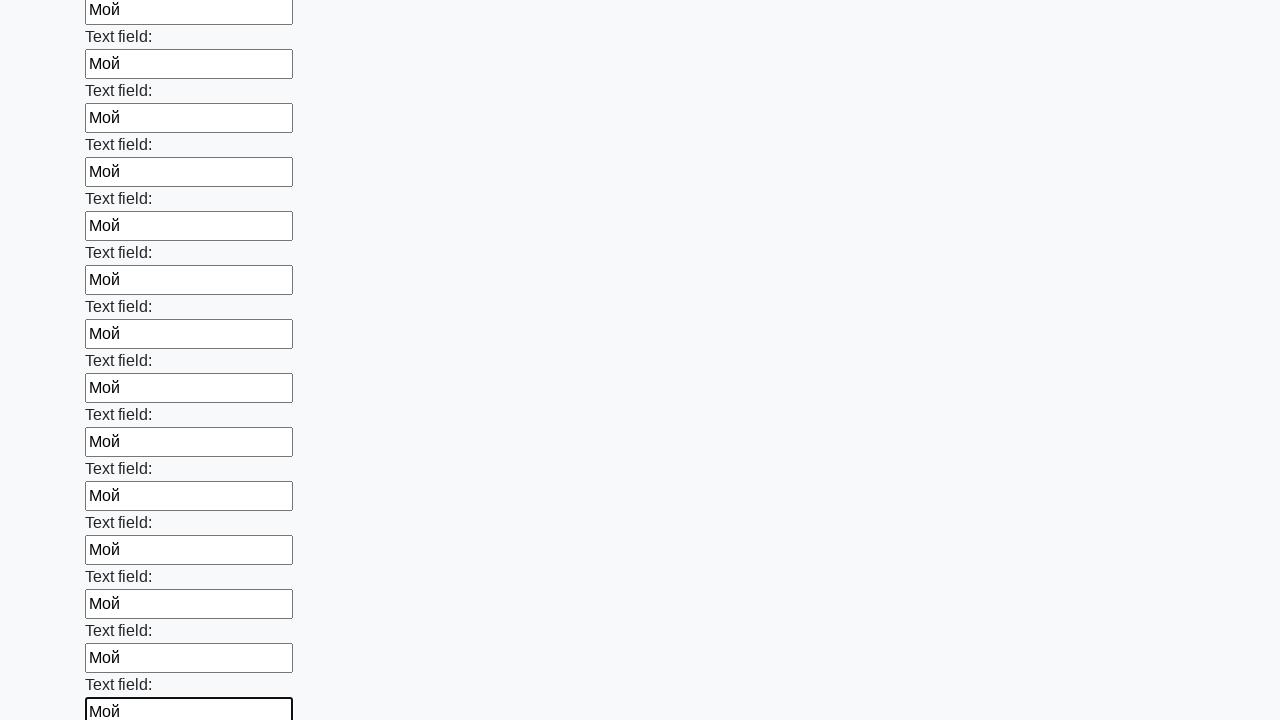

Filled an input field with 'Мой' on input >> nth=43
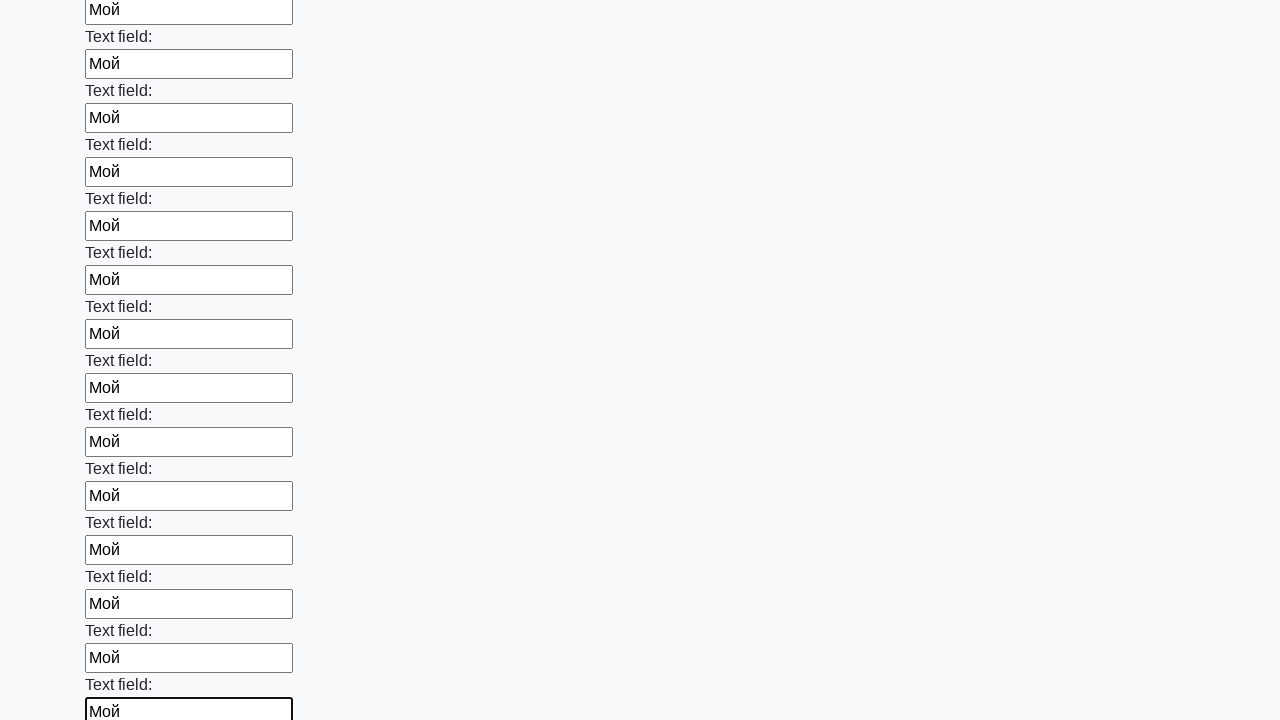

Filled an input field with 'Мой' on input >> nth=44
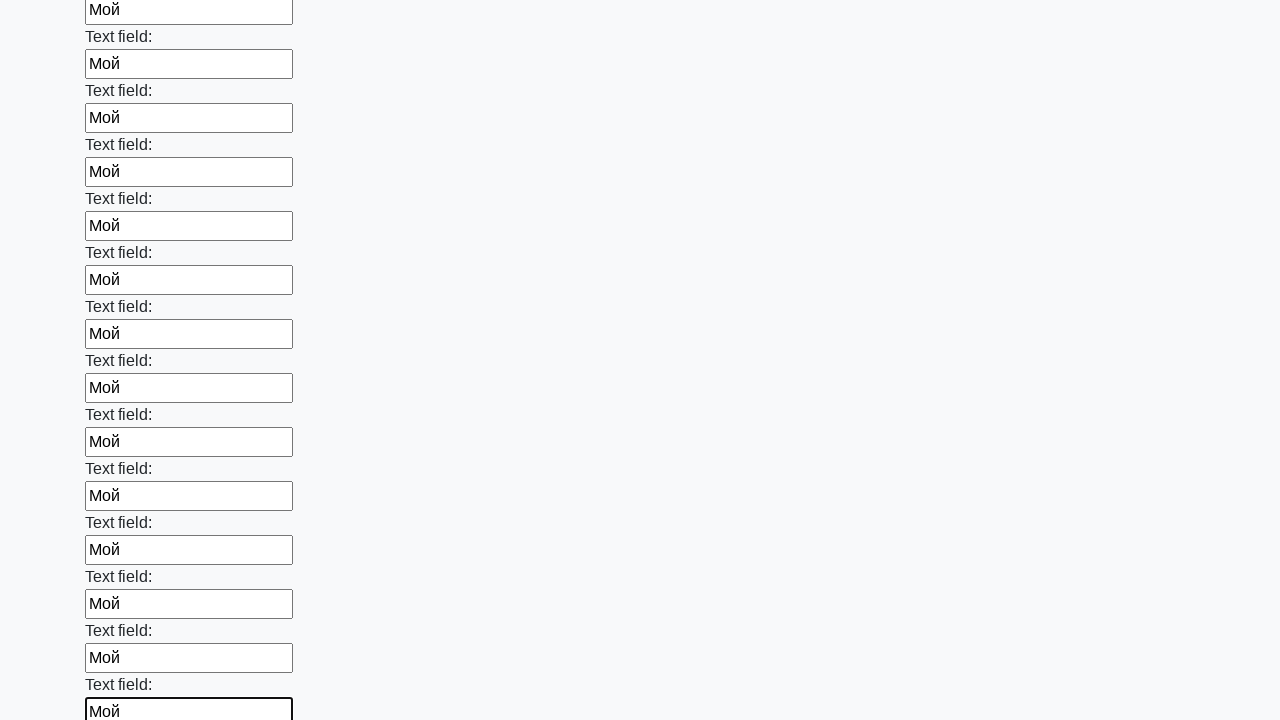

Filled an input field with 'Мой' on input >> nth=45
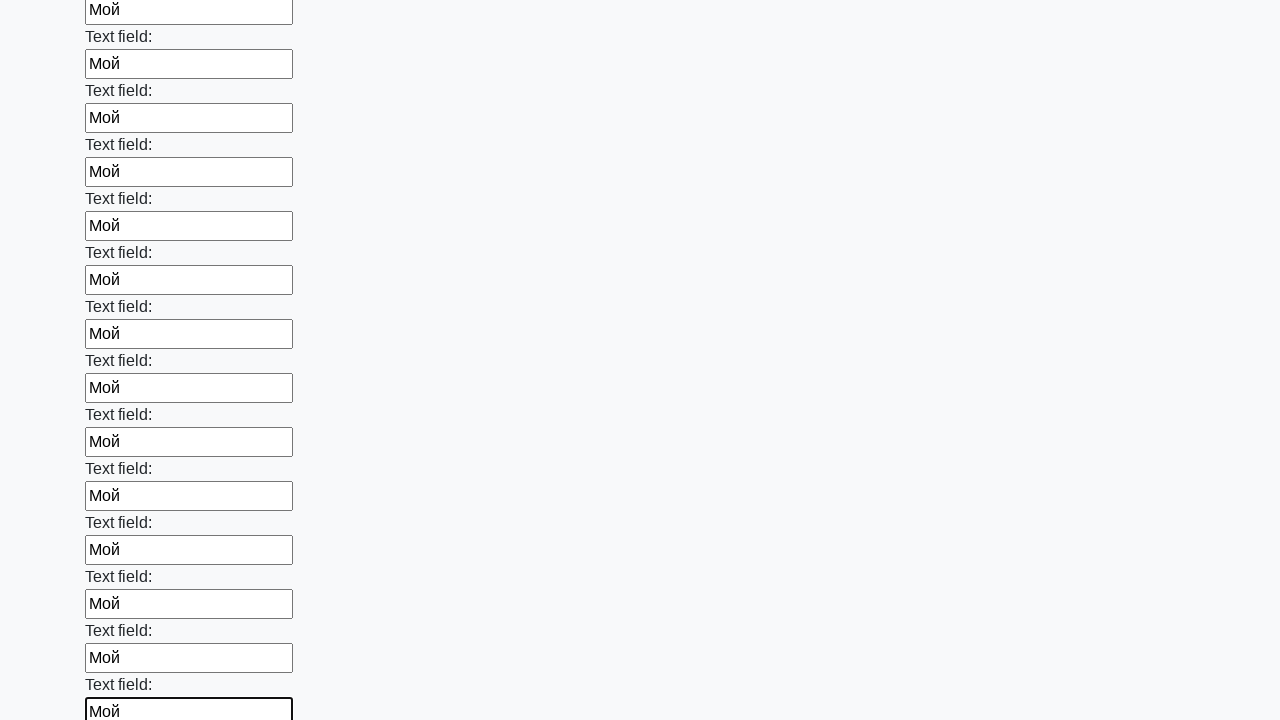

Filled an input field with 'Мой' on input >> nth=46
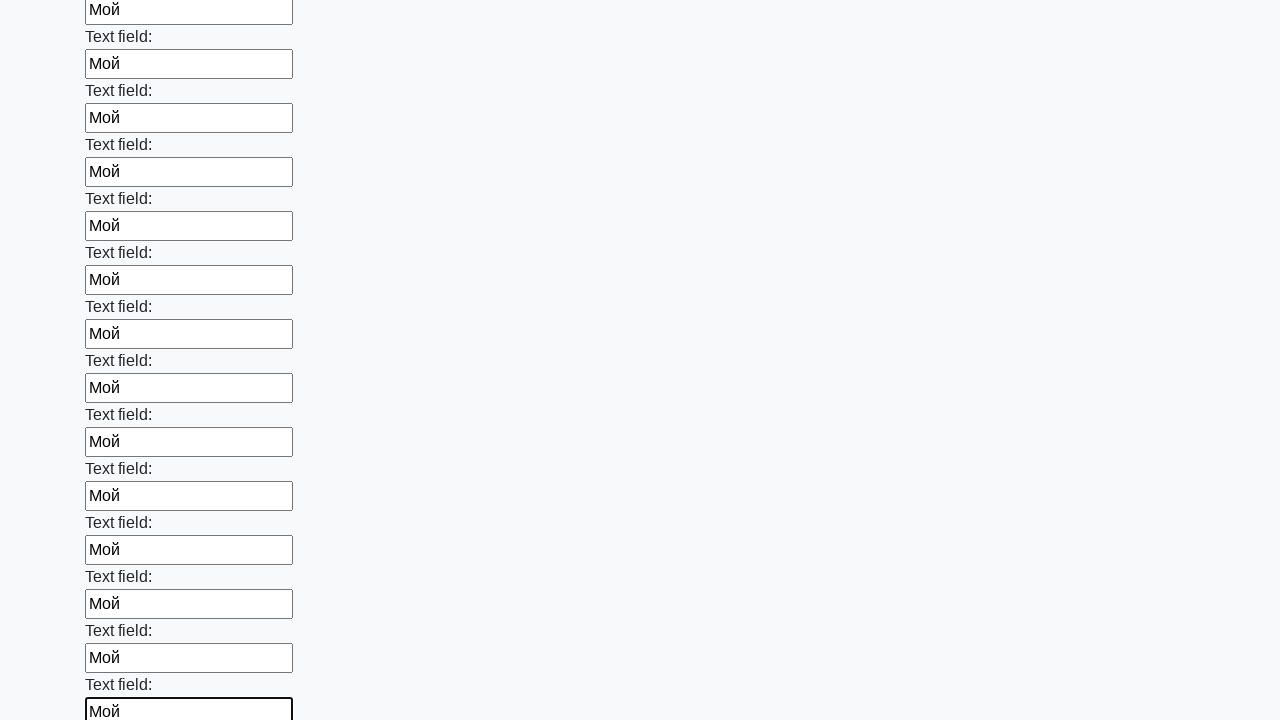

Filled an input field with 'Мой' on input >> nth=47
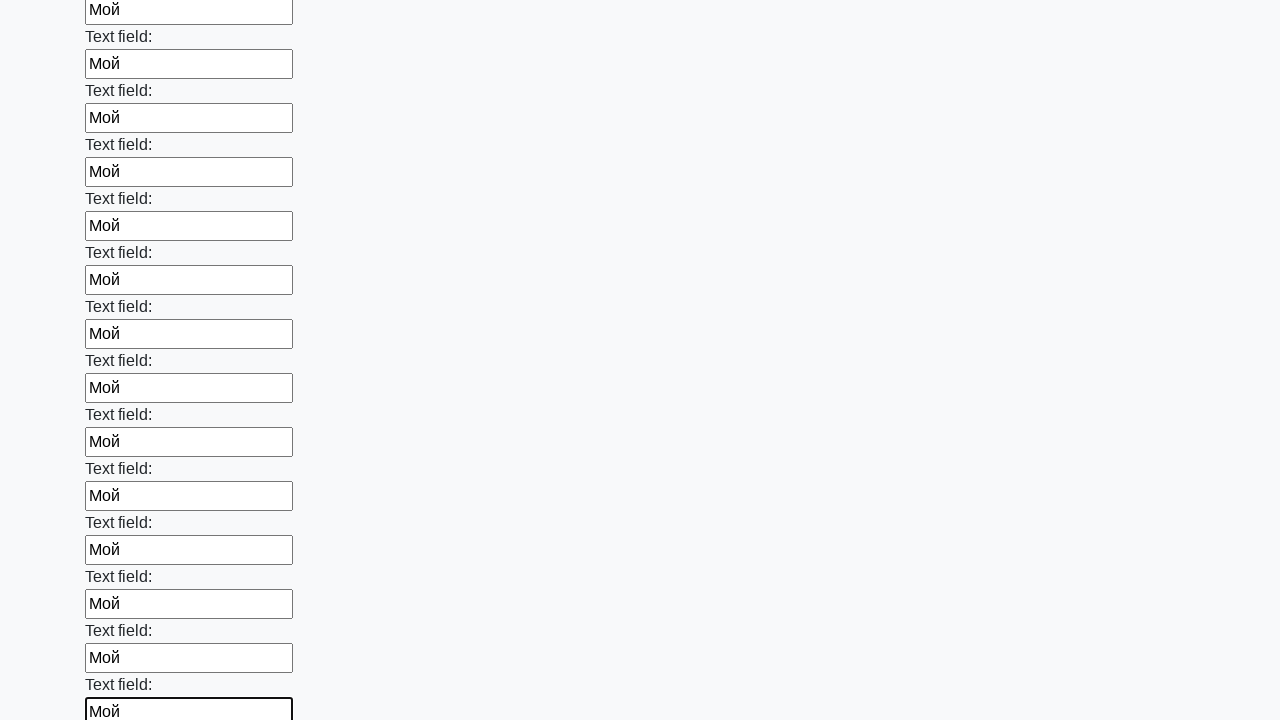

Filled an input field with 'Мой' on input >> nth=48
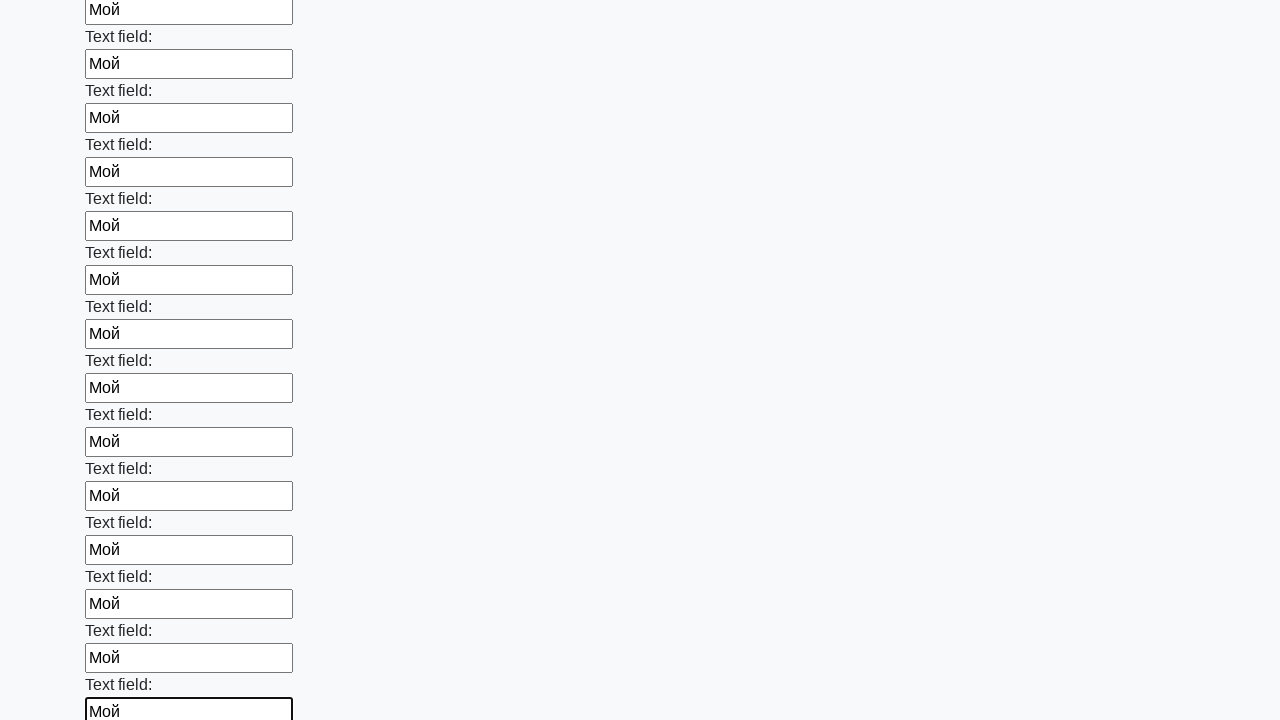

Filled an input field with 'Мой' on input >> nth=49
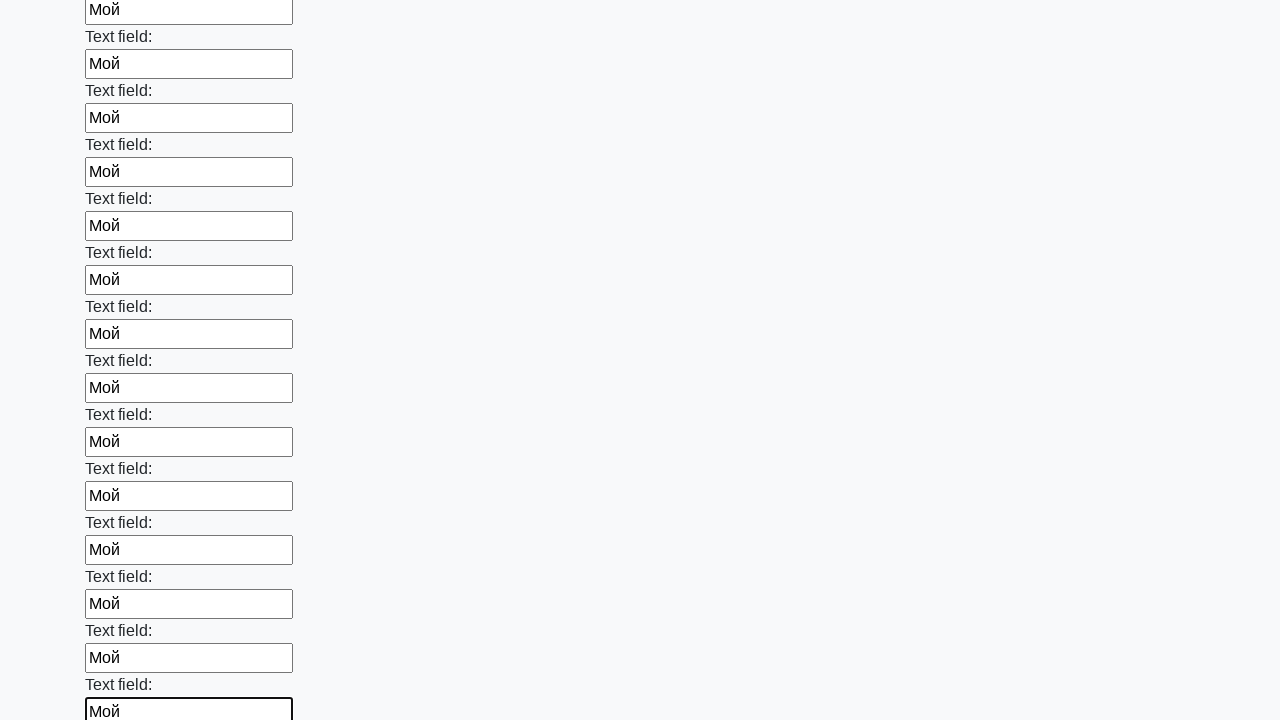

Filled an input field with 'Мой' on input >> nth=50
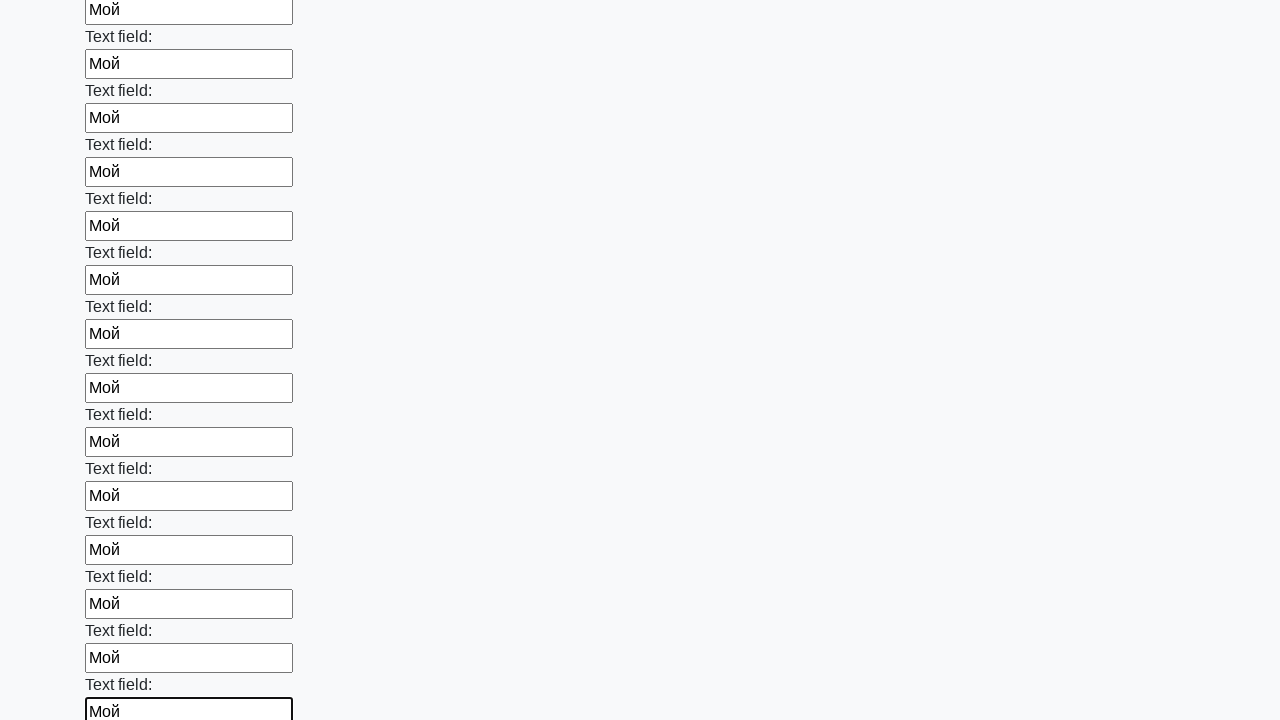

Filled an input field with 'Мой' on input >> nth=51
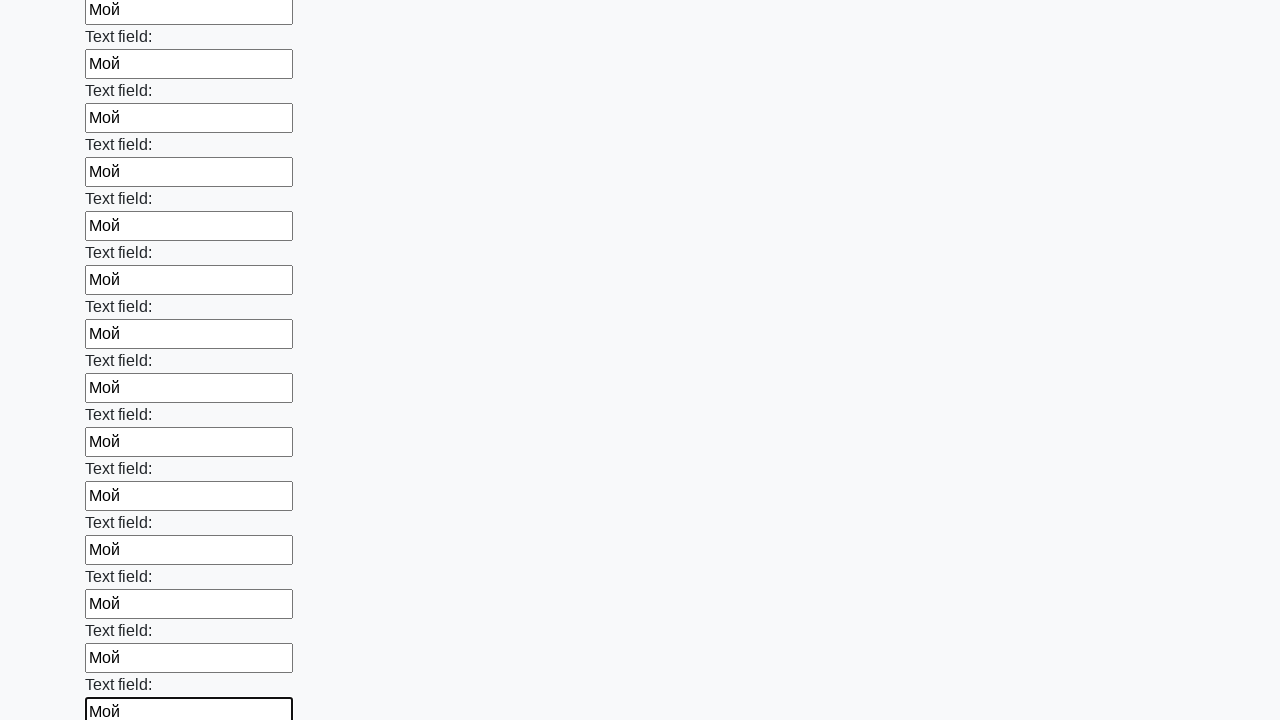

Filled an input field with 'Мой' on input >> nth=52
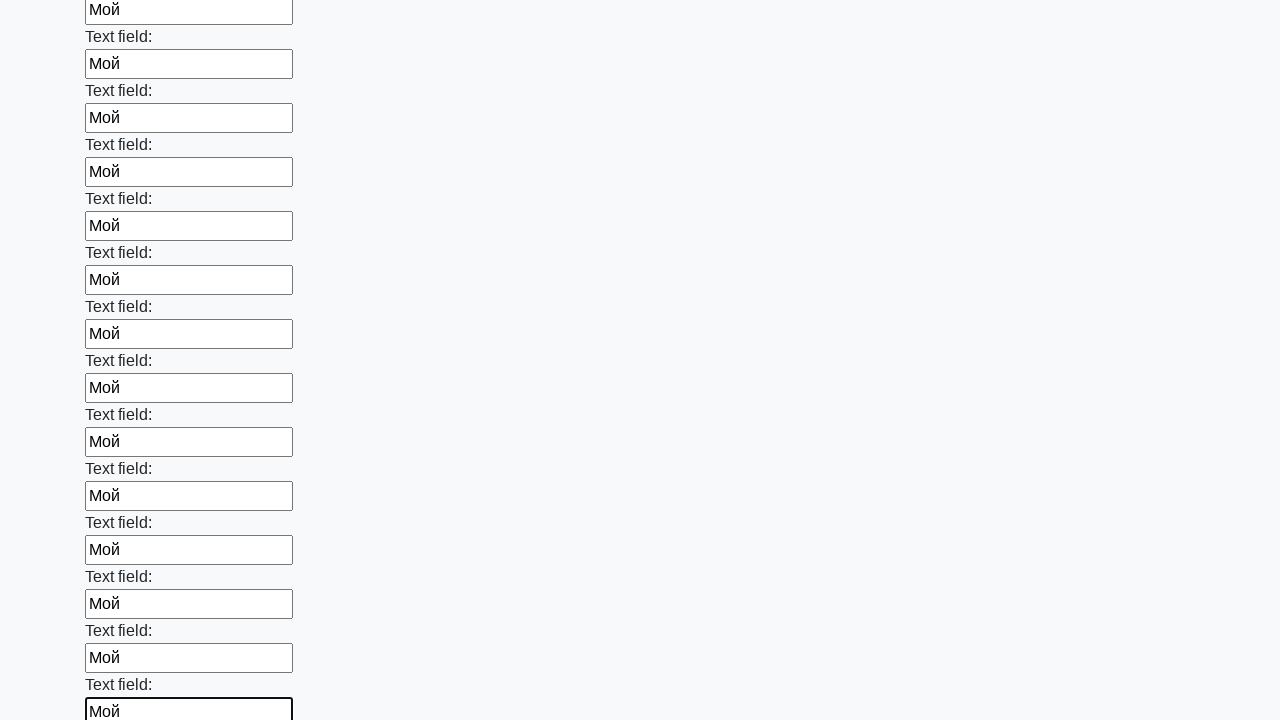

Filled an input field with 'Мой' on input >> nth=53
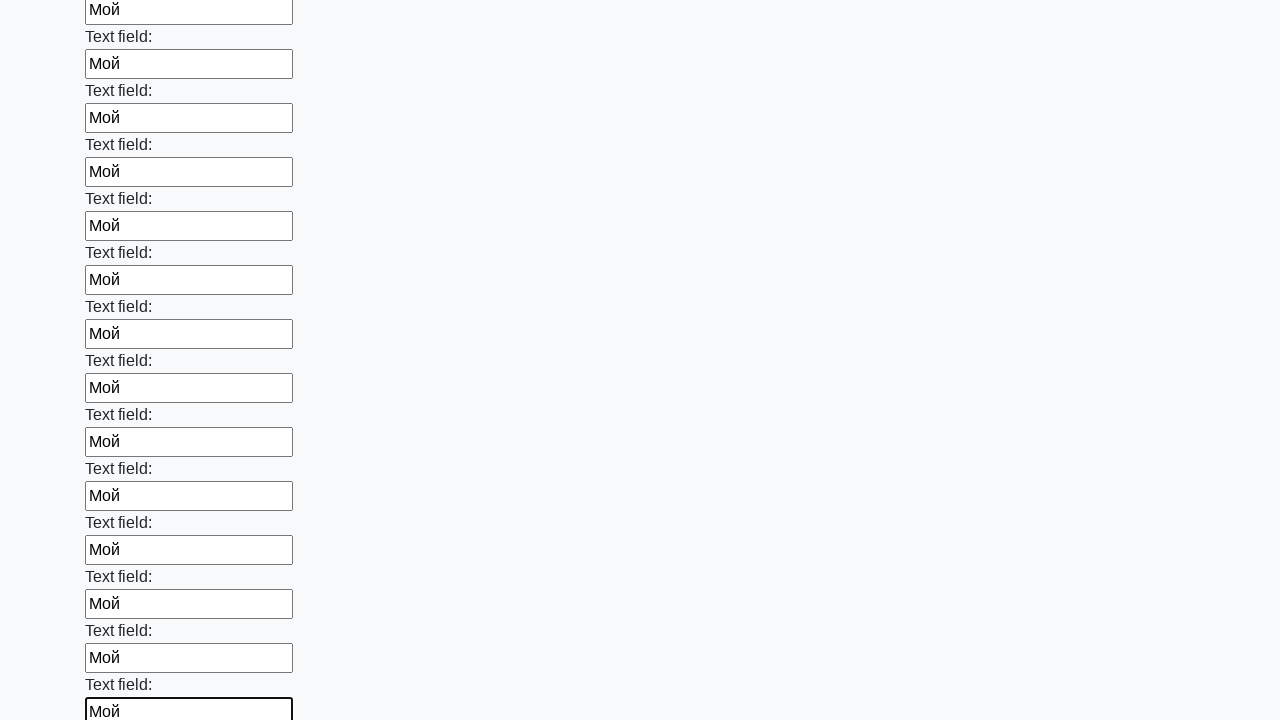

Filled an input field with 'Мой' on input >> nth=54
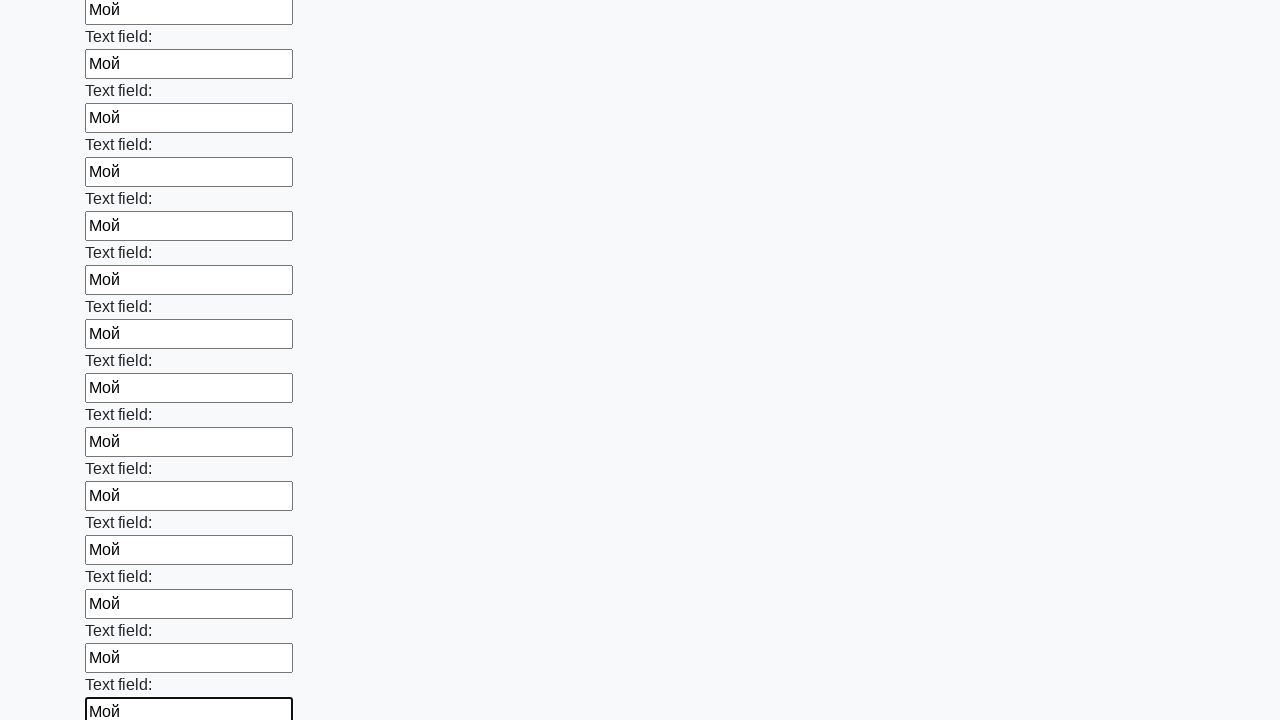

Filled an input field with 'Мой' on input >> nth=55
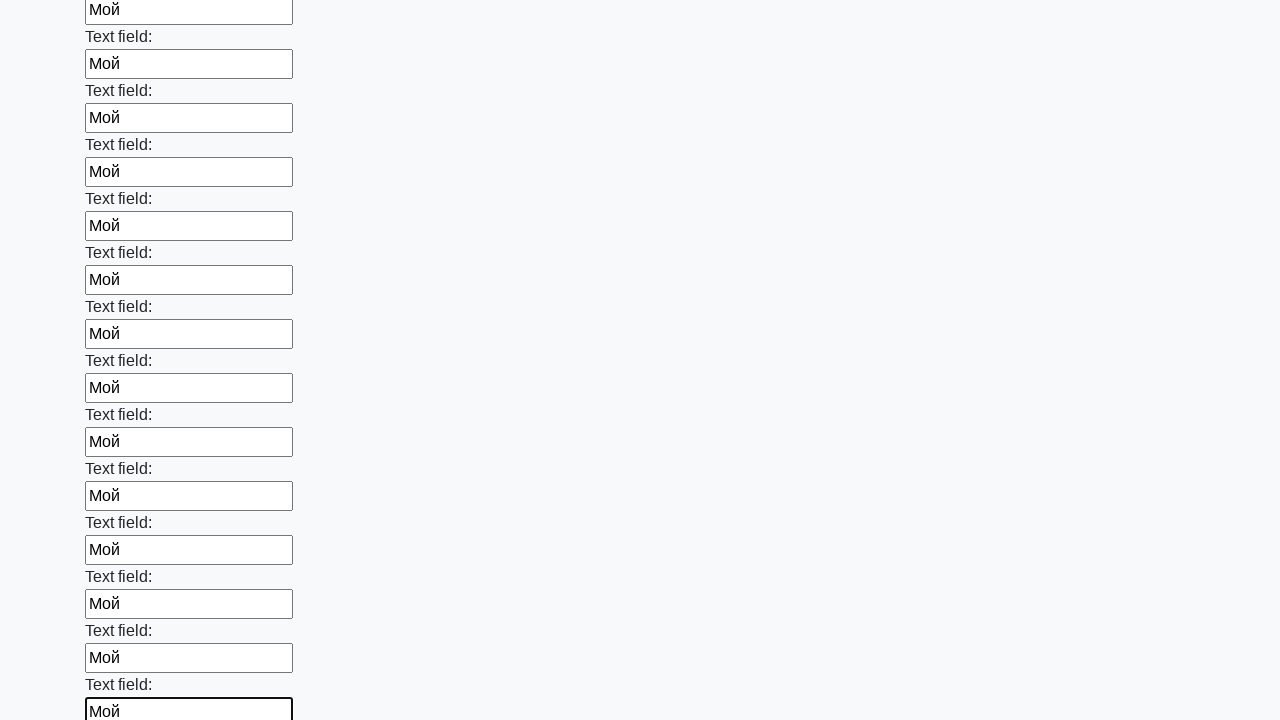

Filled an input field with 'Мой' on input >> nth=56
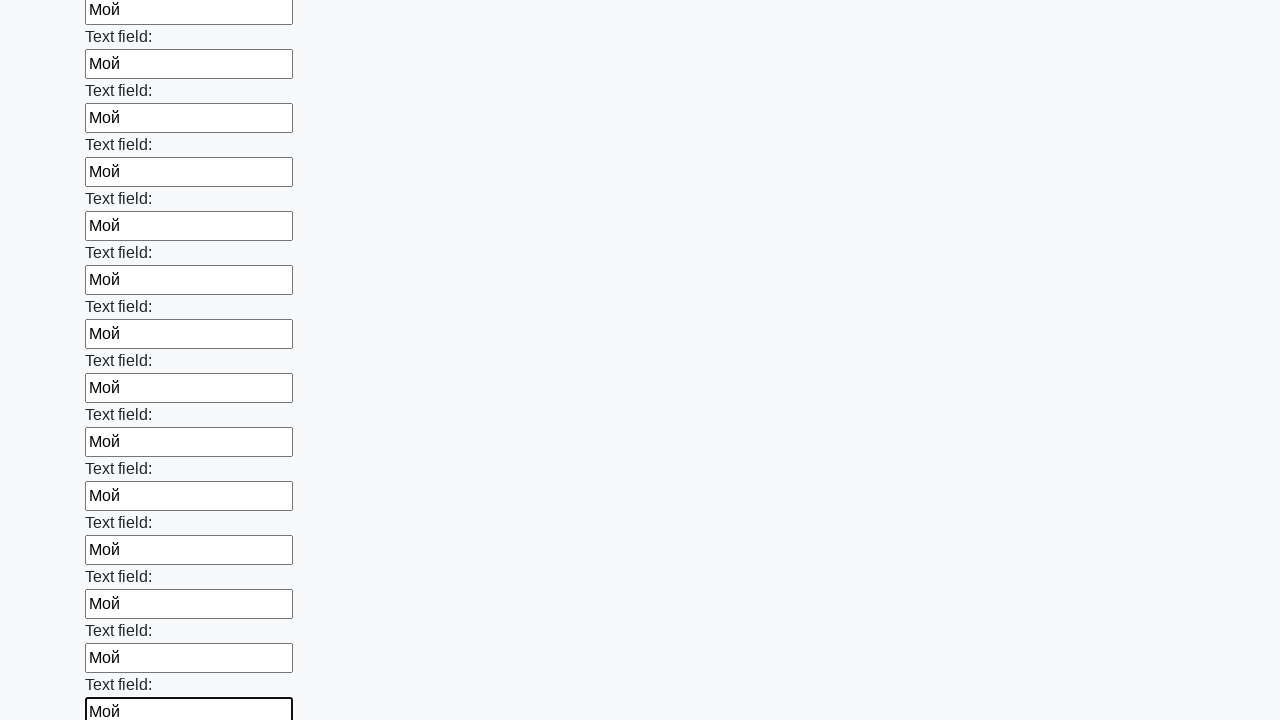

Filled an input field with 'Мой' on input >> nth=57
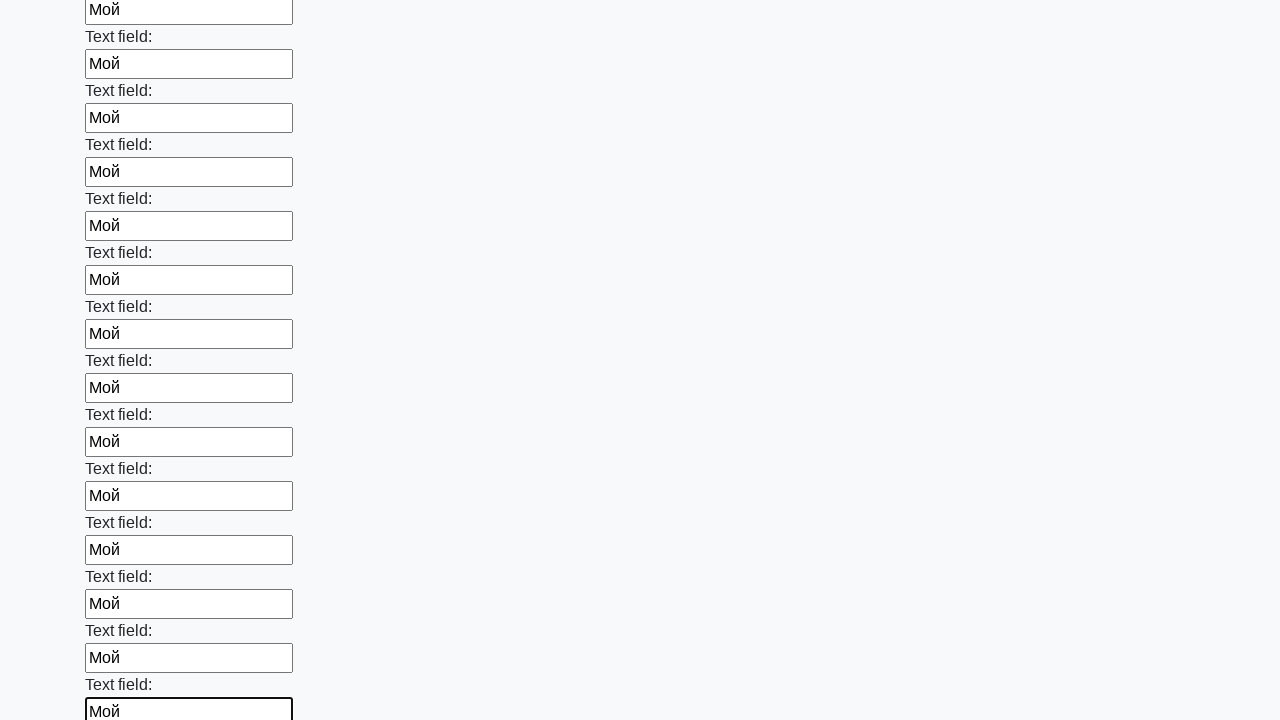

Filled an input field with 'Мой' on input >> nth=58
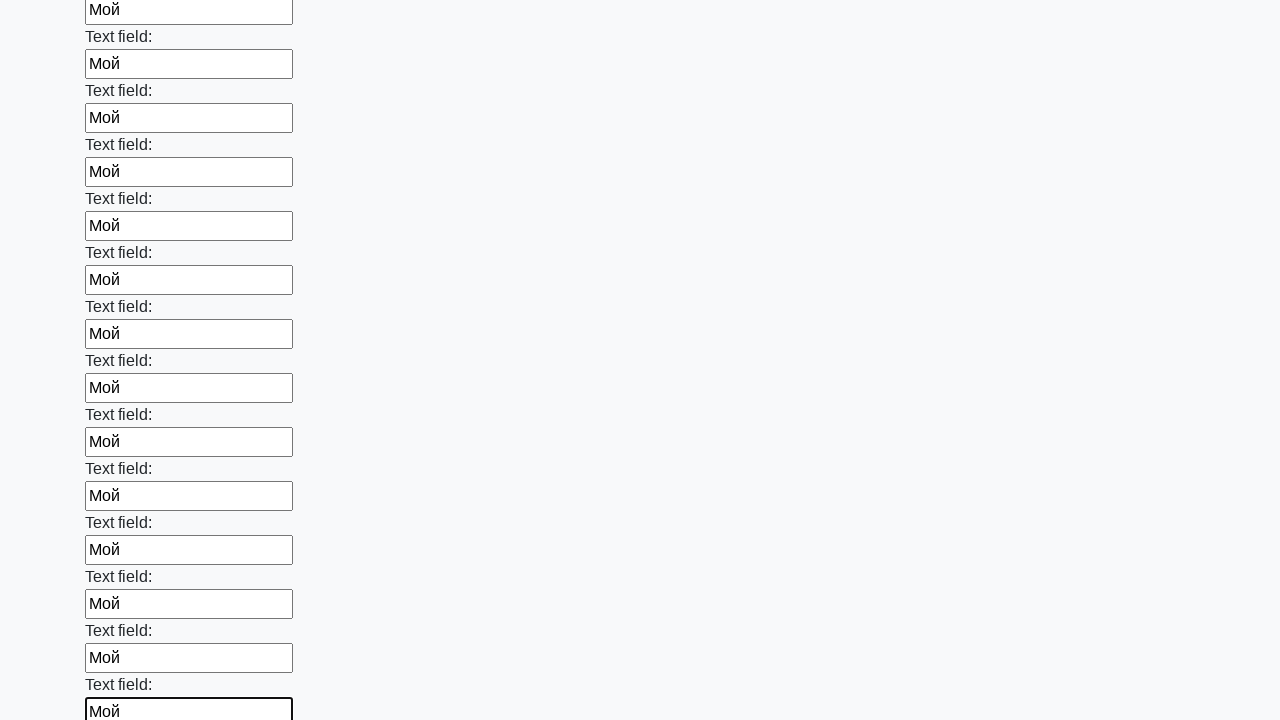

Filled an input field with 'Мой' on input >> nth=59
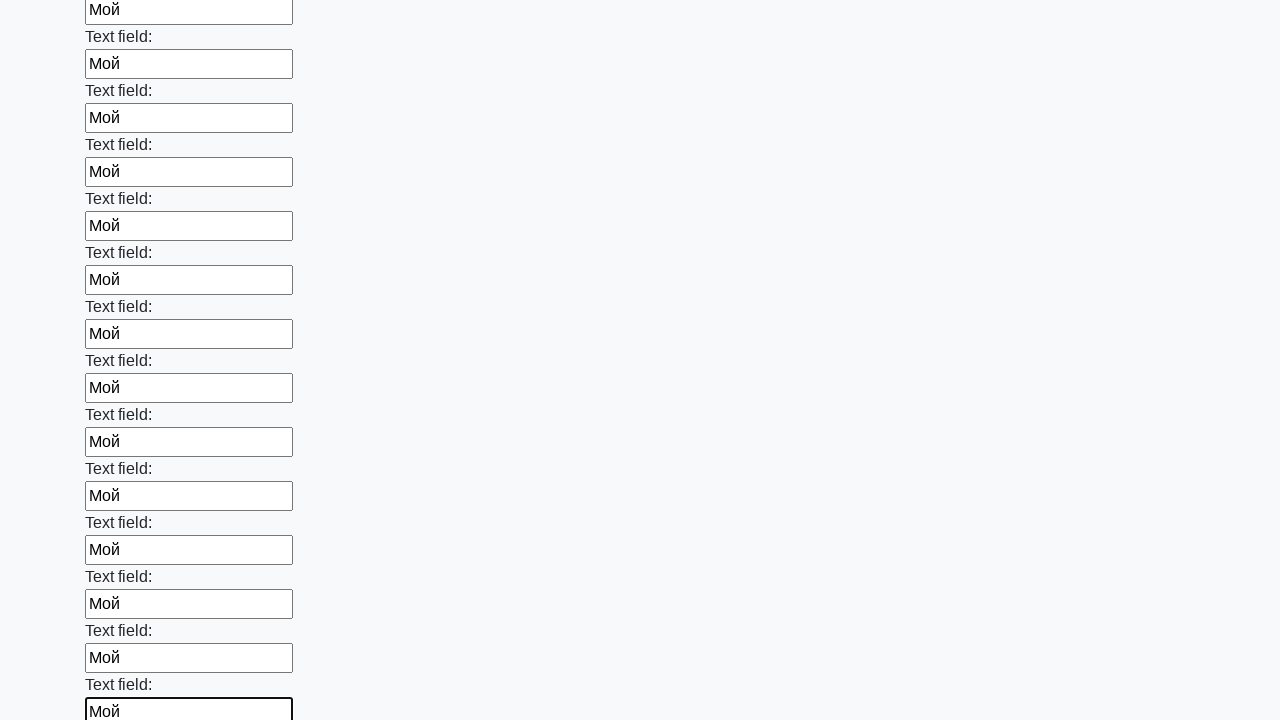

Filled an input field with 'Мой' on input >> nth=60
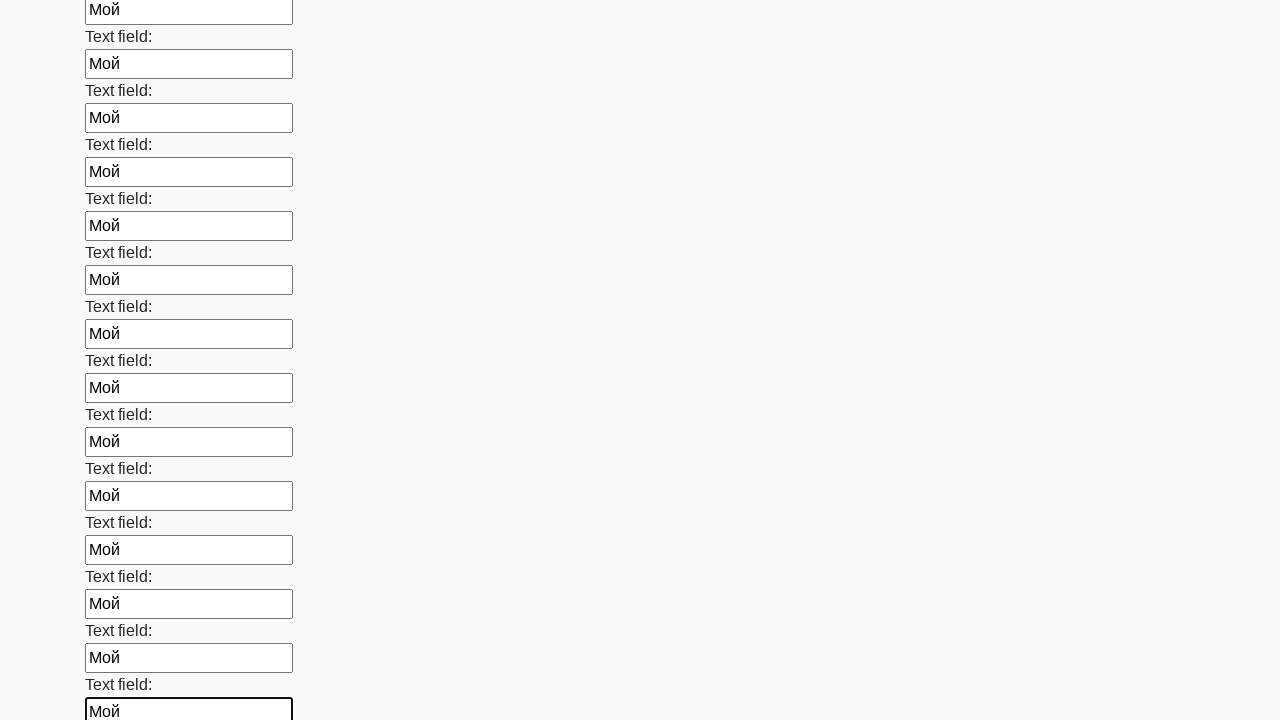

Filled an input field with 'Мой' on input >> nth=61
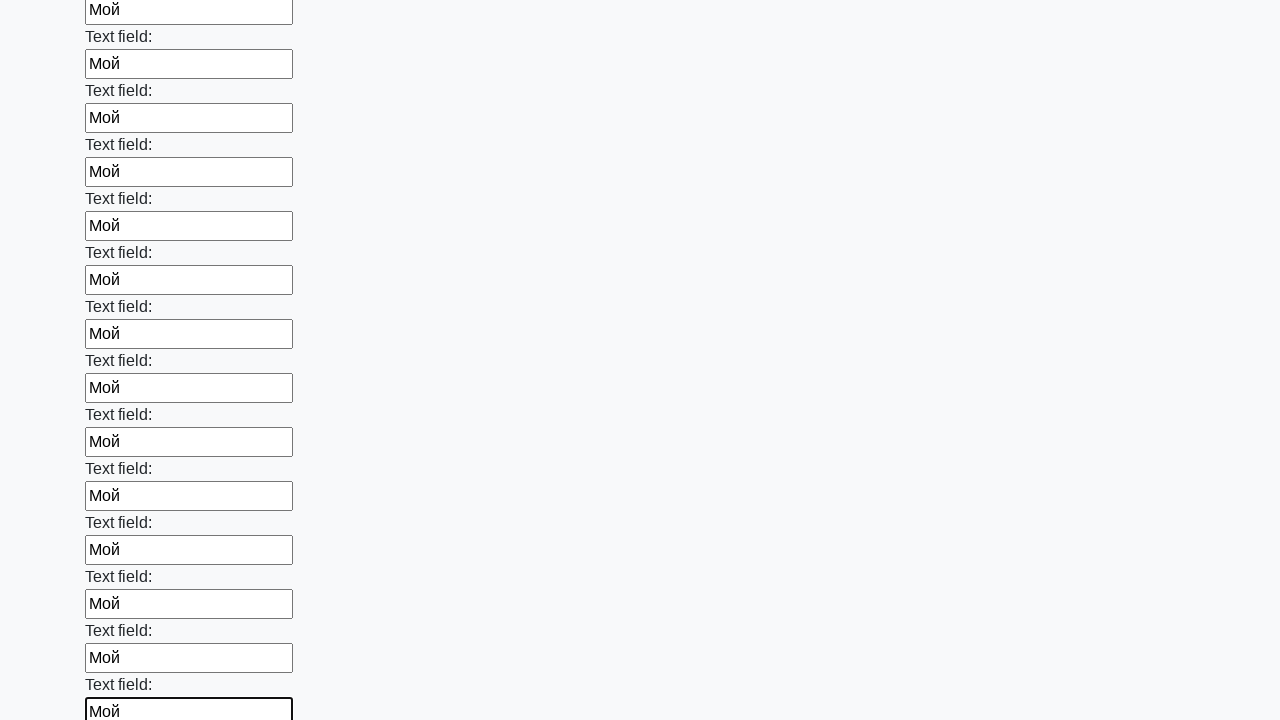

Filled an input field with 'Мой' on input >> nth=62
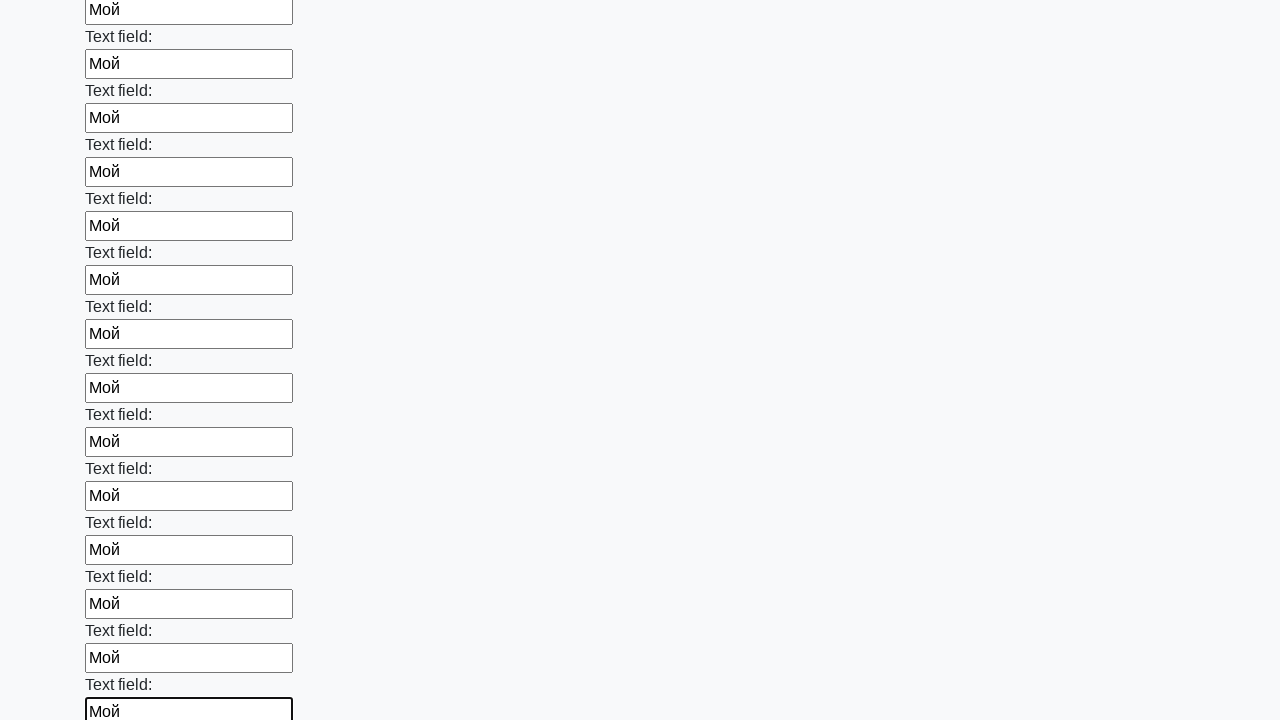

Filled an input field with 'Мой' on input >> nth=63
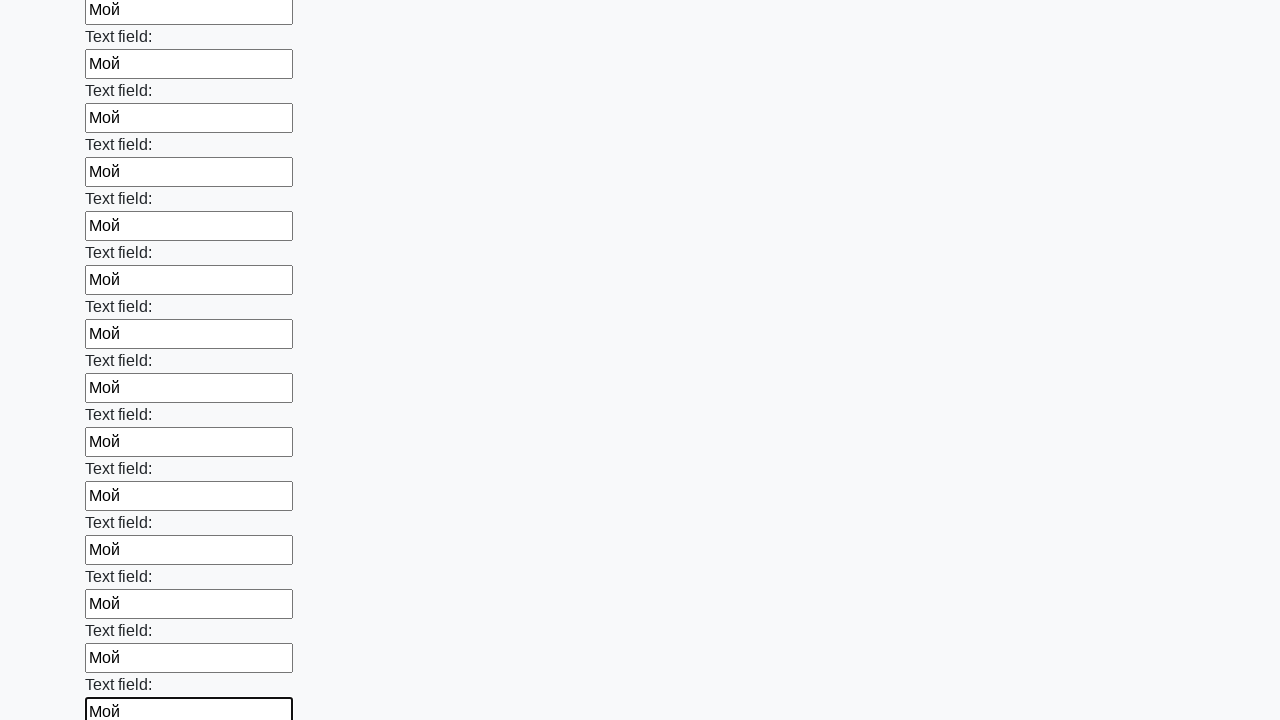

Filled an input field with 'Мой' on input >> nth=64
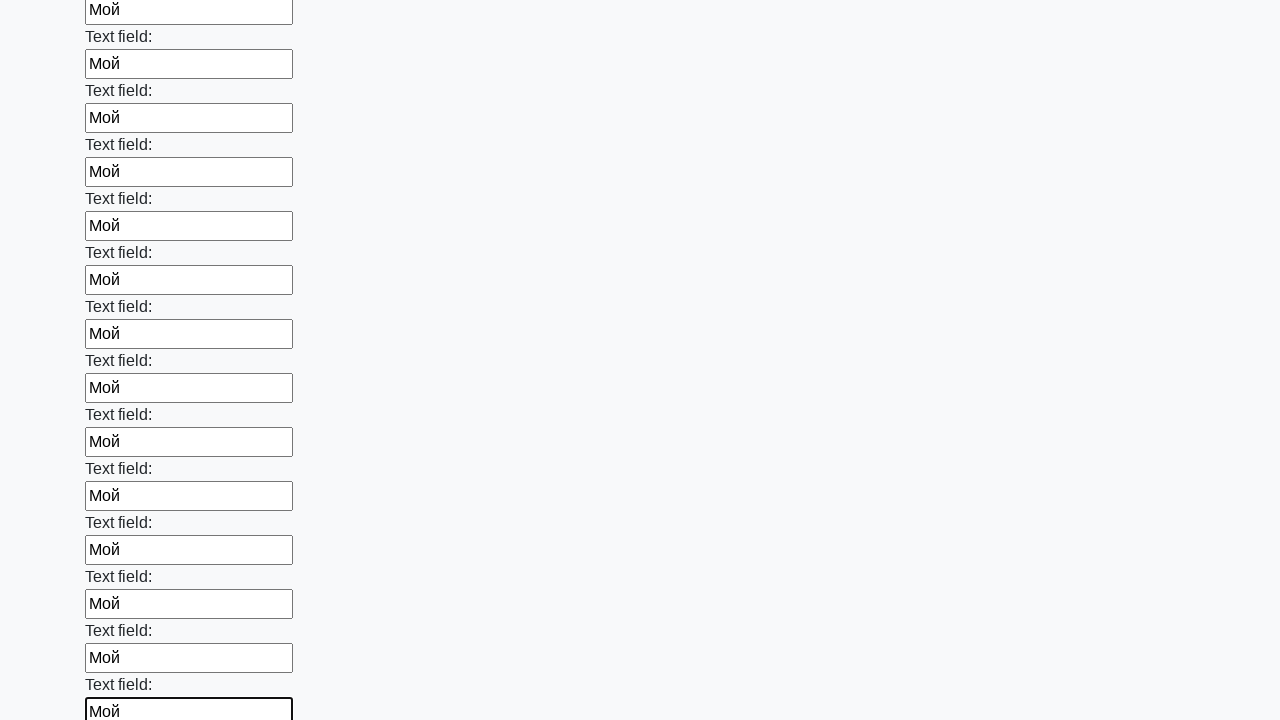

Filled an input field with 'Мой' on input >> nth=65
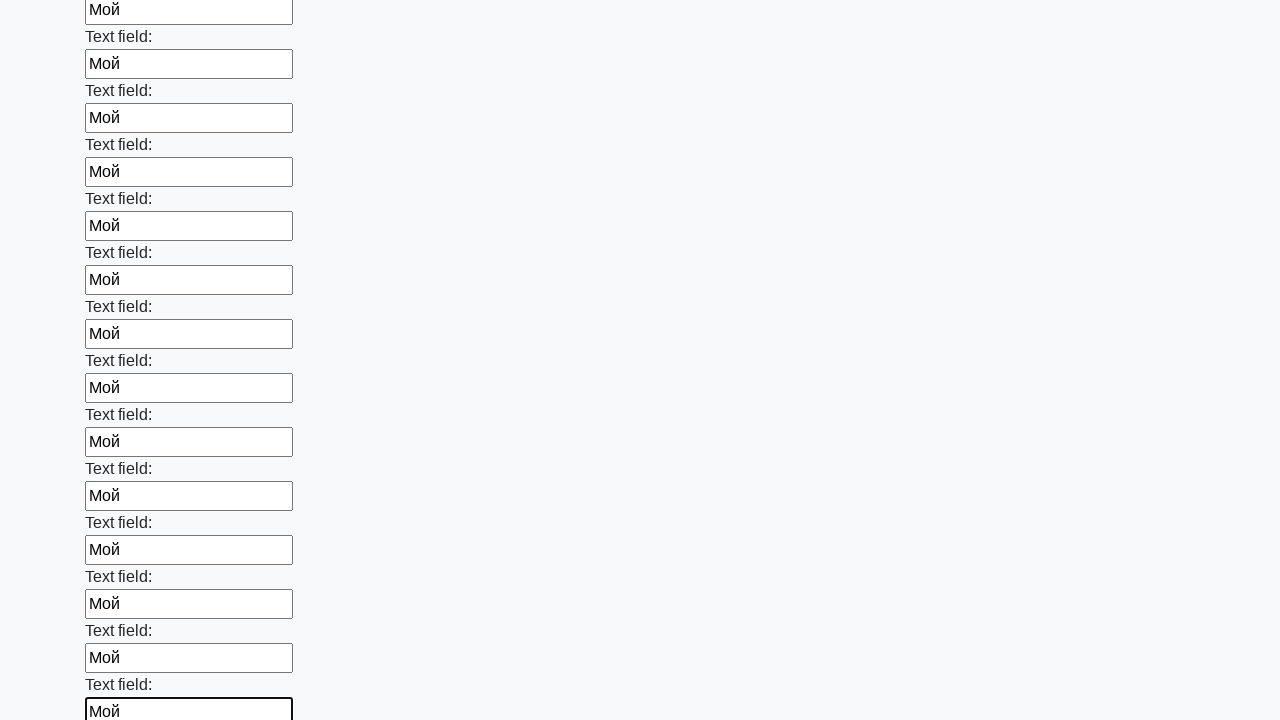

Filled an input field with 'Мой' on input >> nth=66
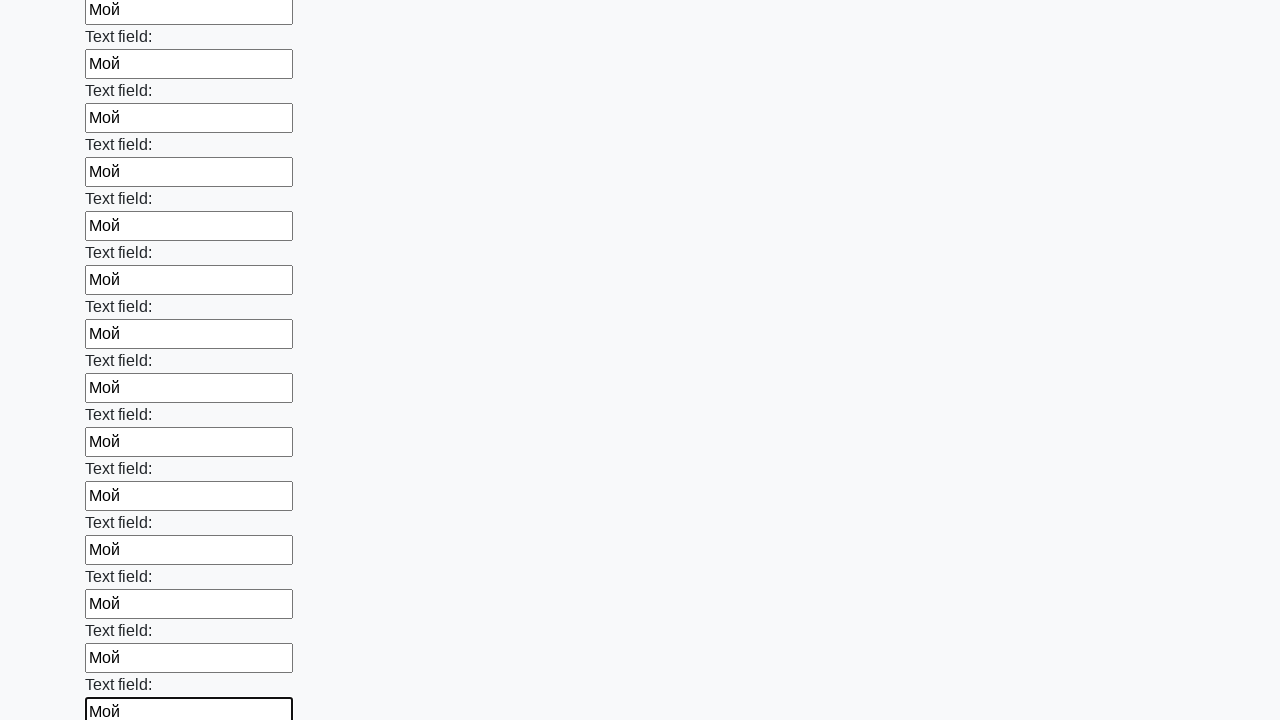

Filled an input field with 'Мой' on input >> nth=67
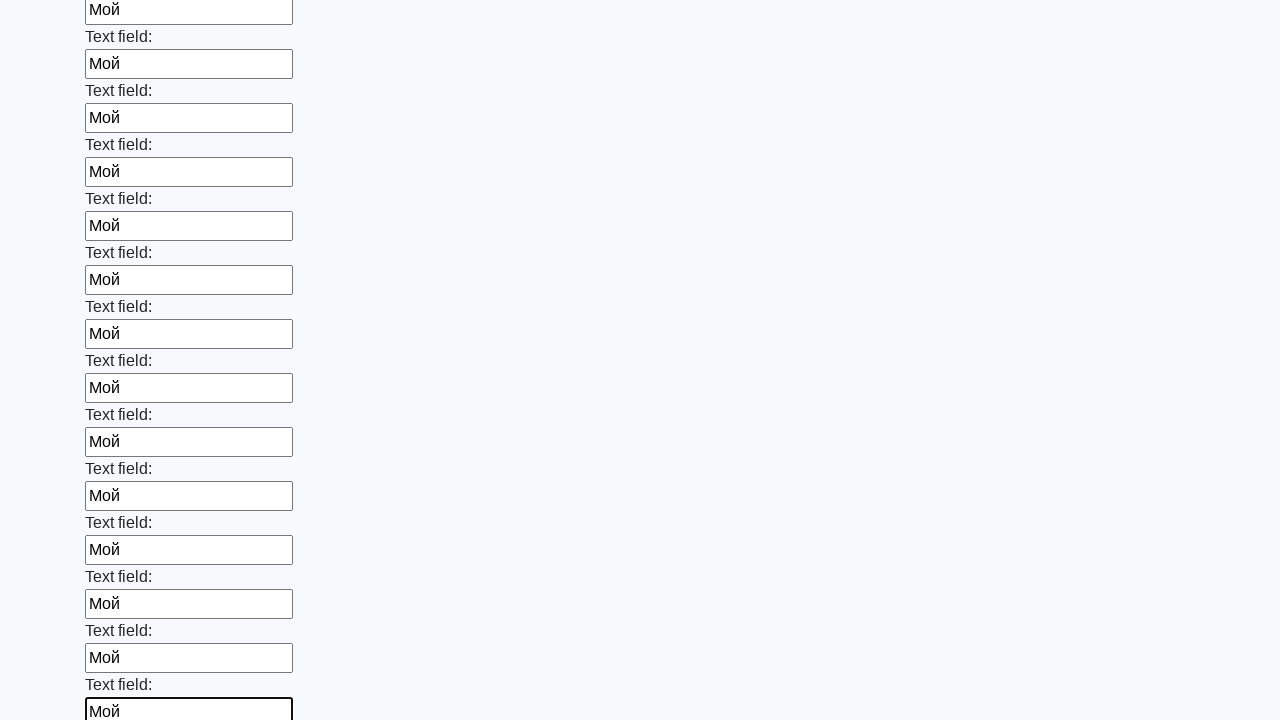

Filled an input field with 'Мой' on input >> nth=68
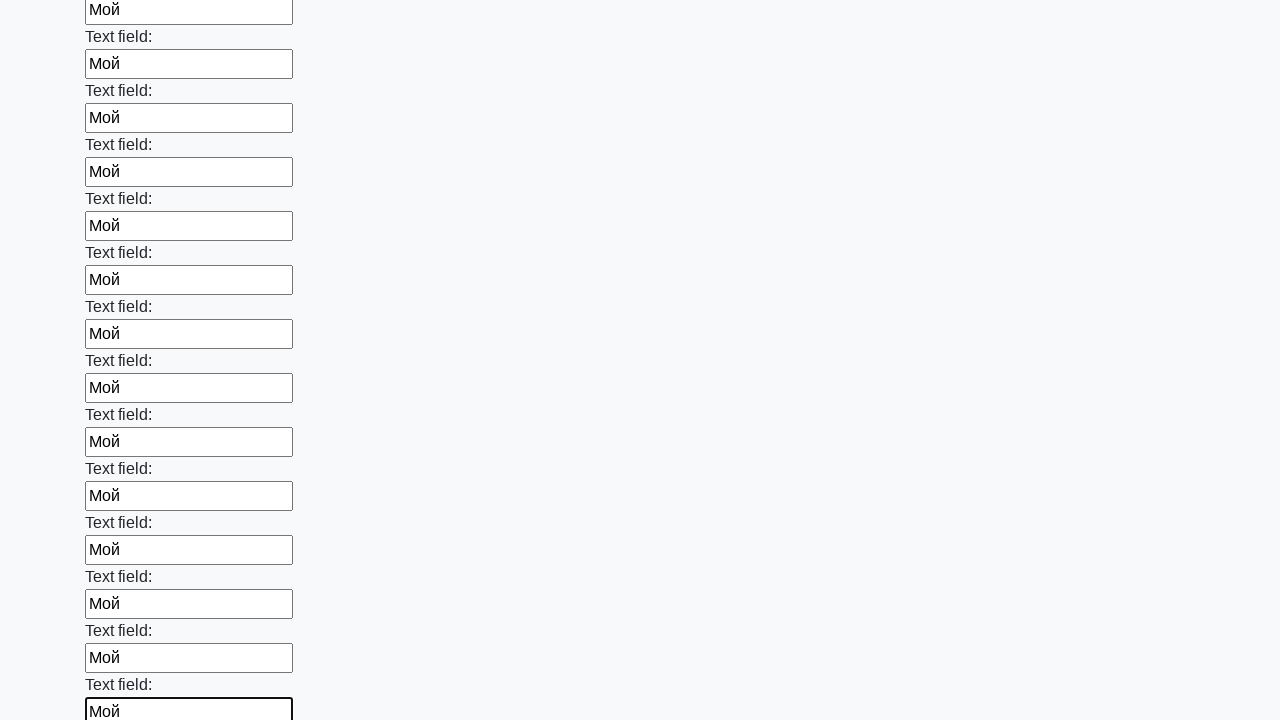

Filled an input field with 'Мой' on input >> nth=69
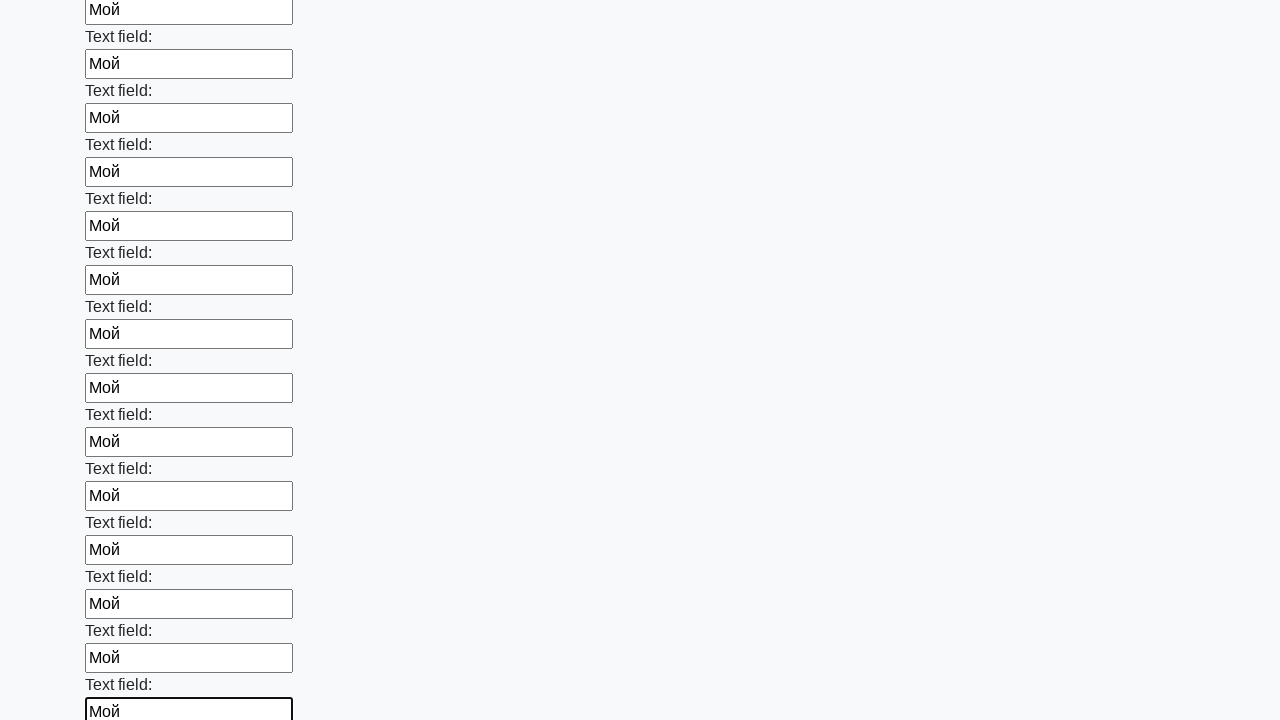

Filled an input field with 'Мой' on input >> nth=70
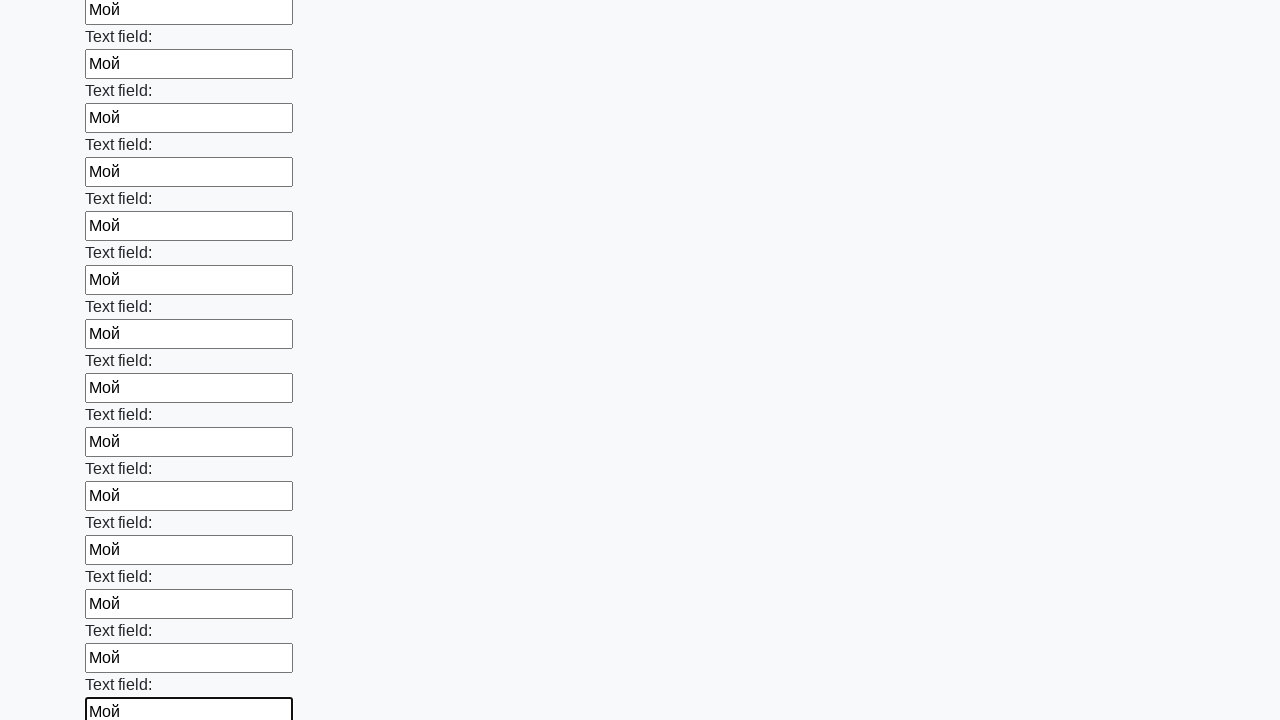

Filled an input field with 'Мой' on input >> nth=71
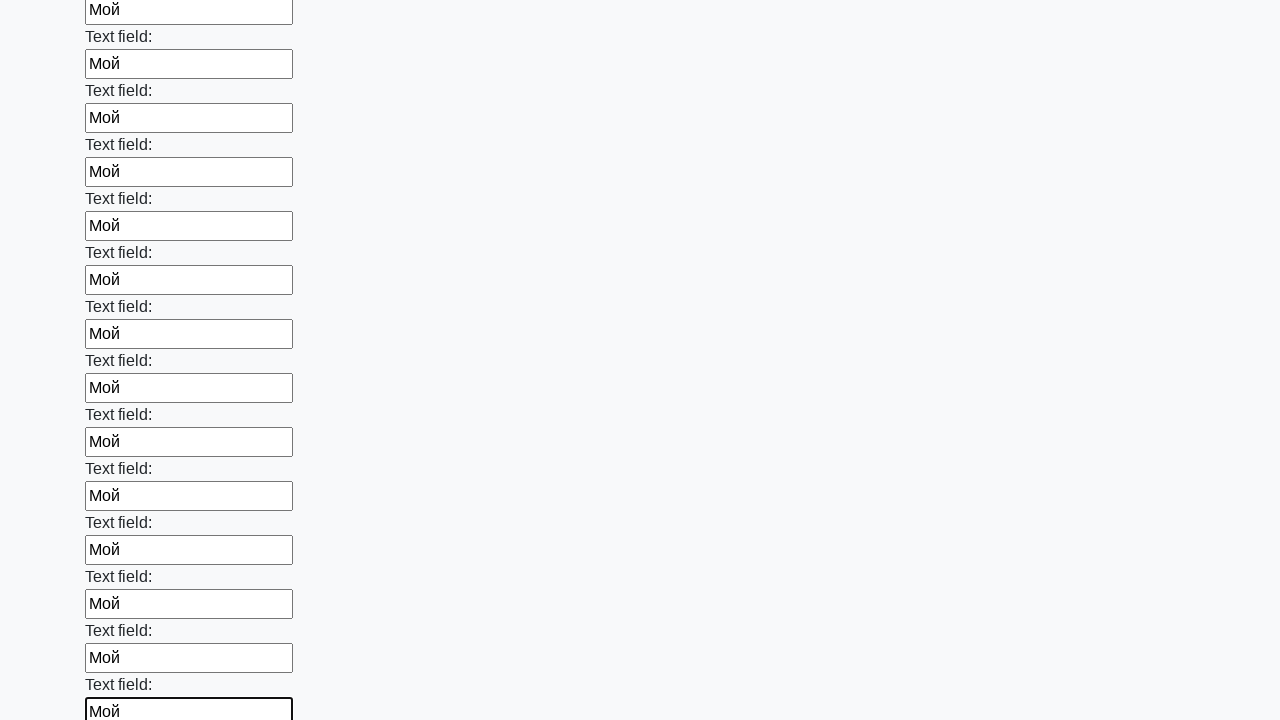

Filled an input field with 'Мой' on input >> nth=72
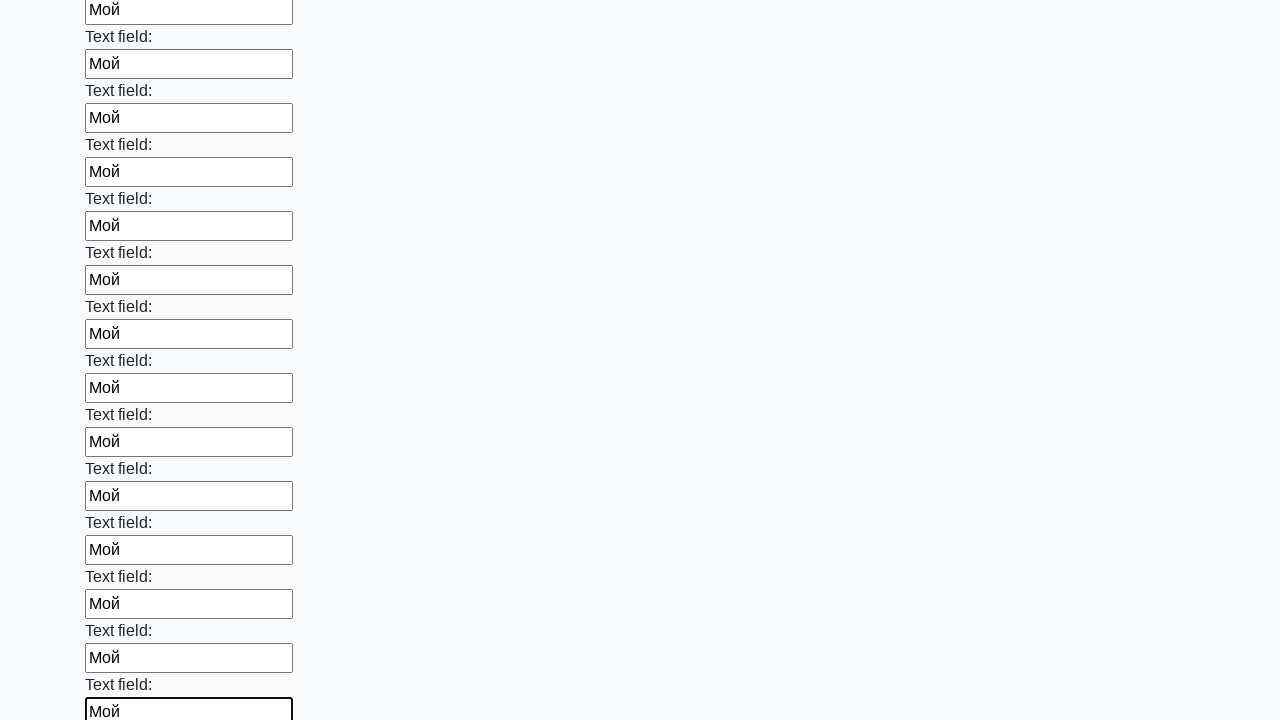

Filled an input field with 'Мой' on input >> nth=73
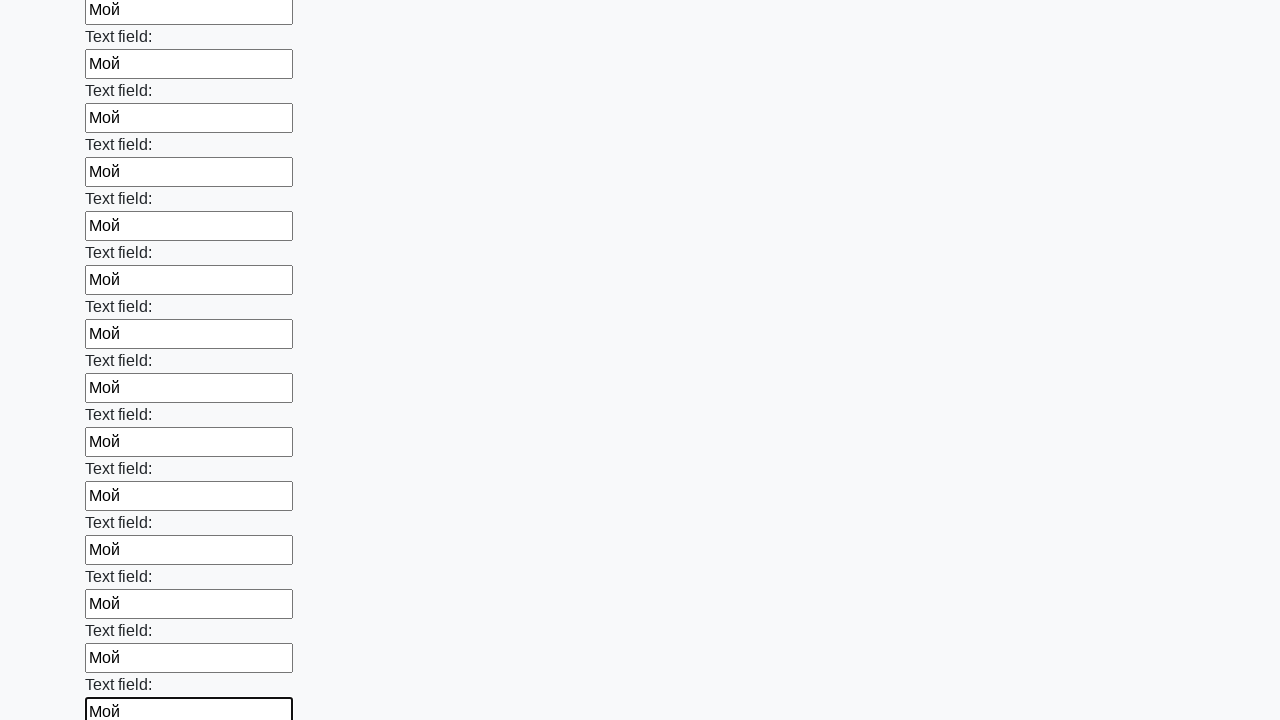

Filled an input field with 'Мой' on input >> nth=74
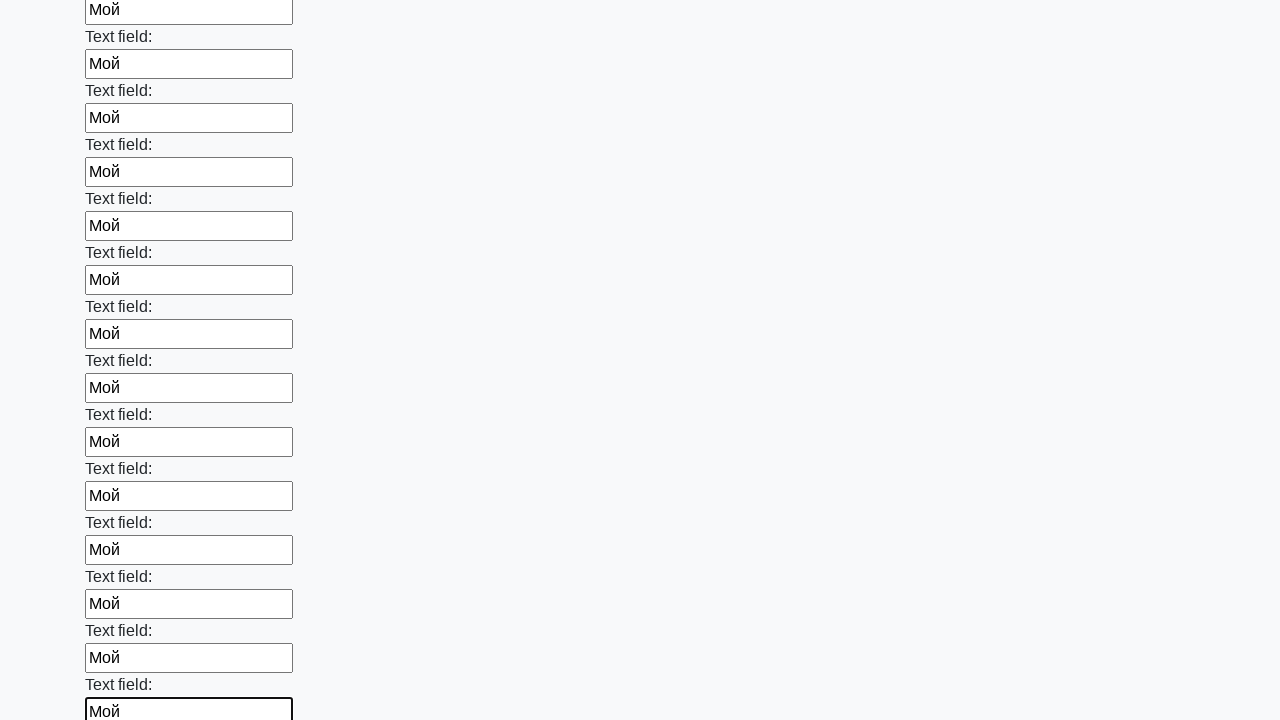

Filled an input field with 'Мой' on input >> nth=75
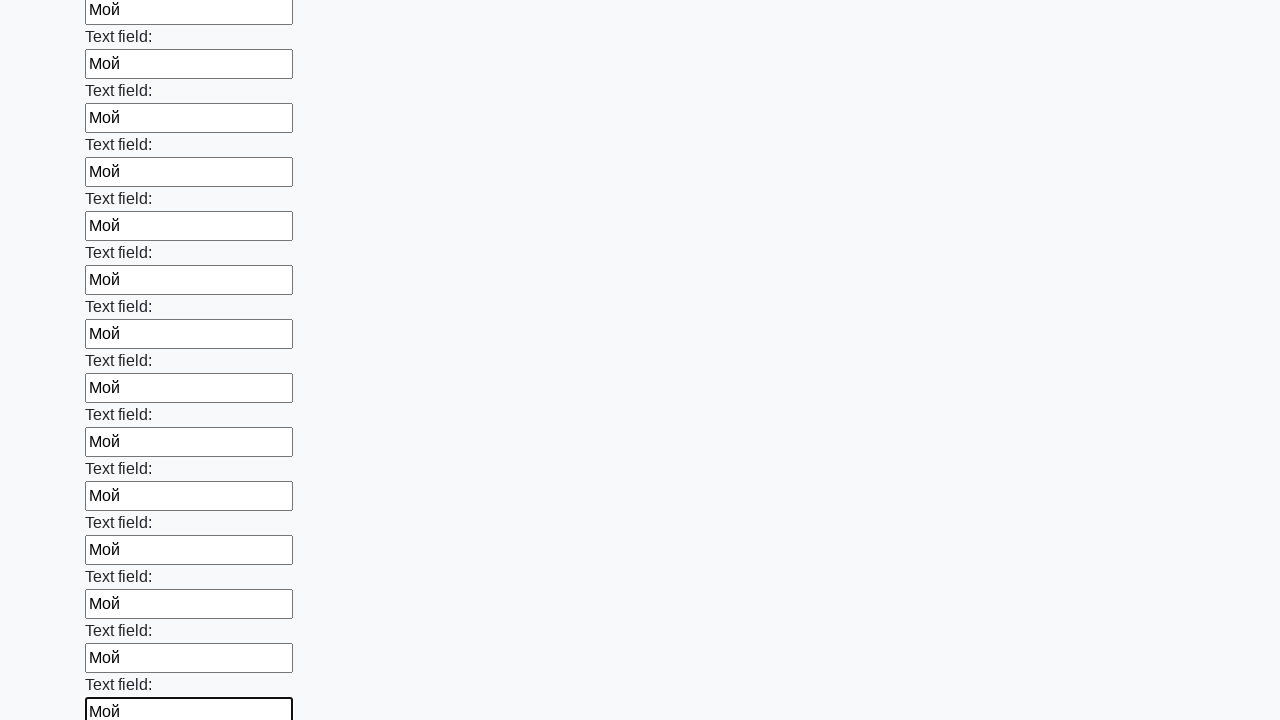

Filled an input field with 'Мой' on input >> nth=76
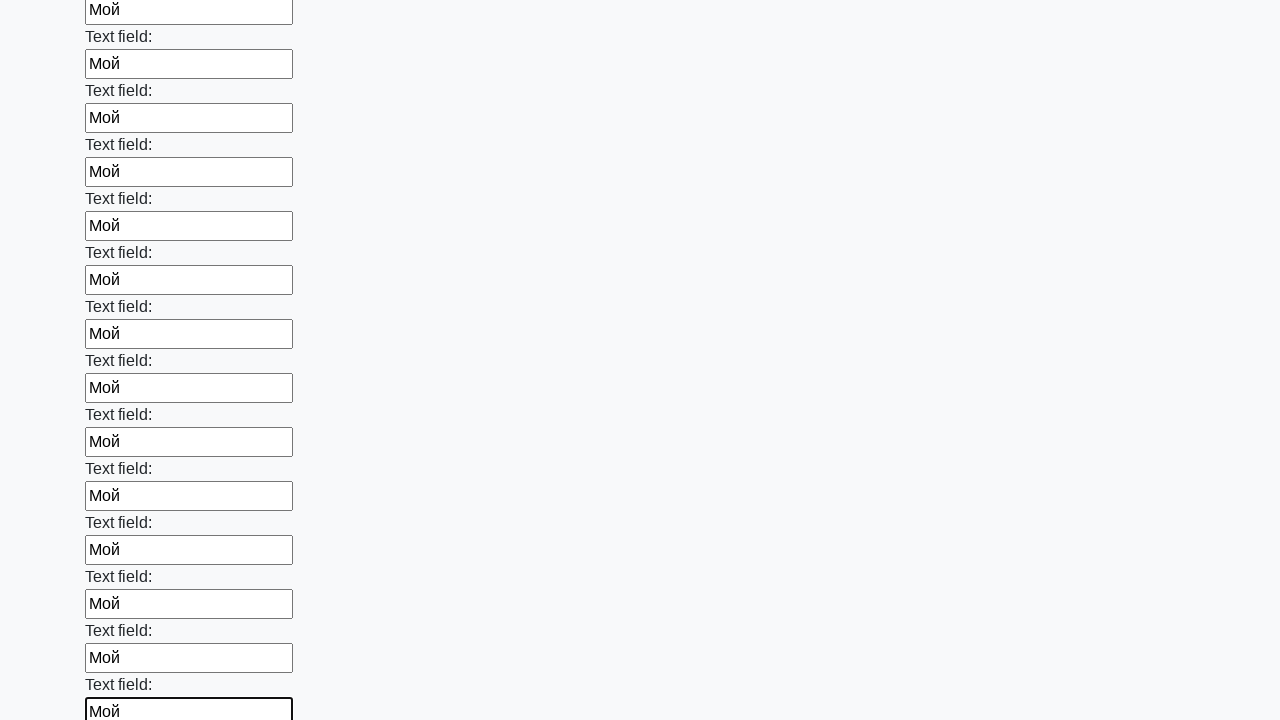

Filled an input field with 'Мой' on input >> nth=77
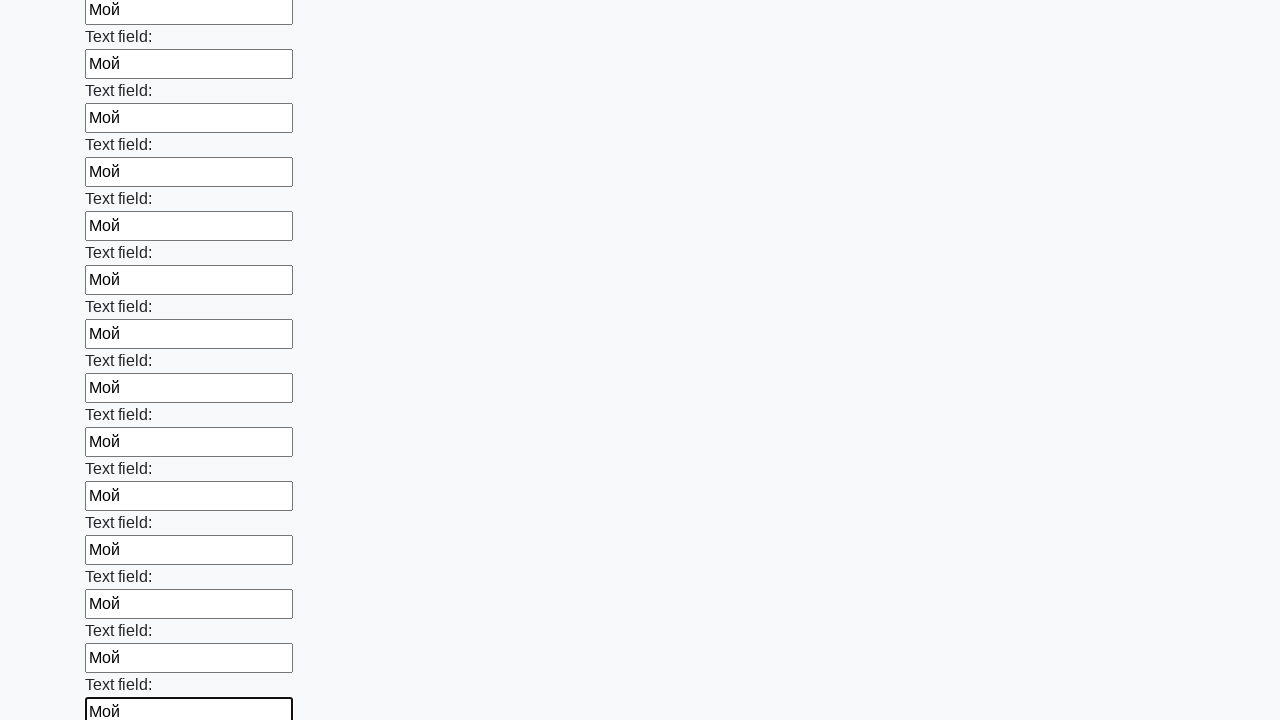

Filled an input field with 'Мой' on input >> nth=78
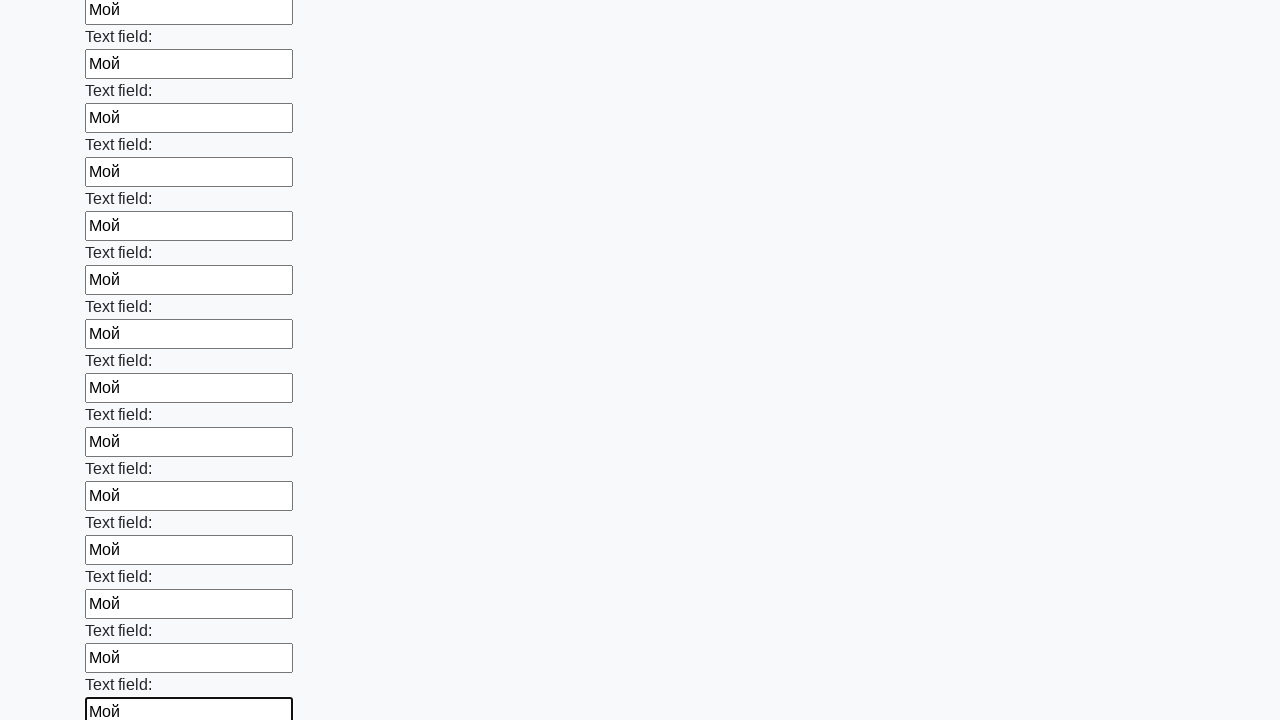

Filled an input field with 'Мой' on input >> nth=79
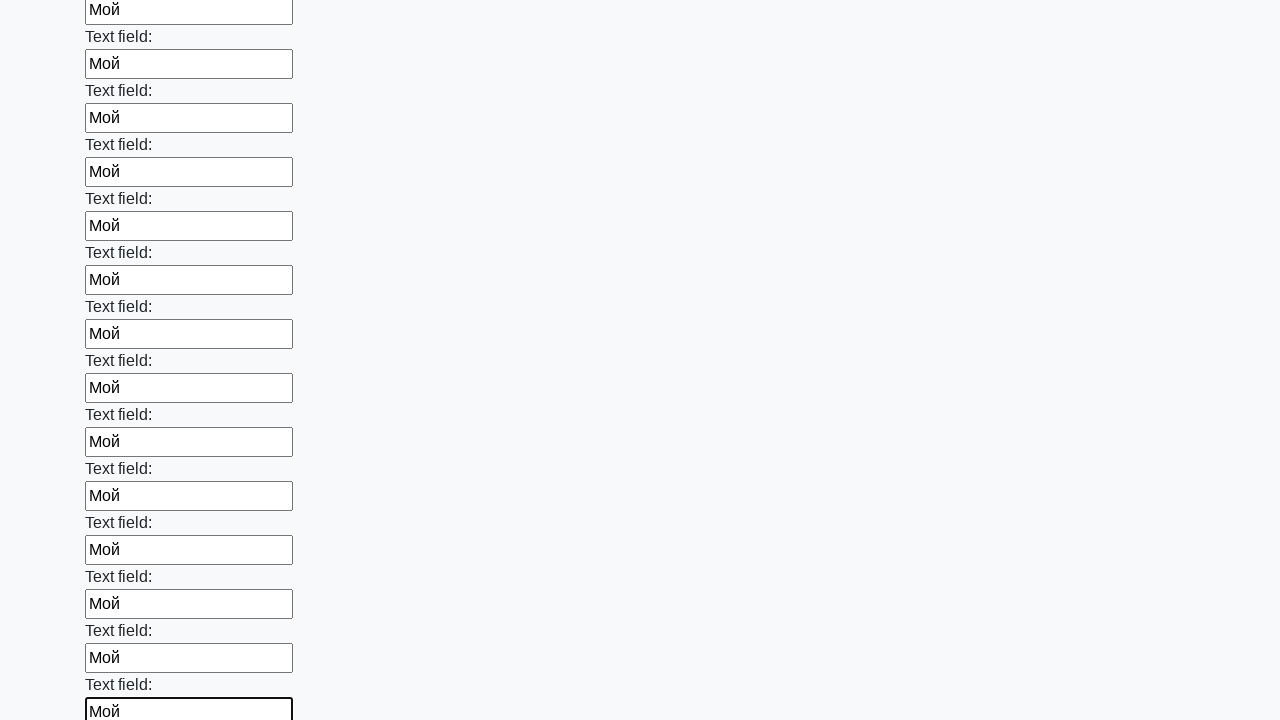

Filled an input field with 'Мой' on input >> nth=80
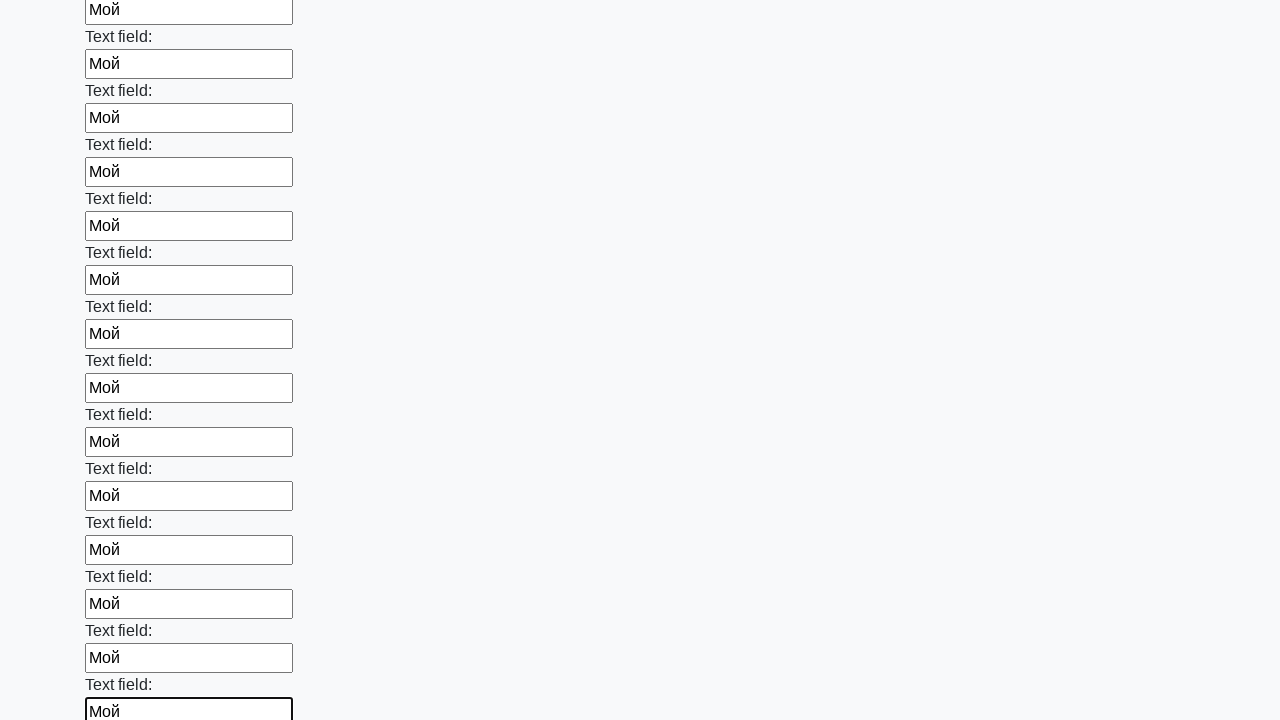

Filled an input field with 'Мой' on input >> nth=81
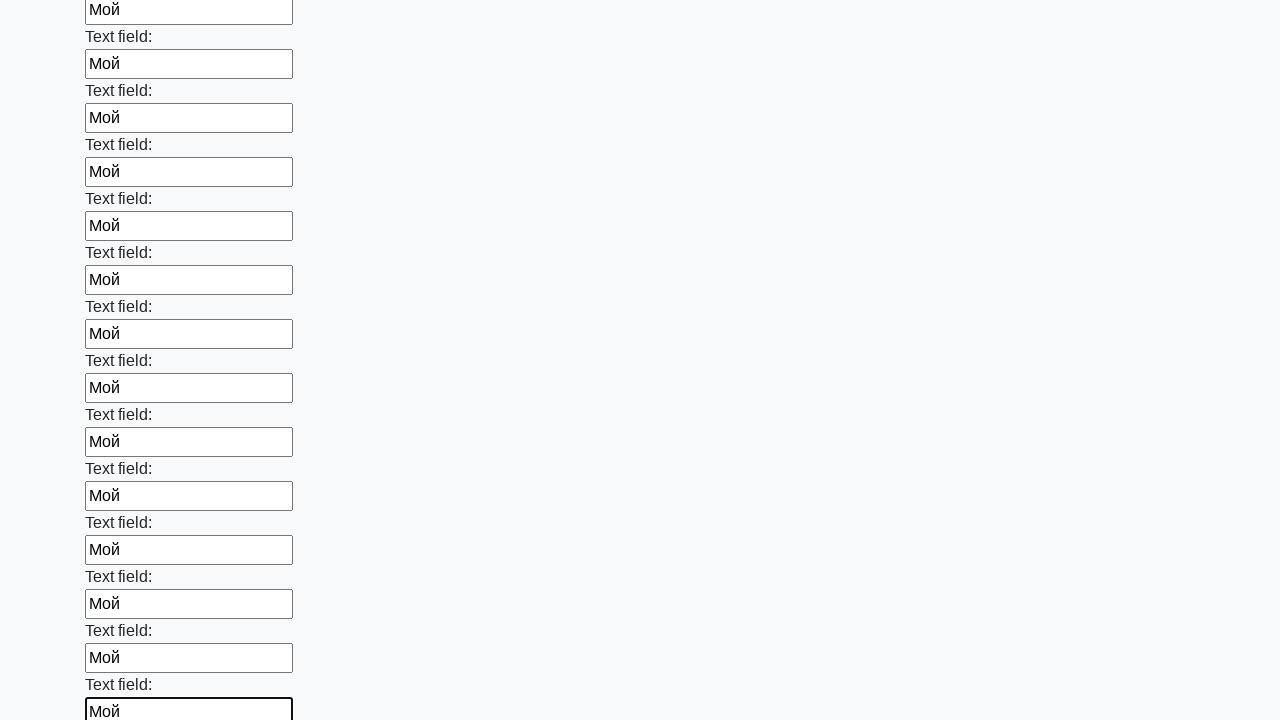

Filled an input field with 'Мой' on input >> nth=82
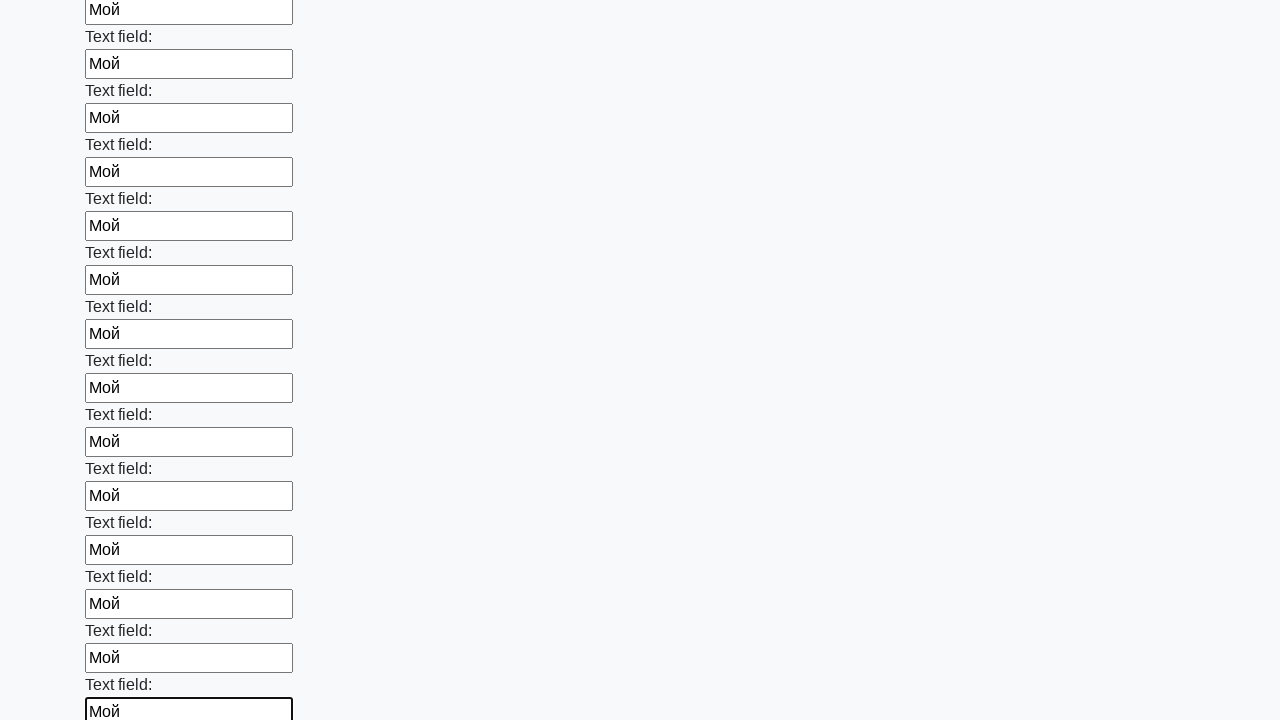

Filled an input field with 'Мой' on input >> nth=83
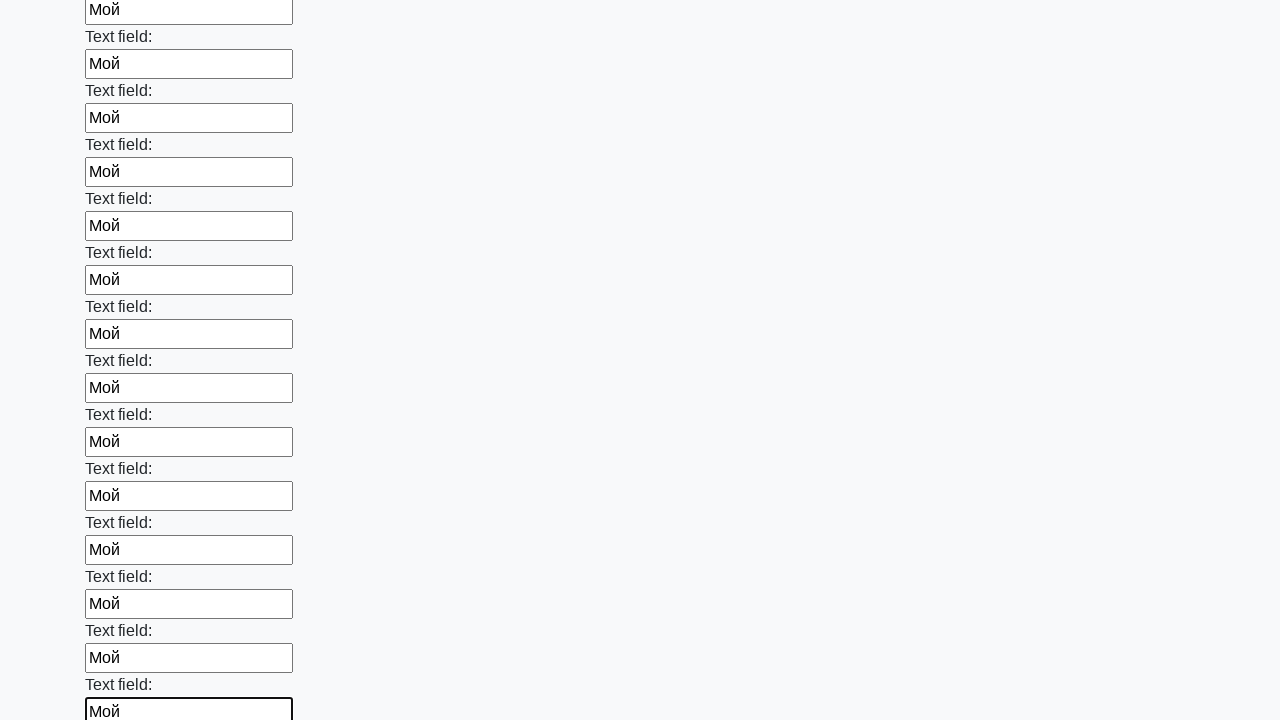

Filled an input field with 'Мой' on input >> nth=84
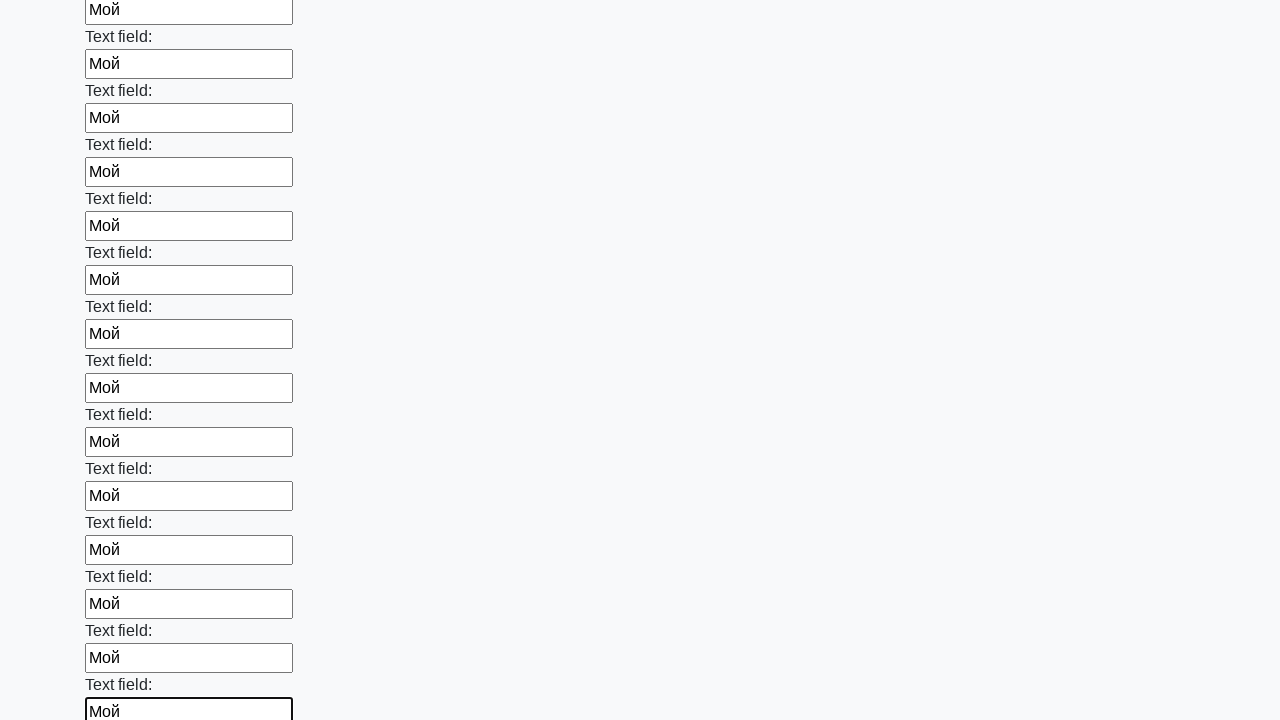

Filled an input field with 'Мой' on input >> nth=85
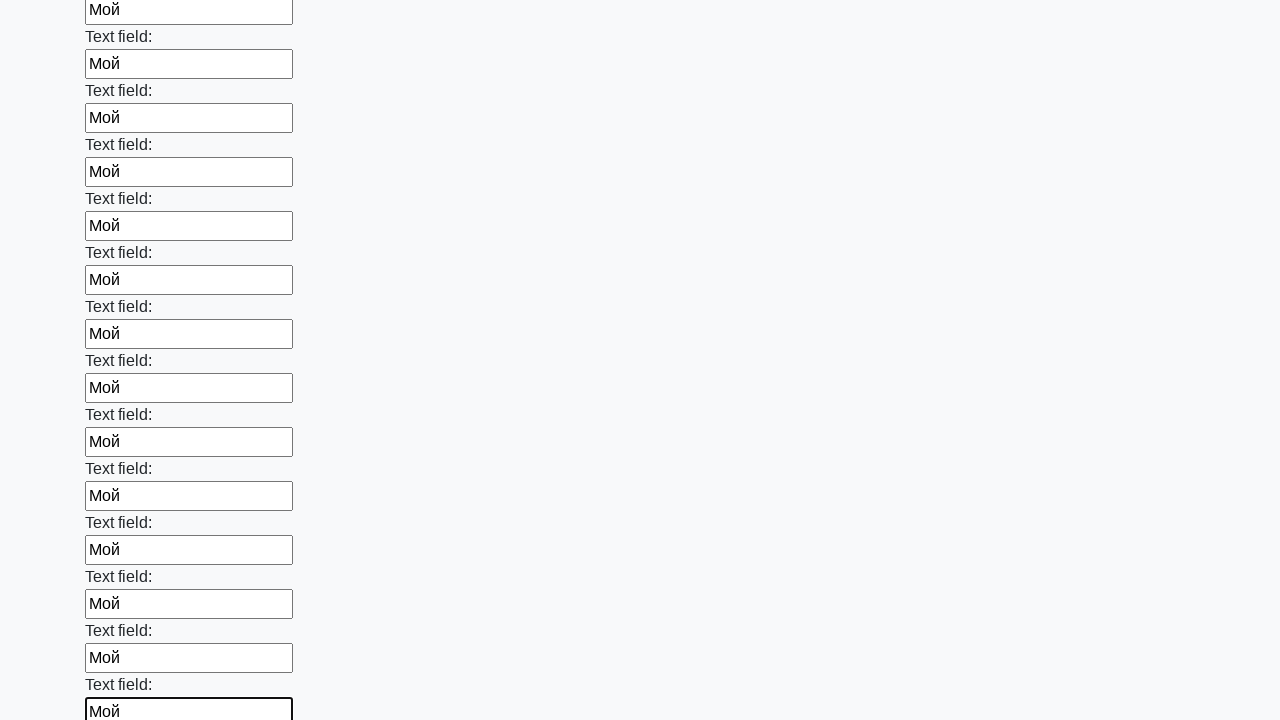

Filled an input field with 'Мой' on input >> nth=86
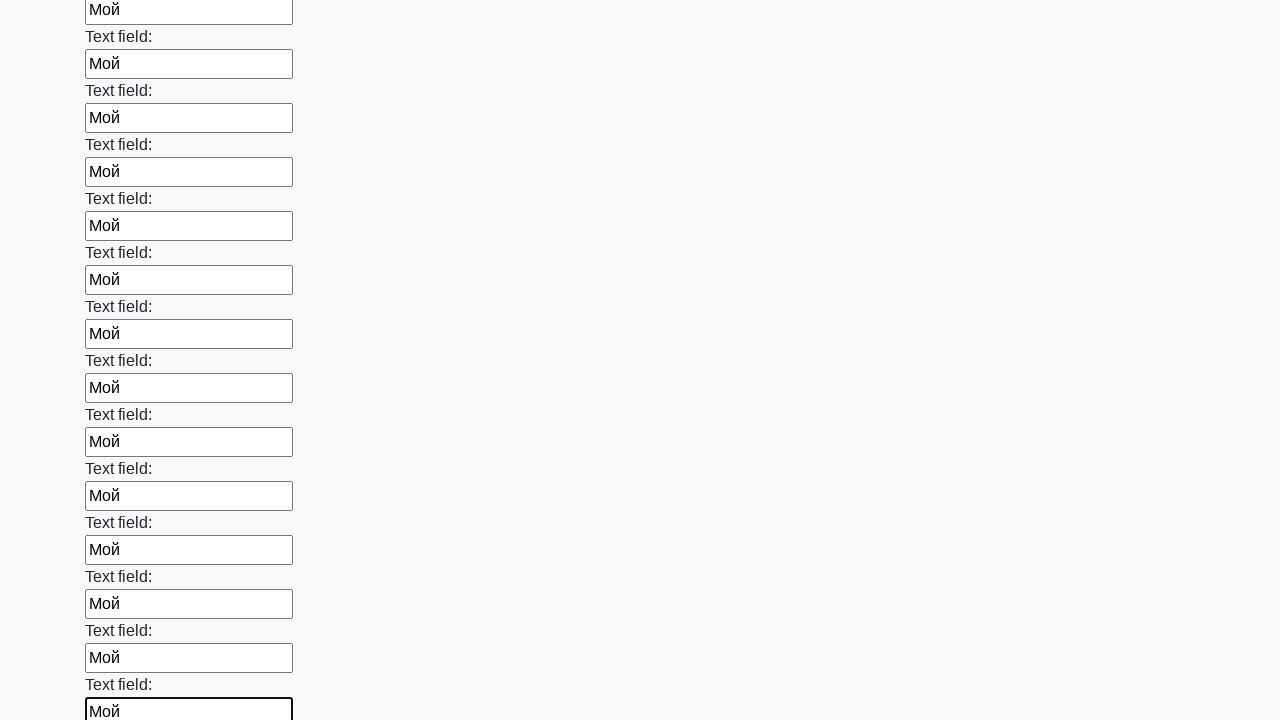

Filled an input field with 'Мой' on input >> nth=87
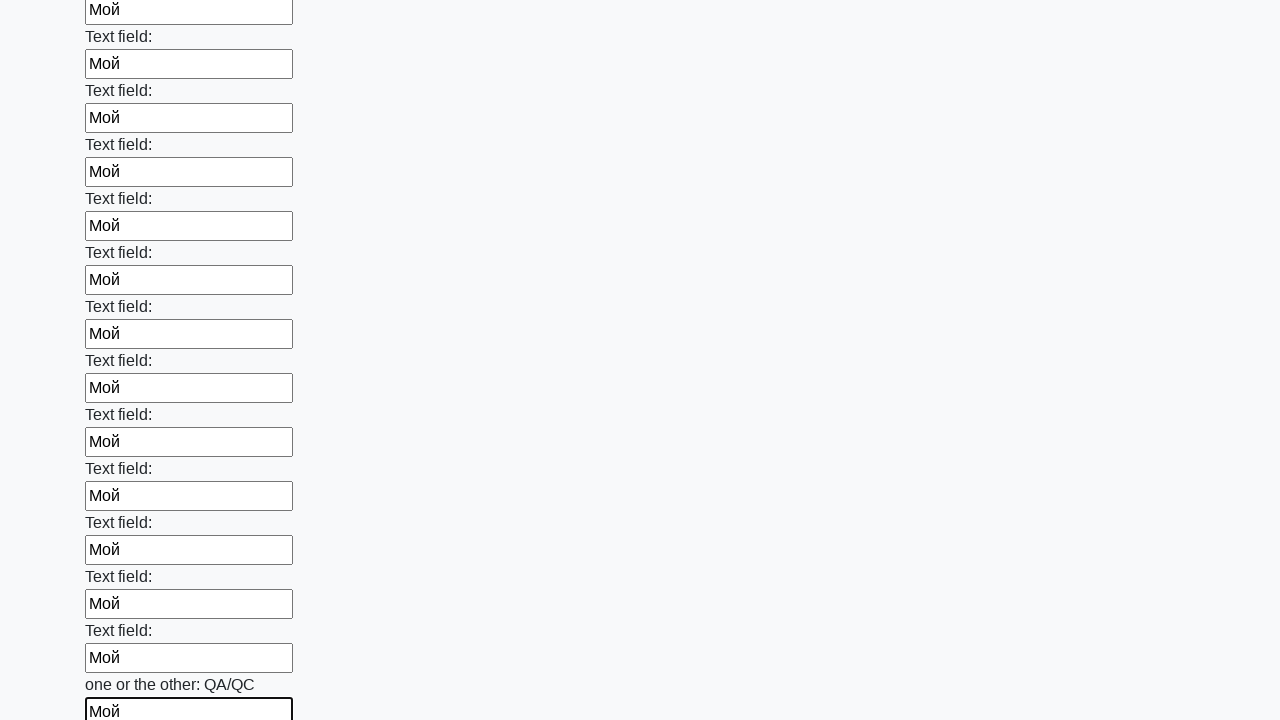

Filled an input field with 'Мой' on input >> nth=88
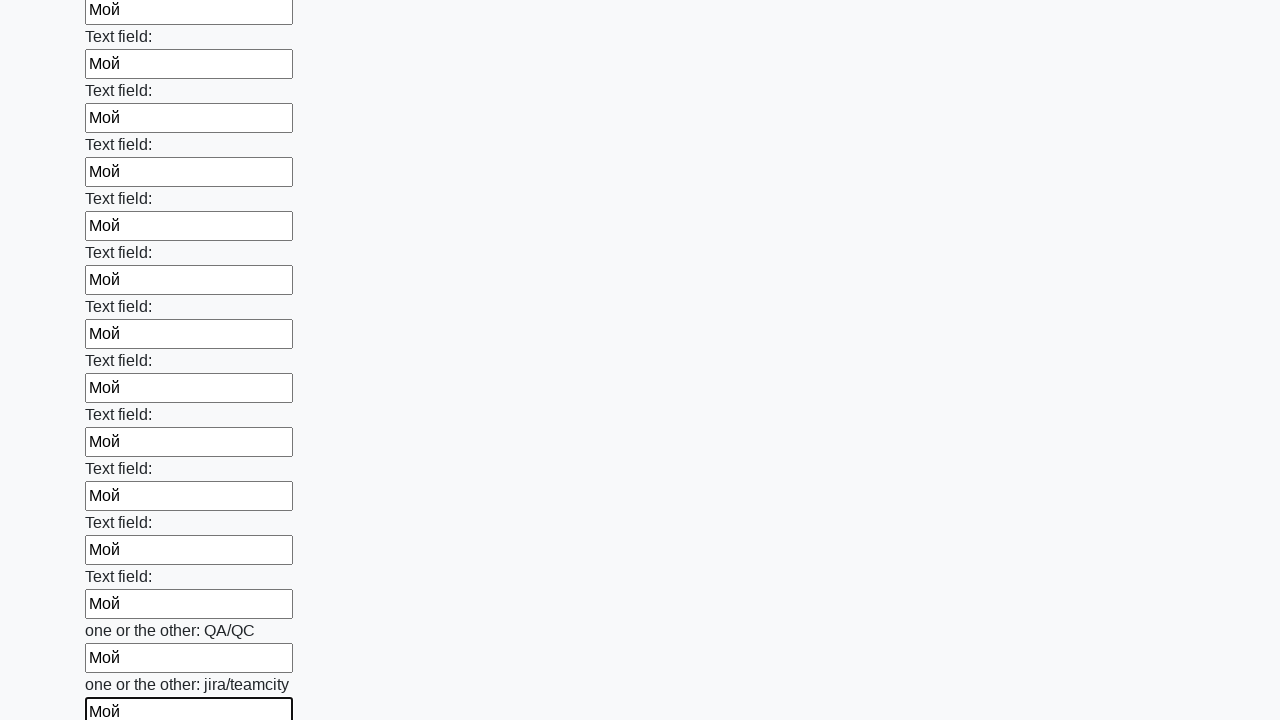

Filled an input field with 'Мой' on input >> nth=89
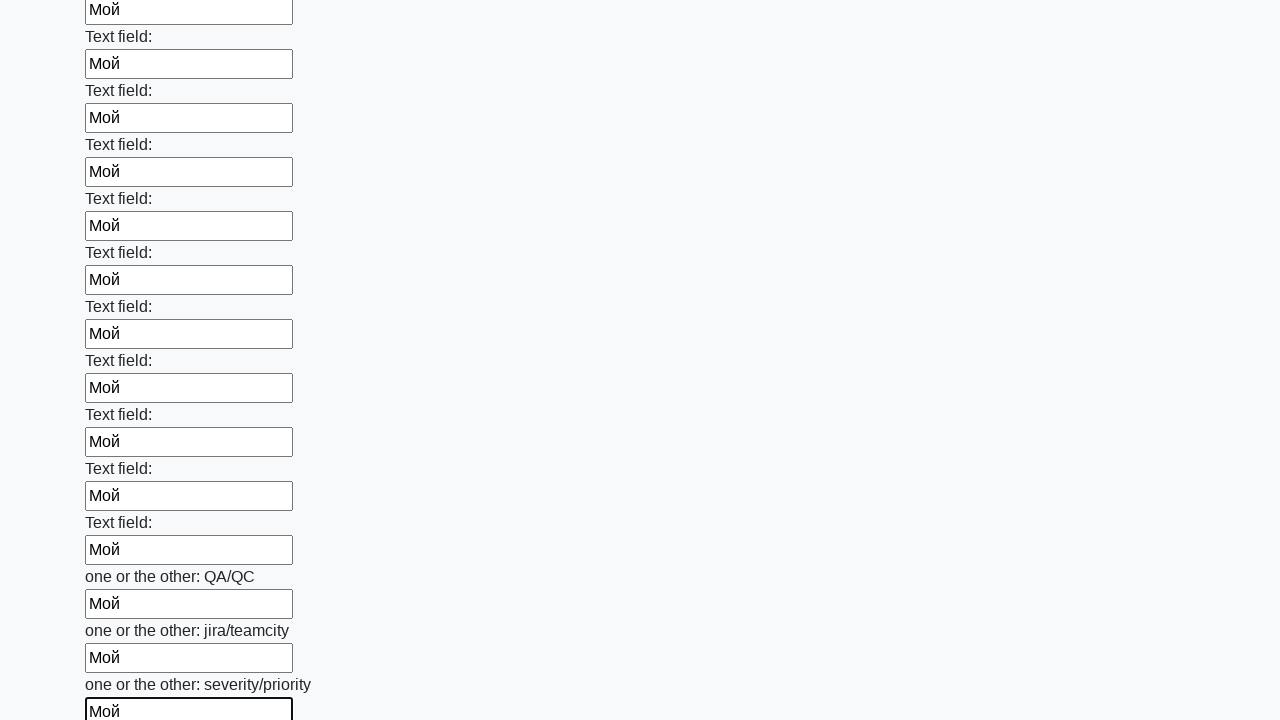

Filled an input field with 'Мой' on input >> nth=90
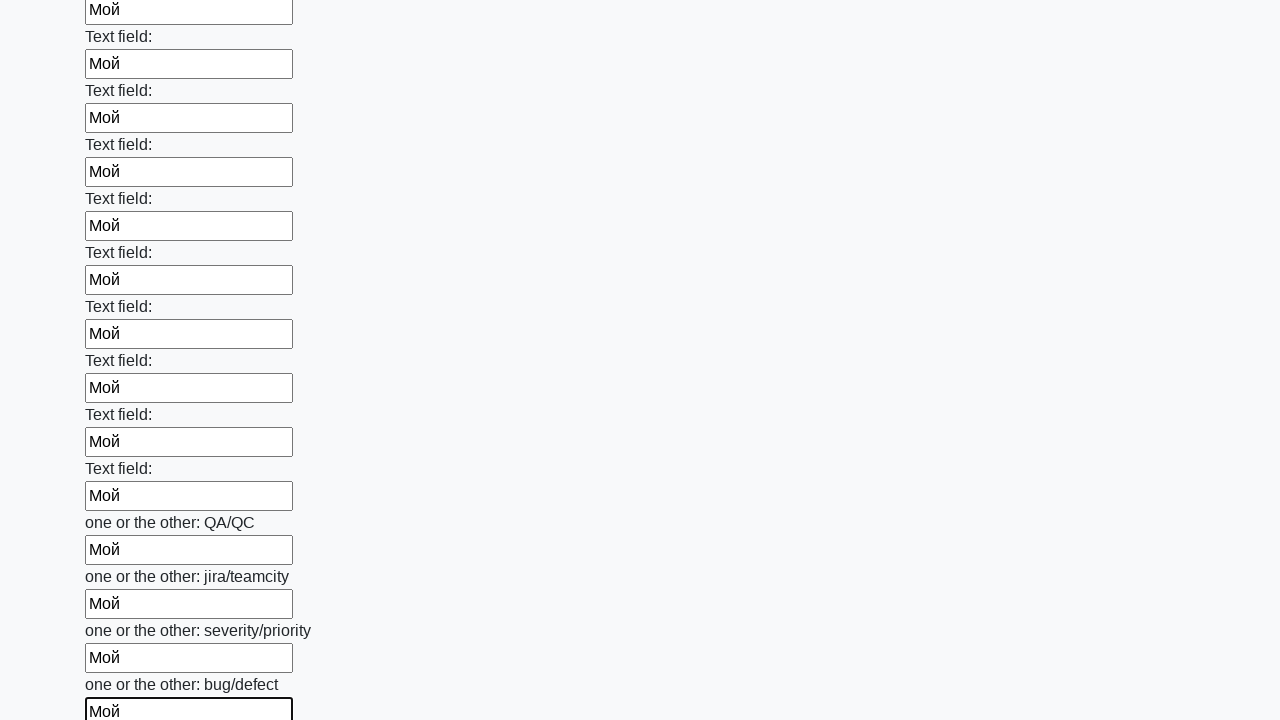

Filled an input field with 'Мой' on input >> nth=91
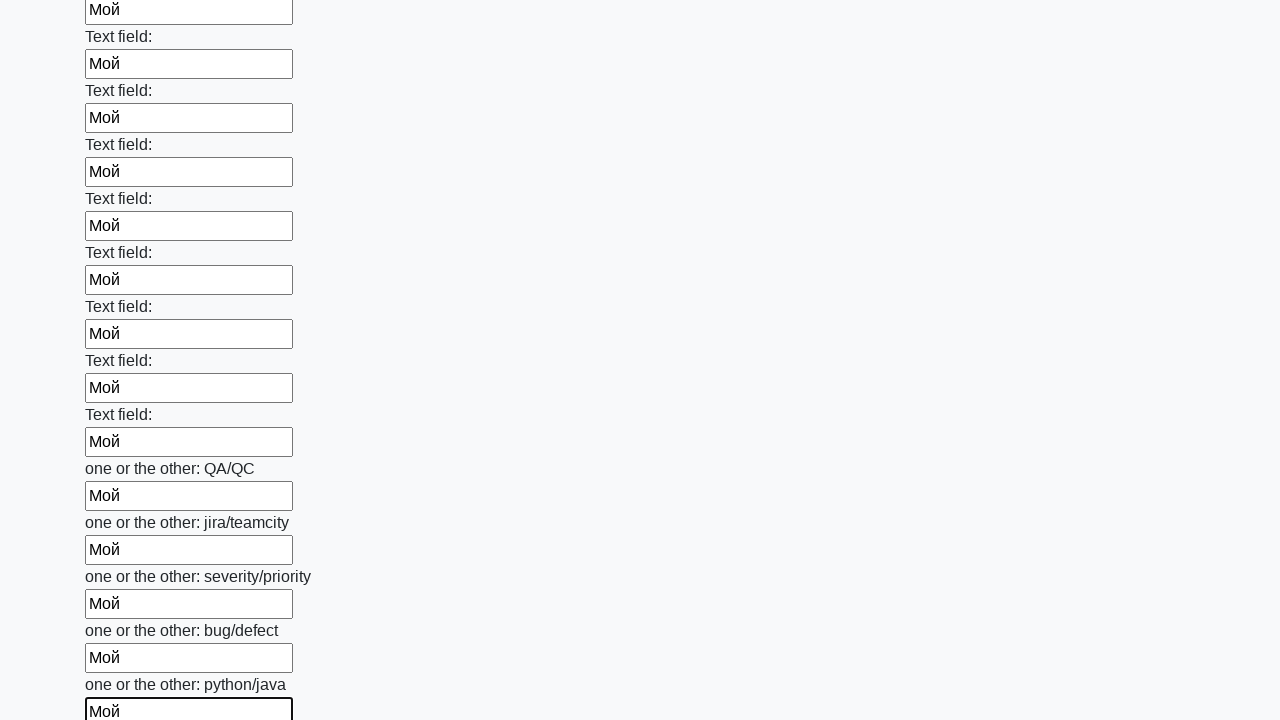

Filled an input field with 'Мой' on input >> nth=92
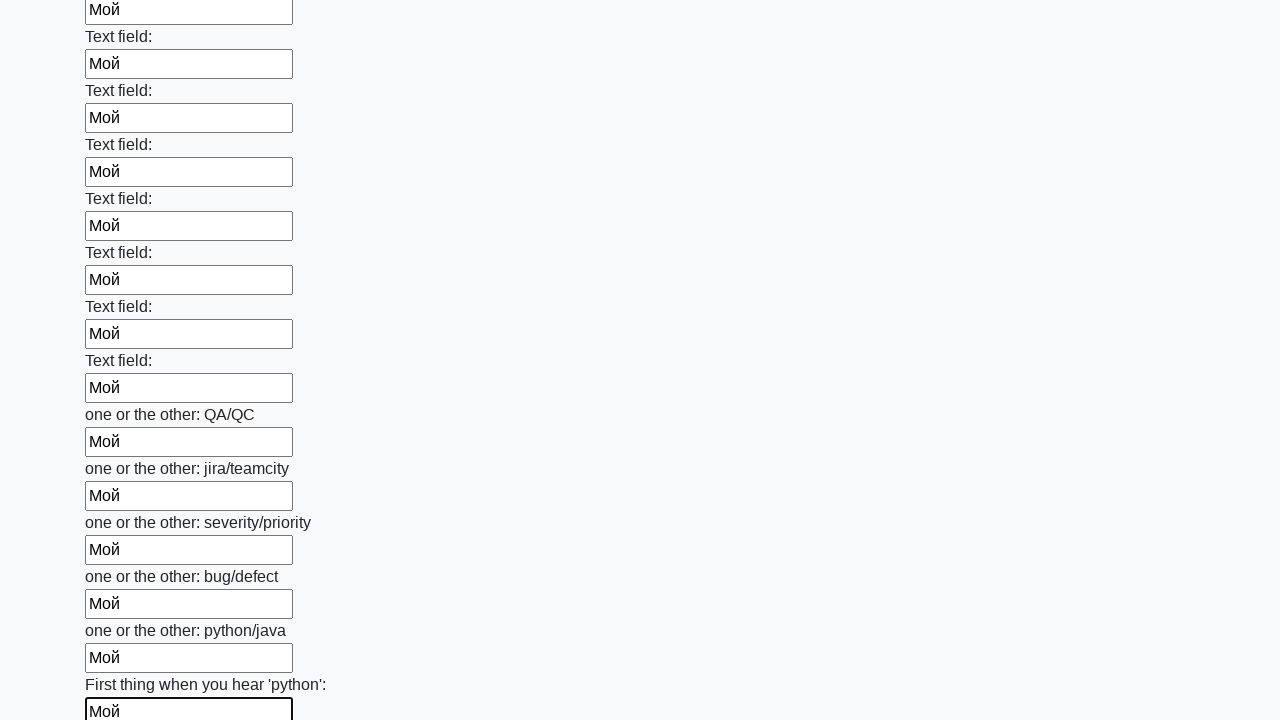

Filled an input field with 'Мой' on input >> nth=93
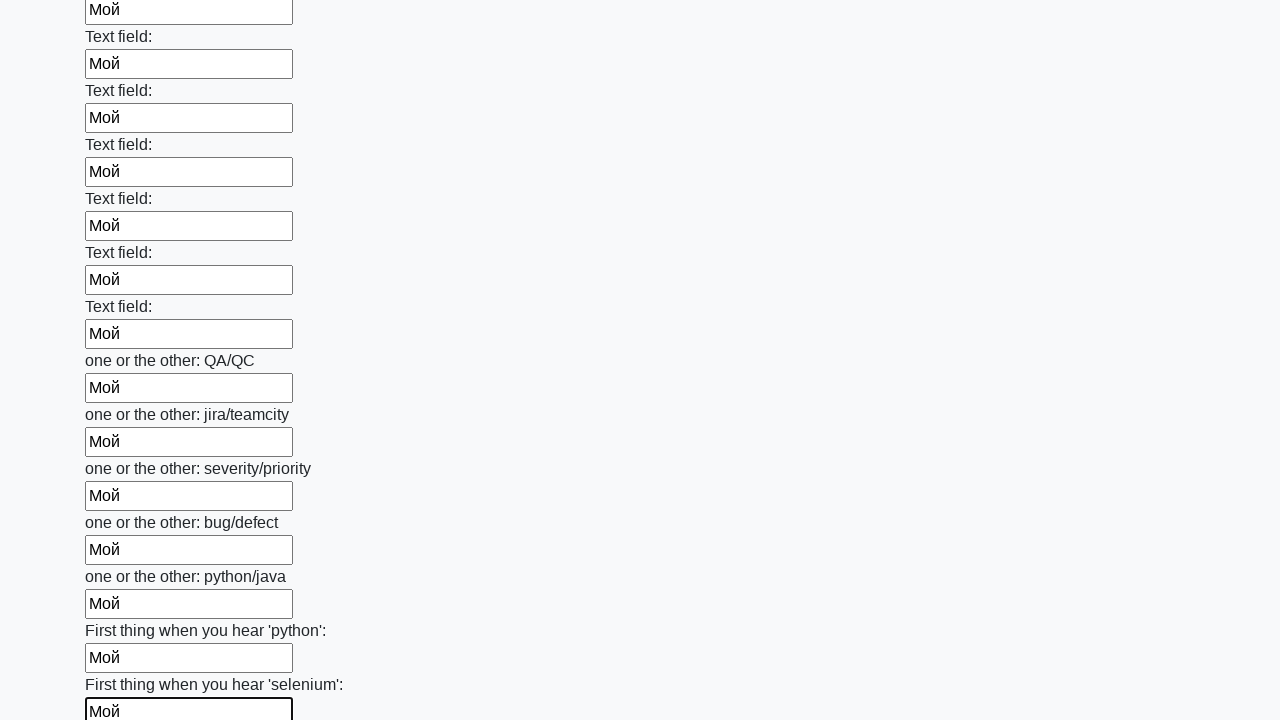

Filled an input field with 'Мой' on input >> nth=94
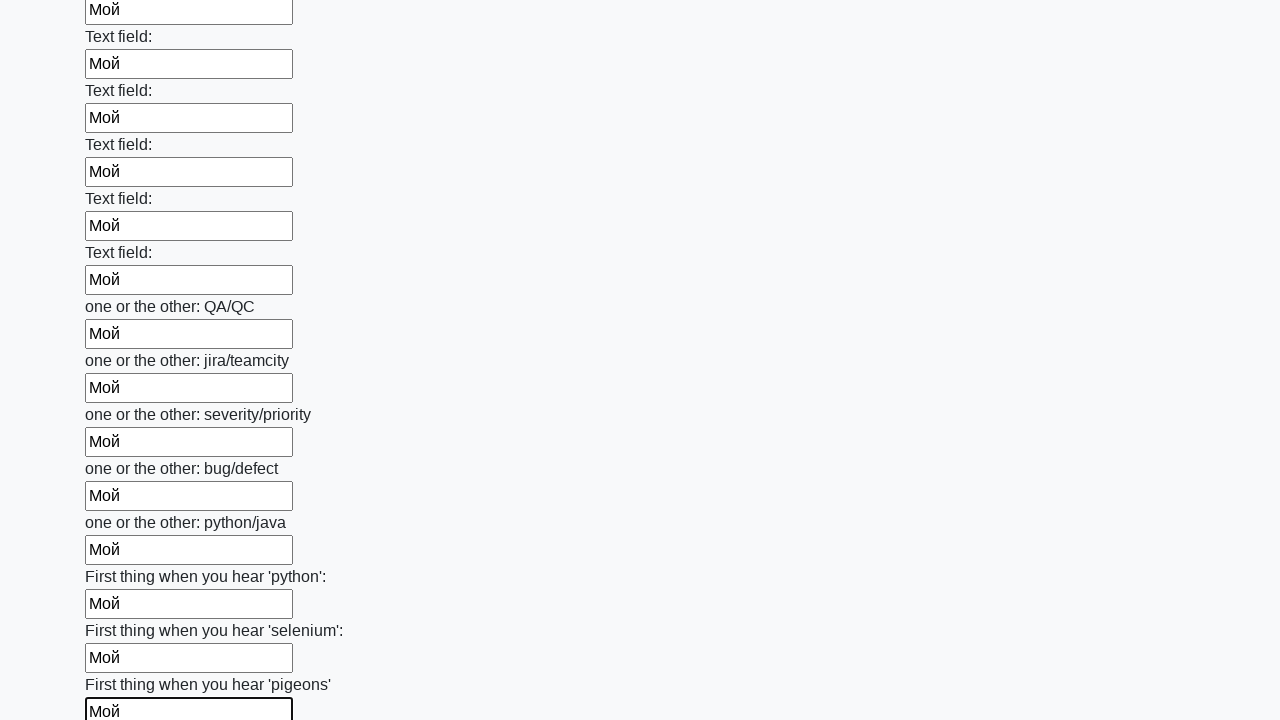

Filled an input field with 'Мой' on input >> nth=95
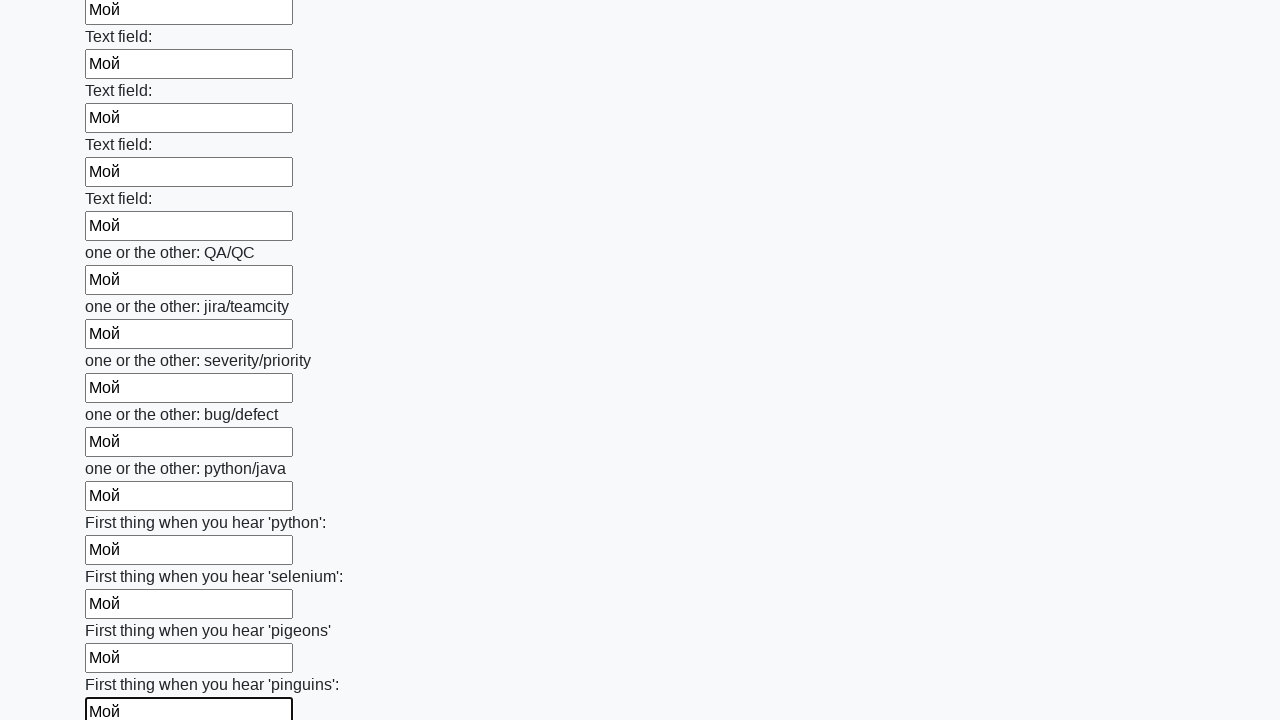

Filled an input field with 'Мой' on input >> nth=96
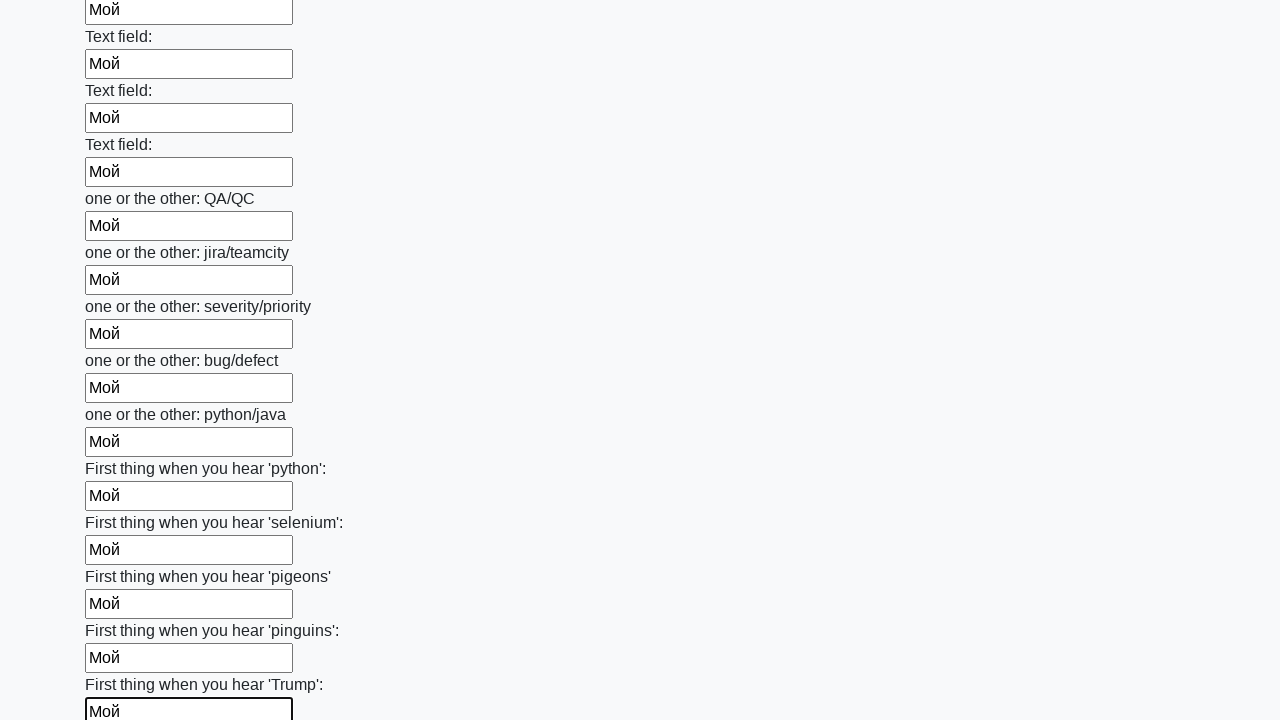

Filled an input field with 'Мой' on input >> nth=97
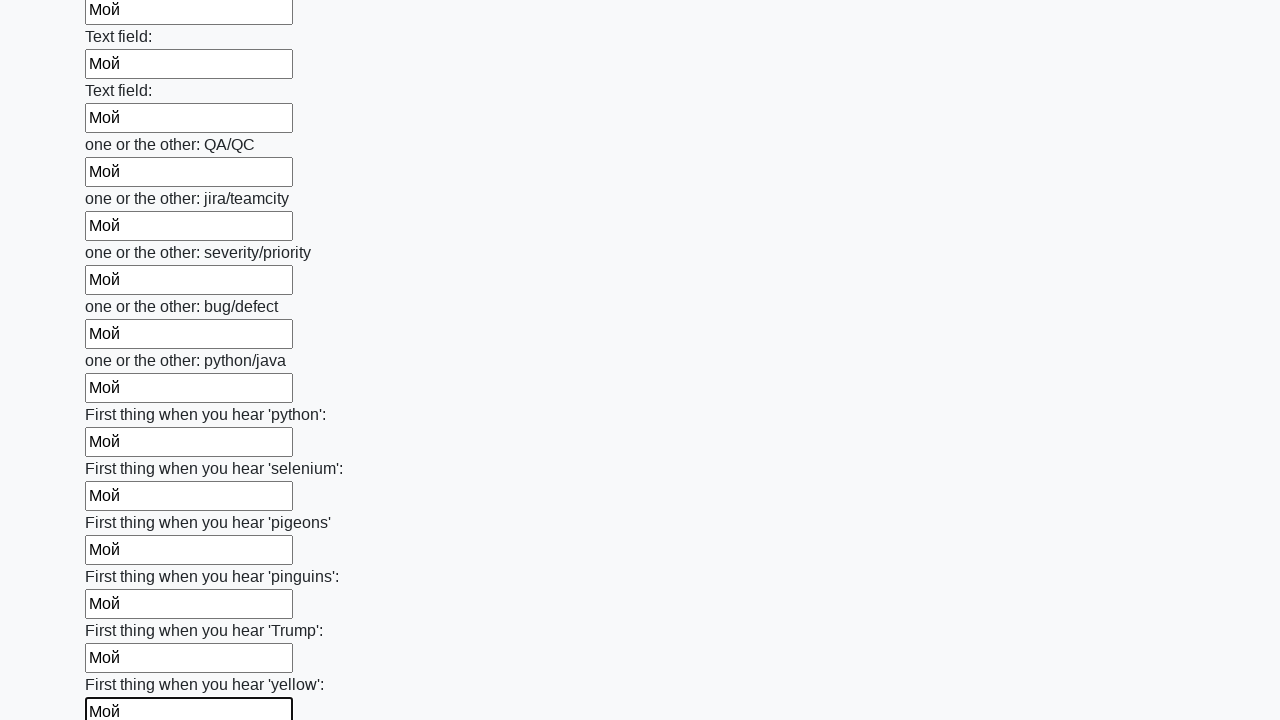

Filled an input field with 'Мой' on input >> nth=98
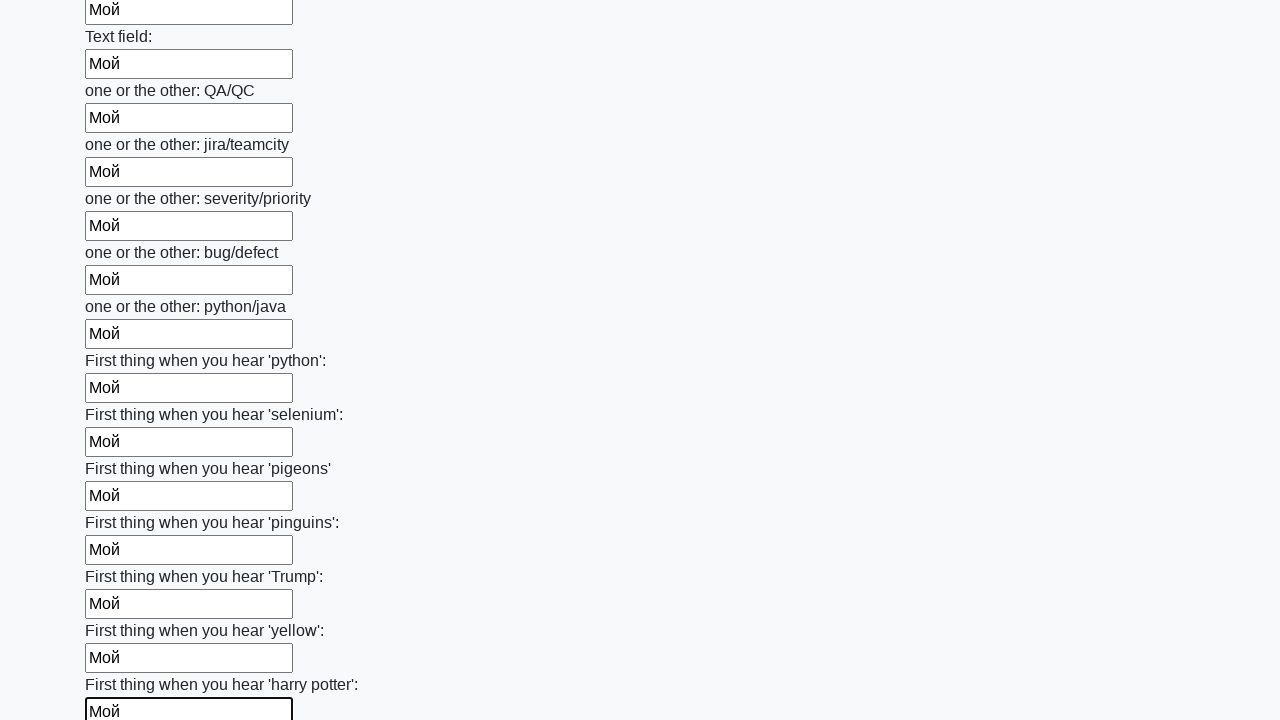

Filled an input field with 'Мой' on input >> nth=99
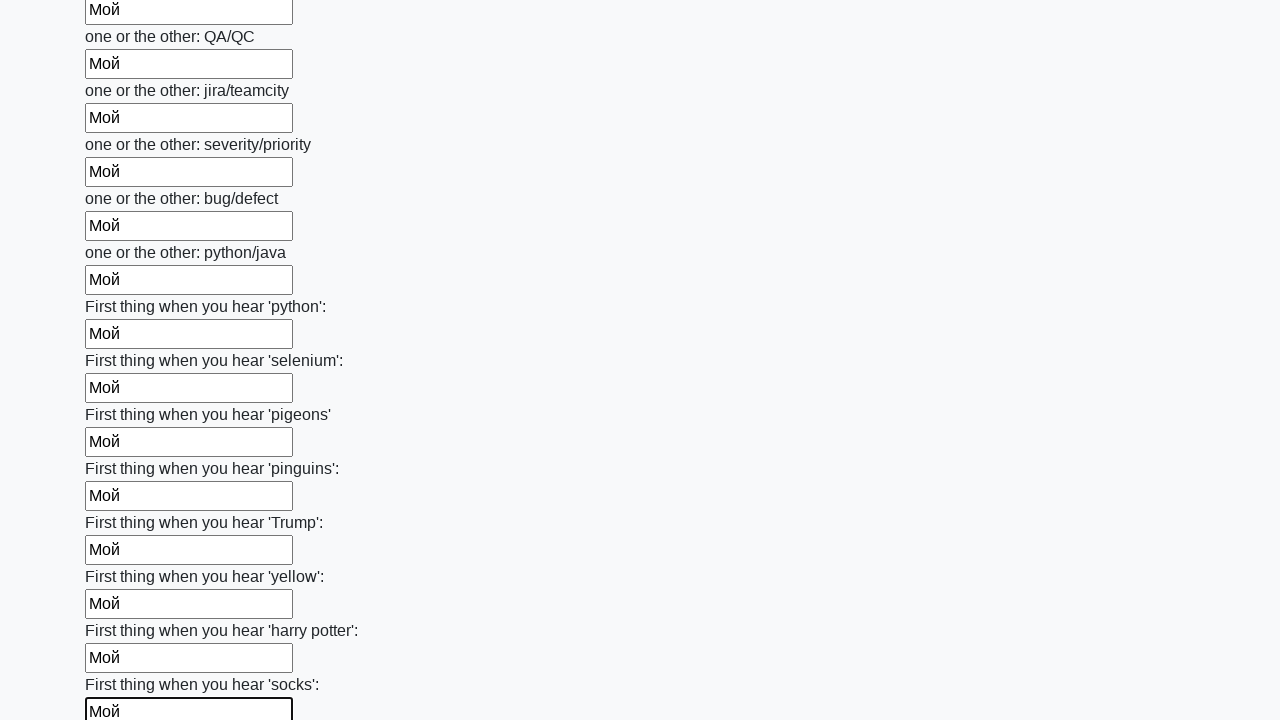

Clicked the submit button at (123, 611) on button.btn
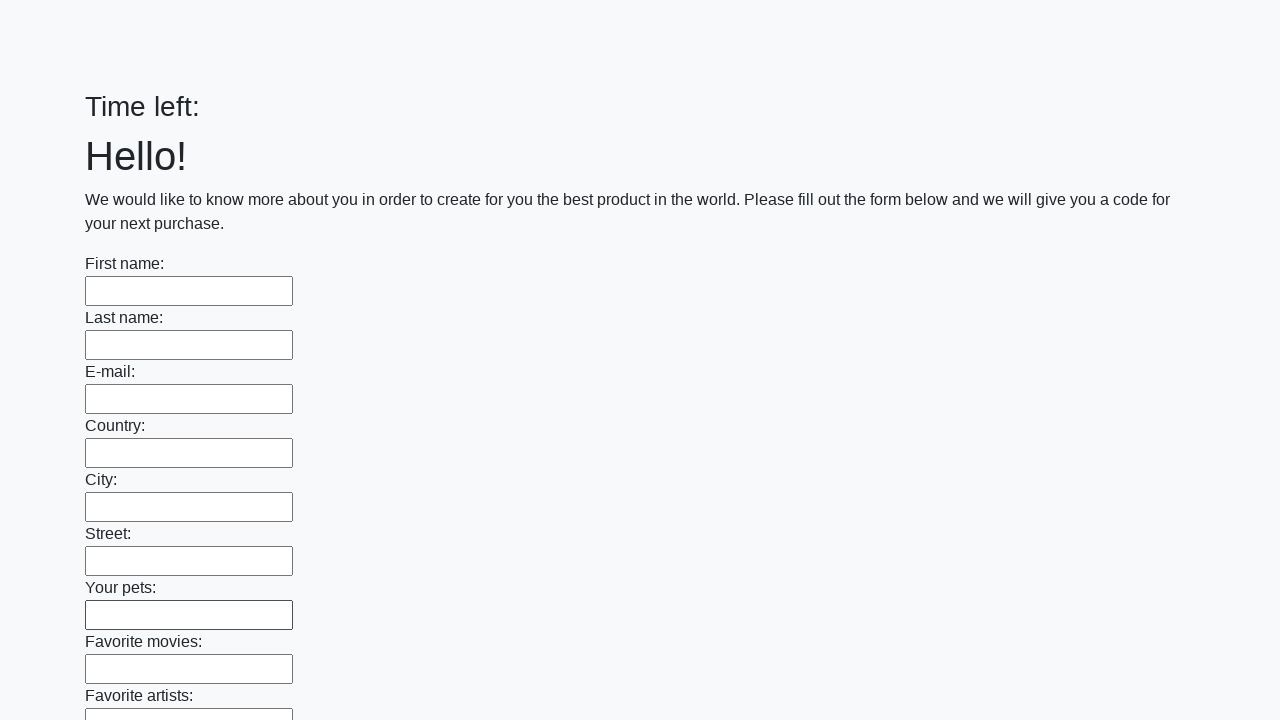

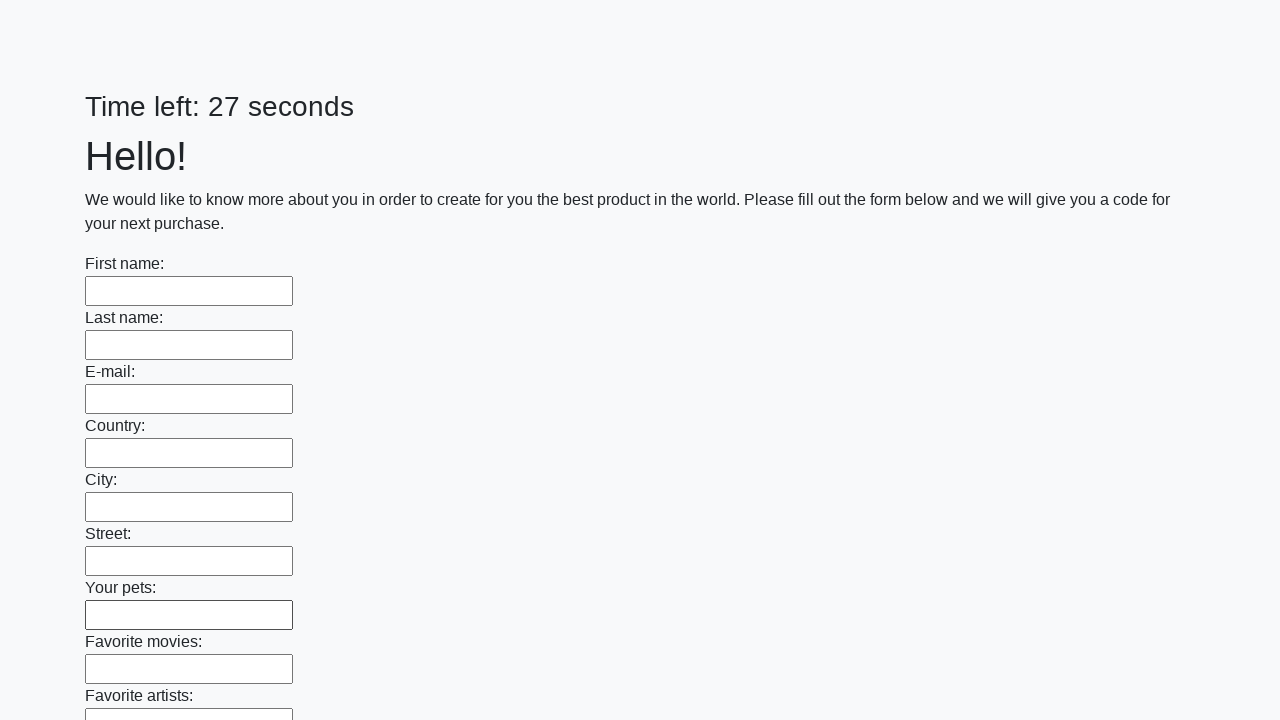